Tests selecting multiple checkboxes on a form page, verifies all checkboxes are selected, then demonstrates conditional clicking based on checkbox value

Starting URL: https://automationfc.github.io/multiple-fields/

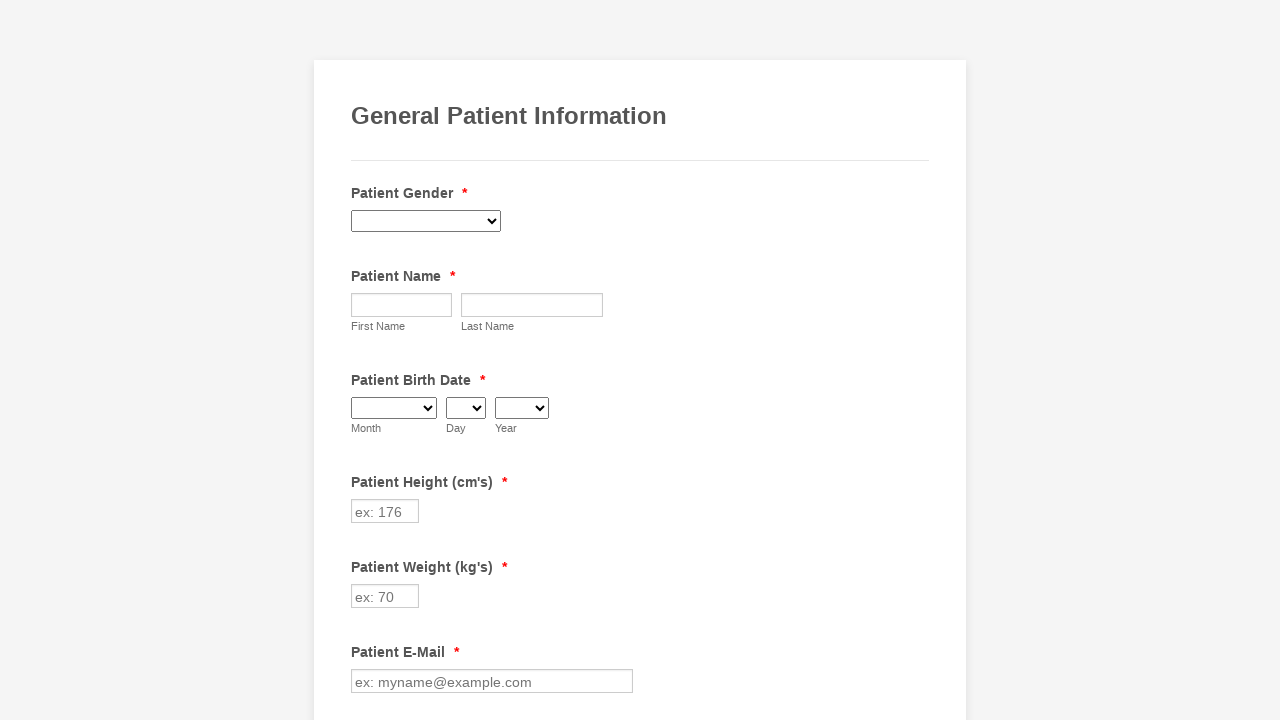

Waited for checkboxes to be present on the page
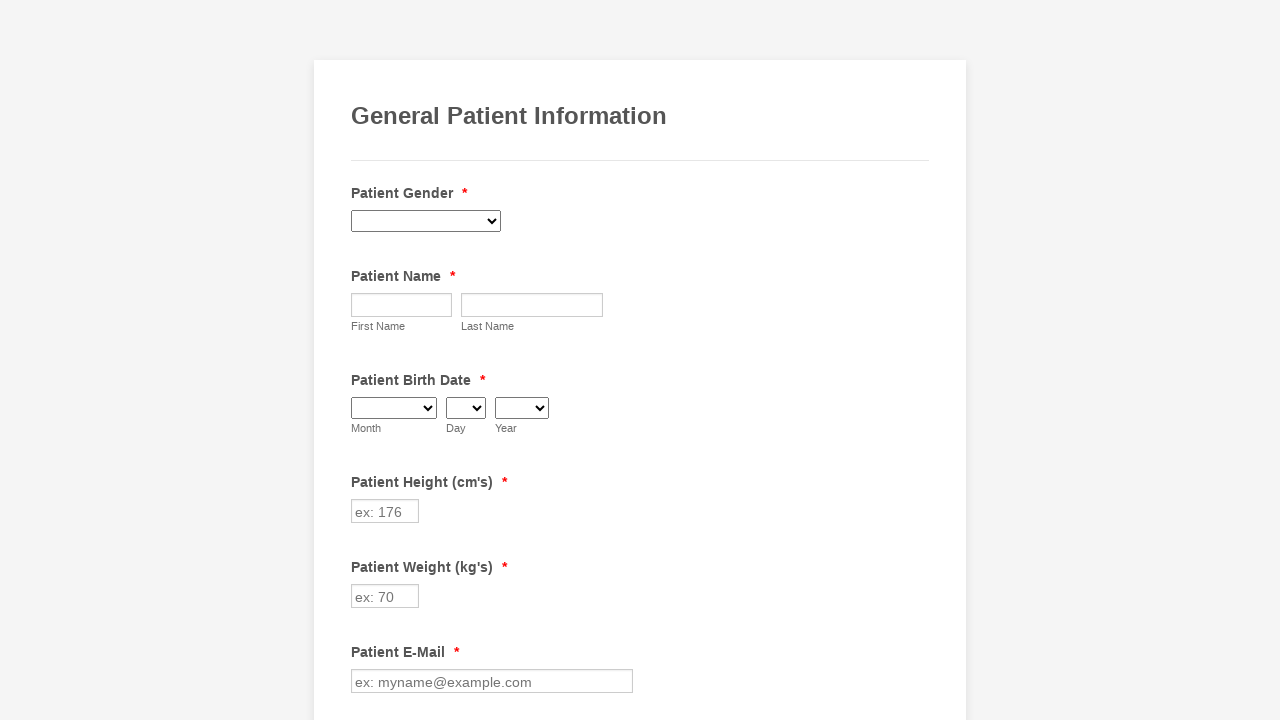

Located all form checkboxes
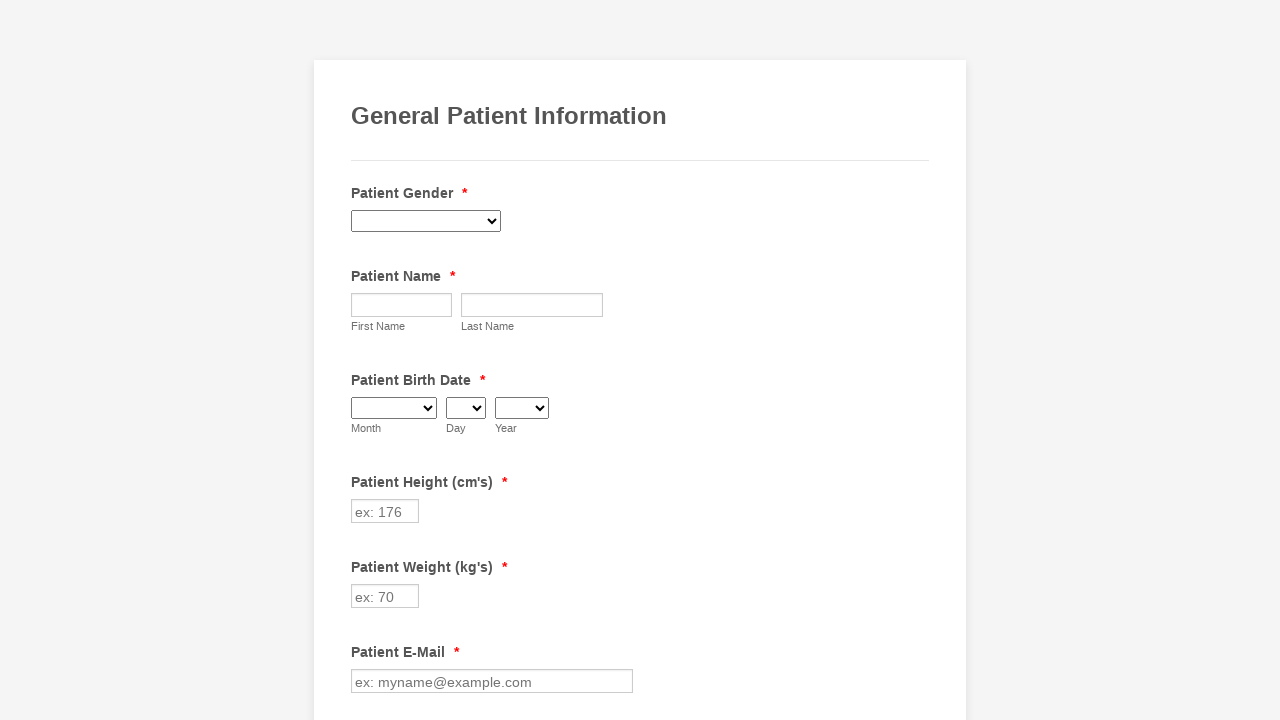

Found 29 checkboxes on the form
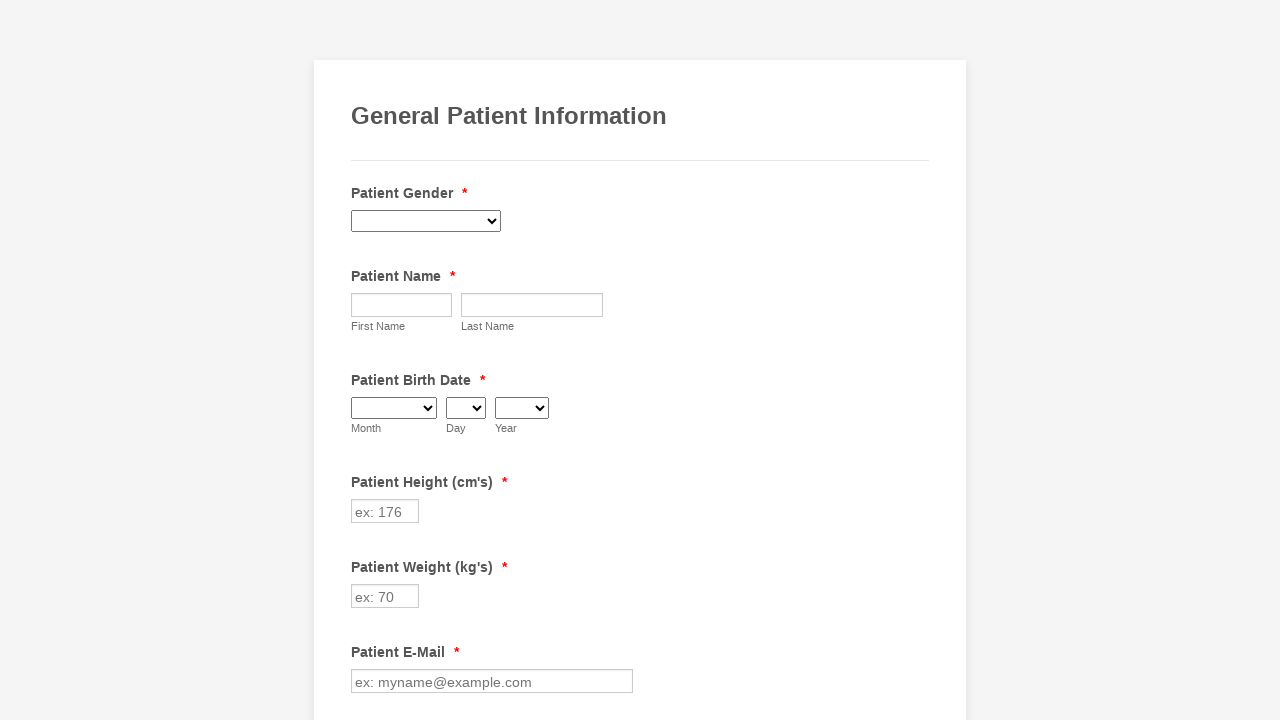

Clicked checkbox 1 of 29 at (362, 360) on input.form-checkbox >> nth=0
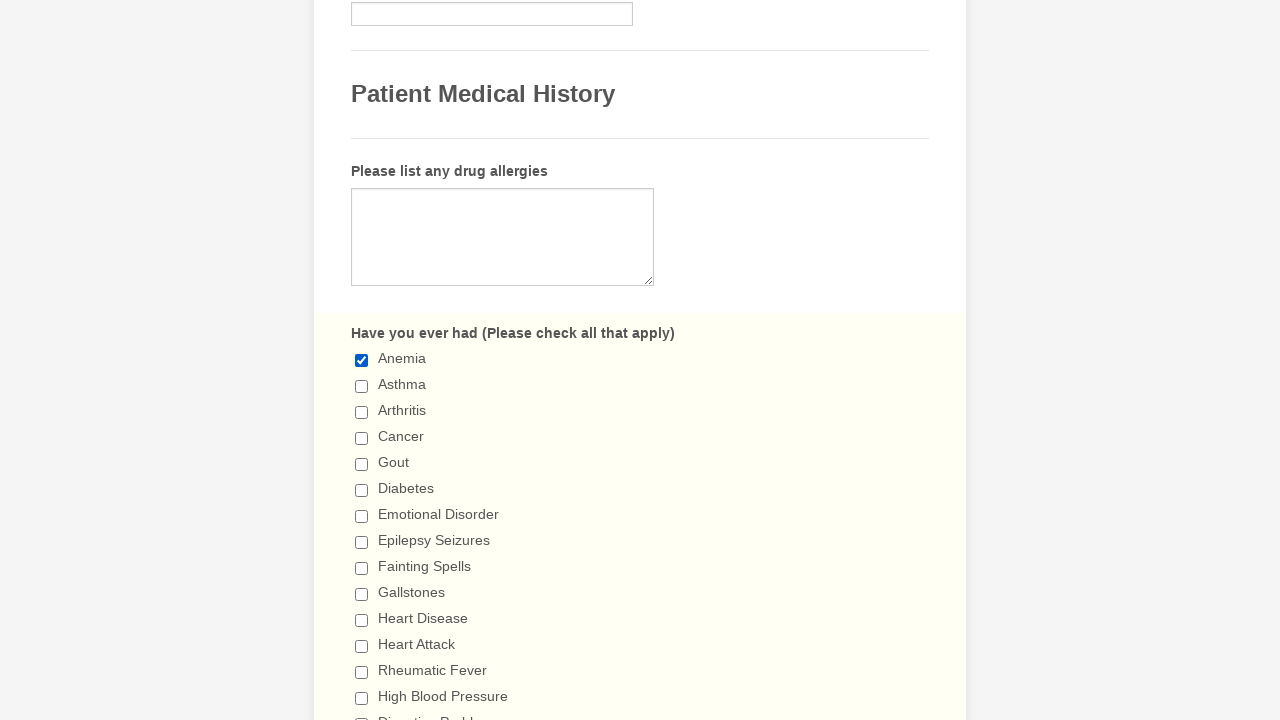

Waited 500ms after clicking checkbox 1
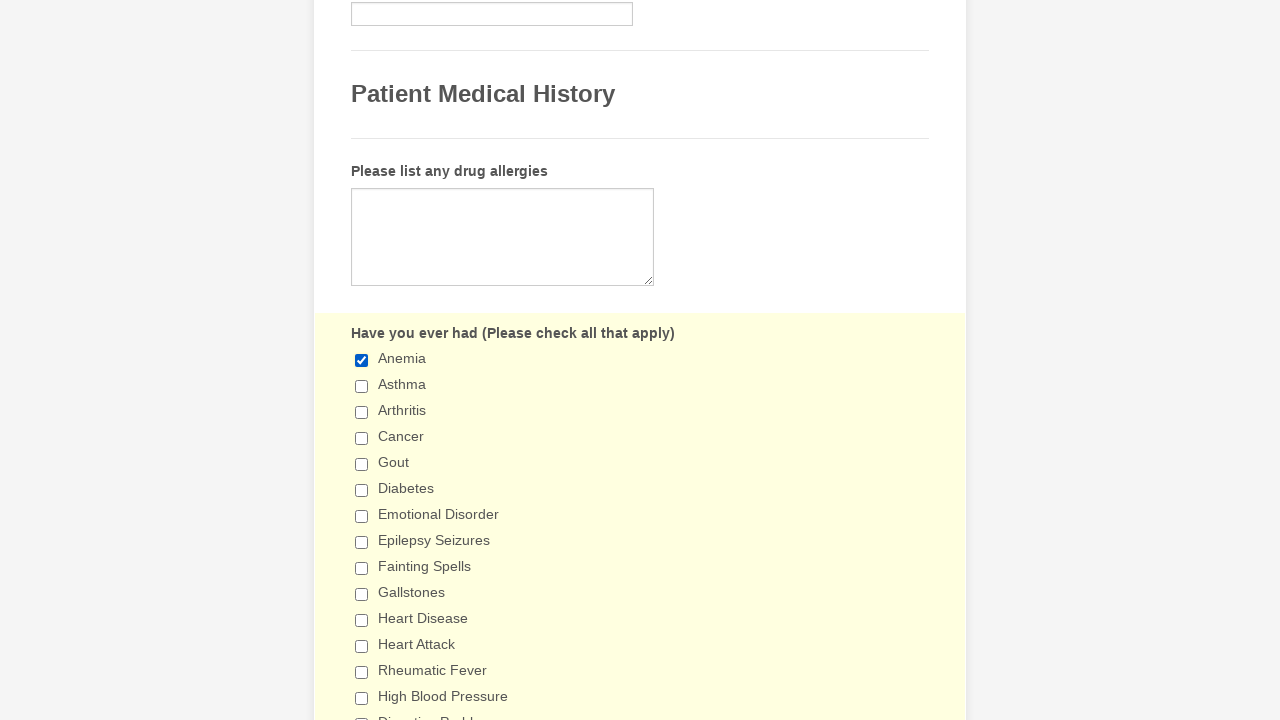

Clicked checkbox 2 of 29 at (362, 386) on input.form-checkbox >> nth=1
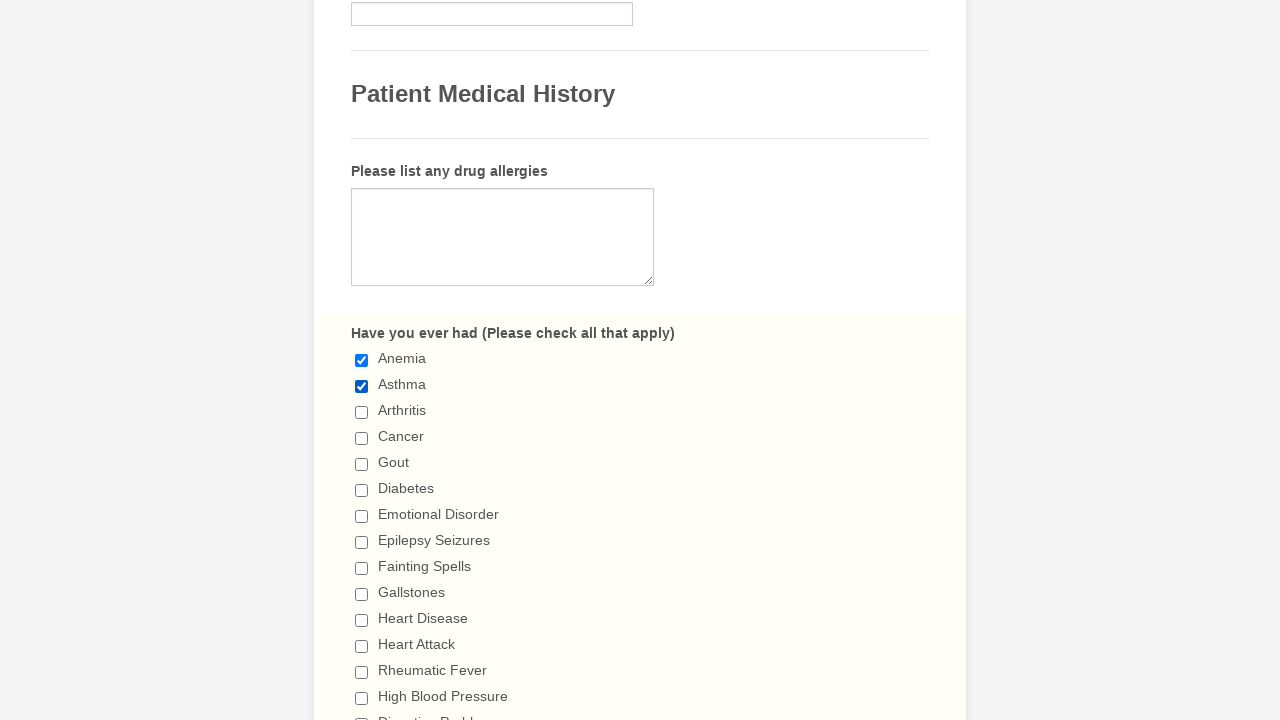

Waited 500ms after clicking checkbox 2
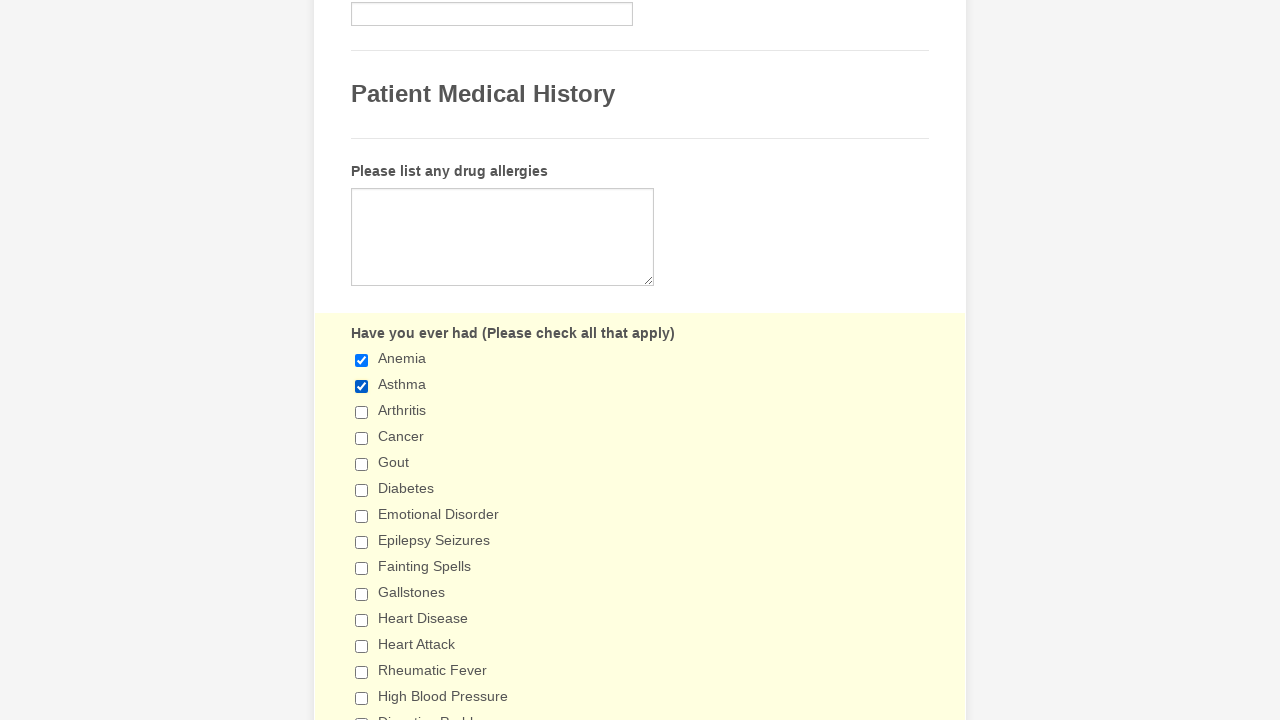

Clicked checkbox 3 of 29 at (362, 412) on input.form-checkbox >> nth=2
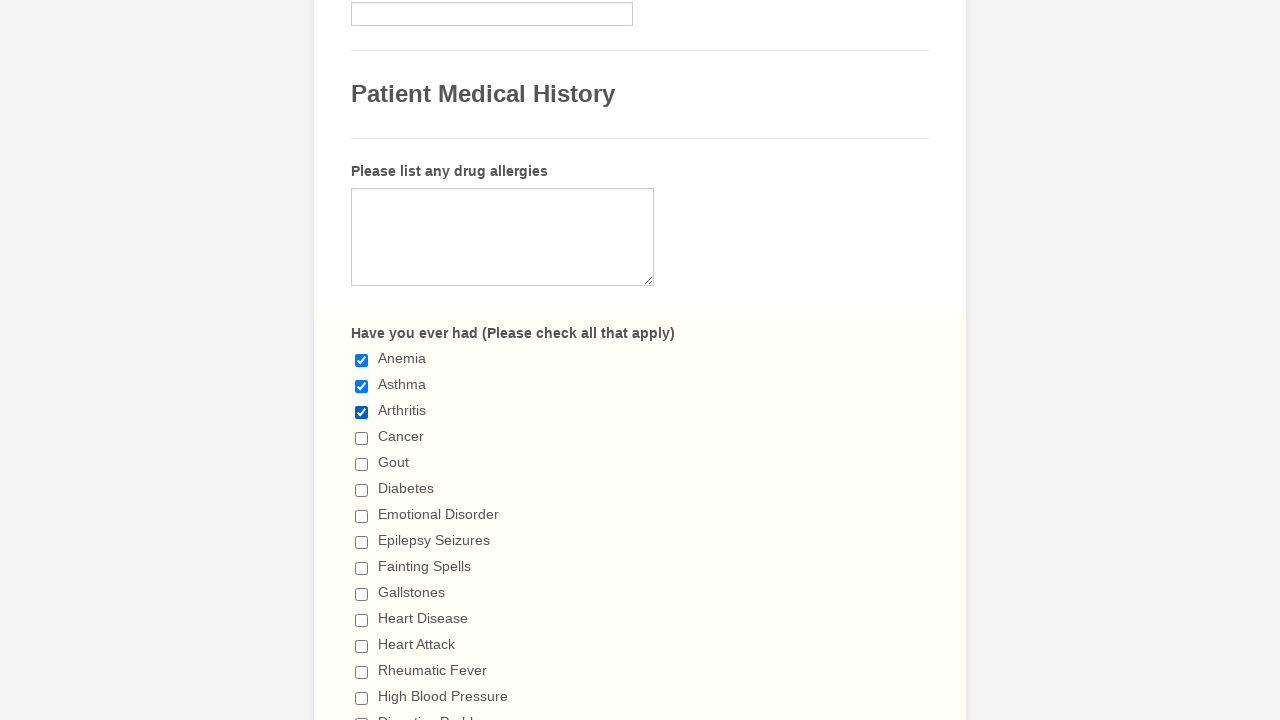

Waited 500ms after clicking checkbox 3
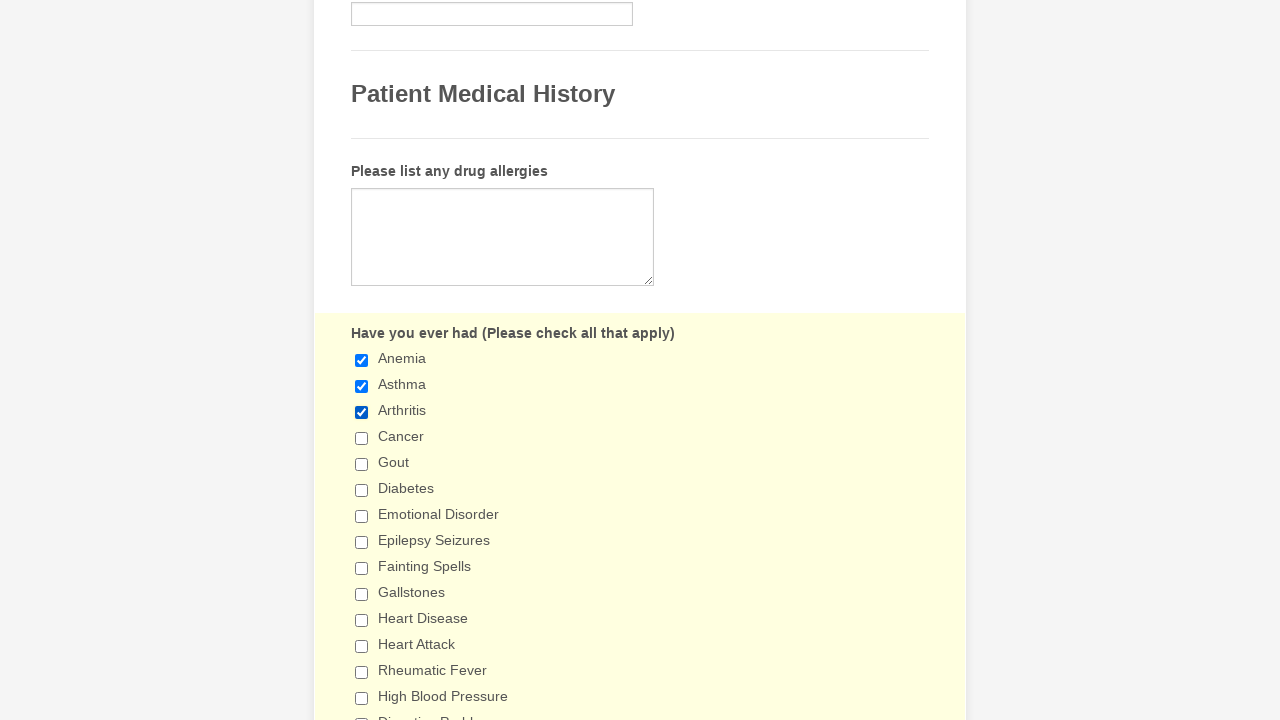

Clicked checkbox 4 of 29 at (362, 438) on input.form-checkbox >> nth=3
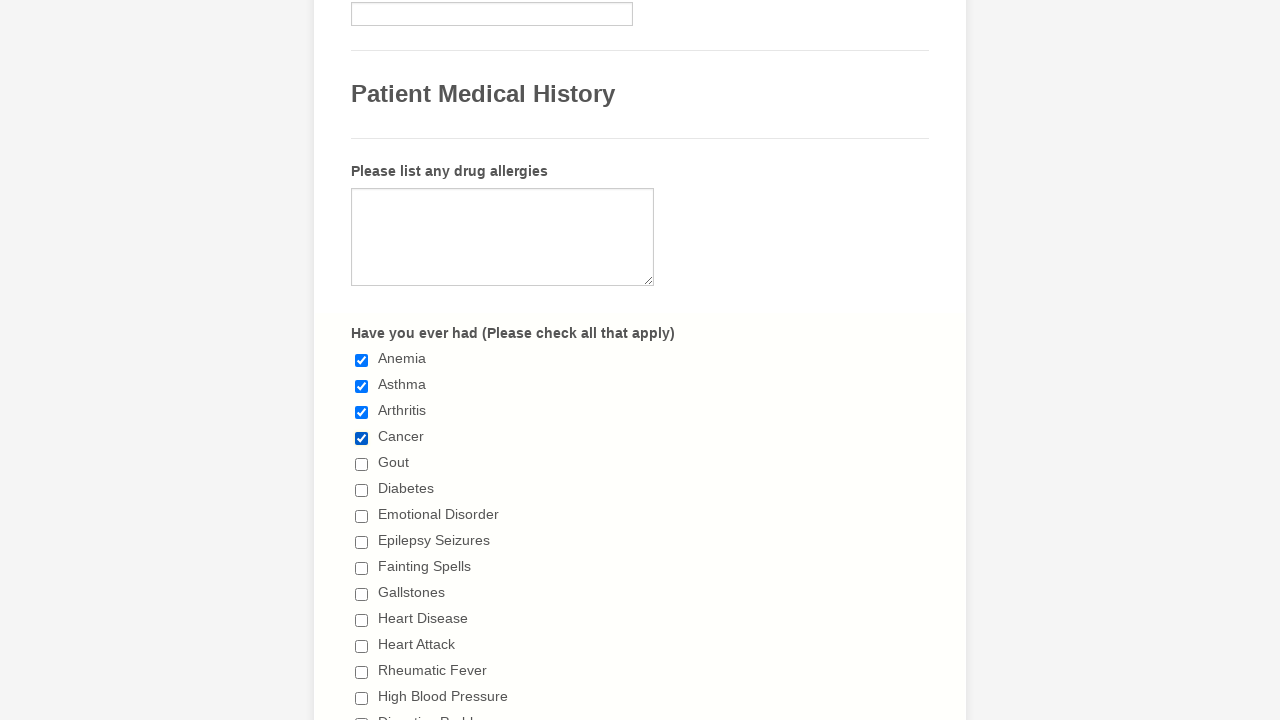

Waited 500ms after clicking checkbox 4
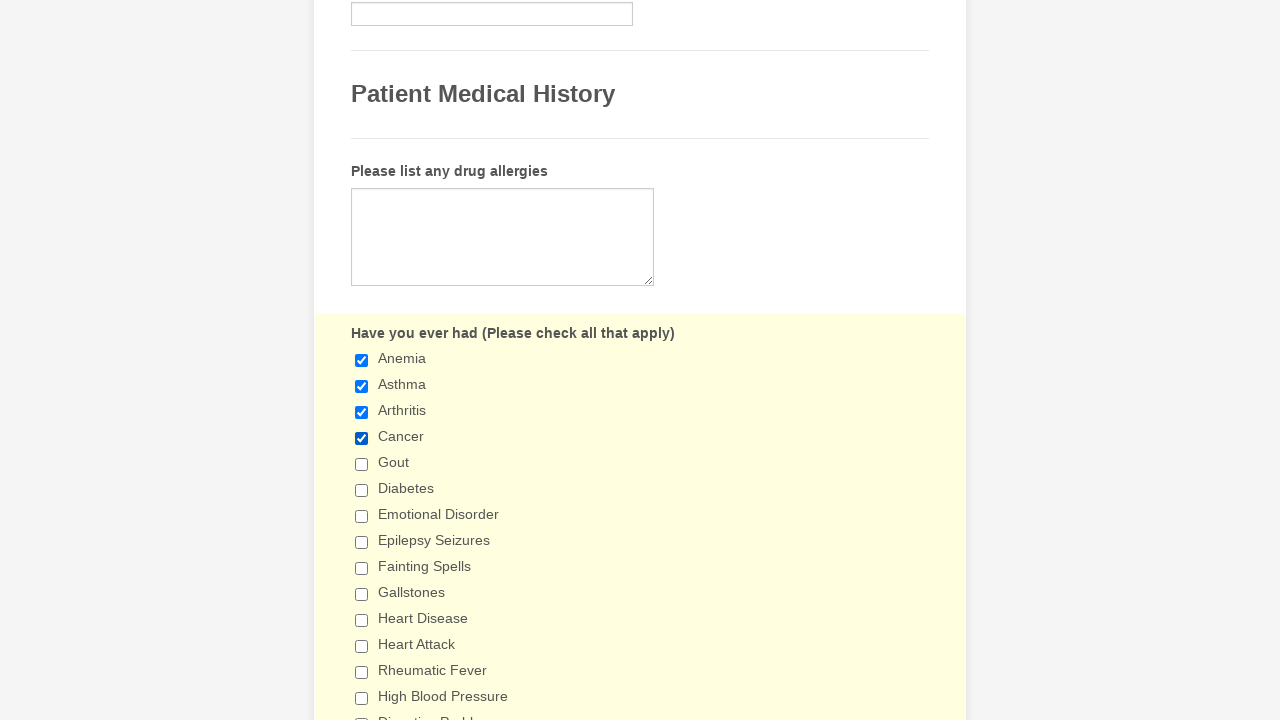

Clicked checkbox 5 of 29 at (362, 464) on input.form-checkbox >> nth=4
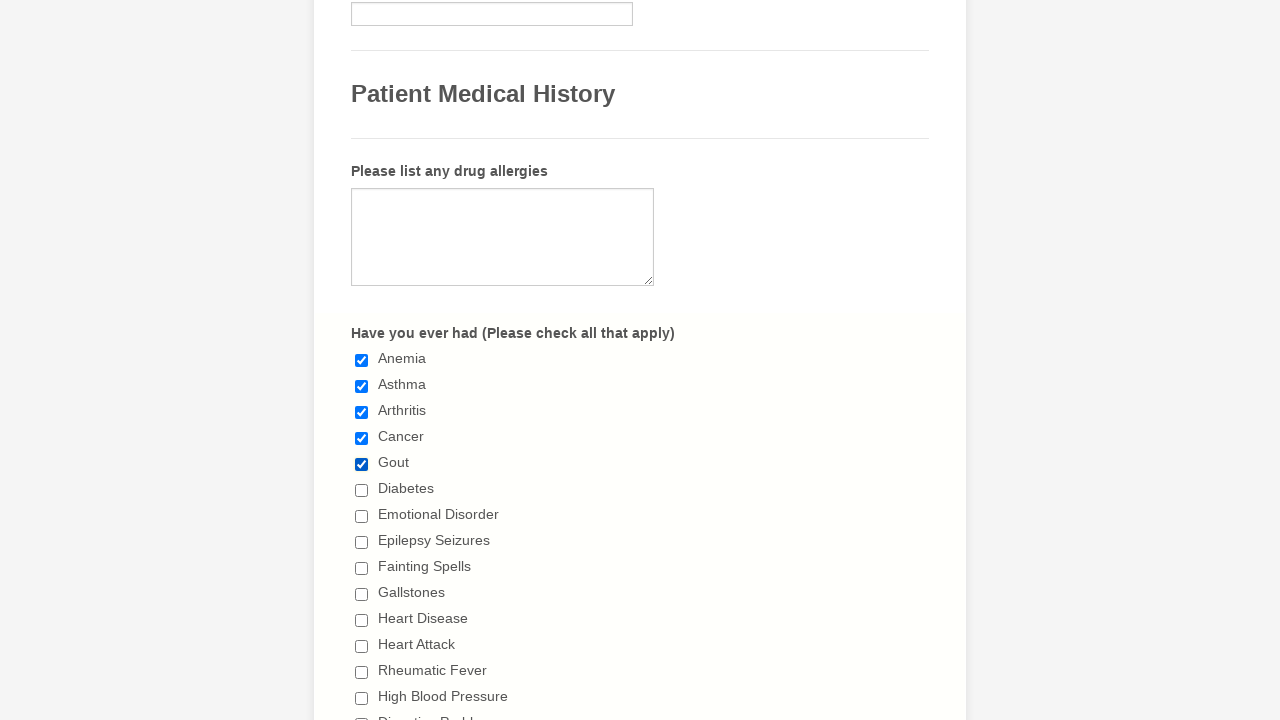

Waited 500ms after clicking checkbox 5
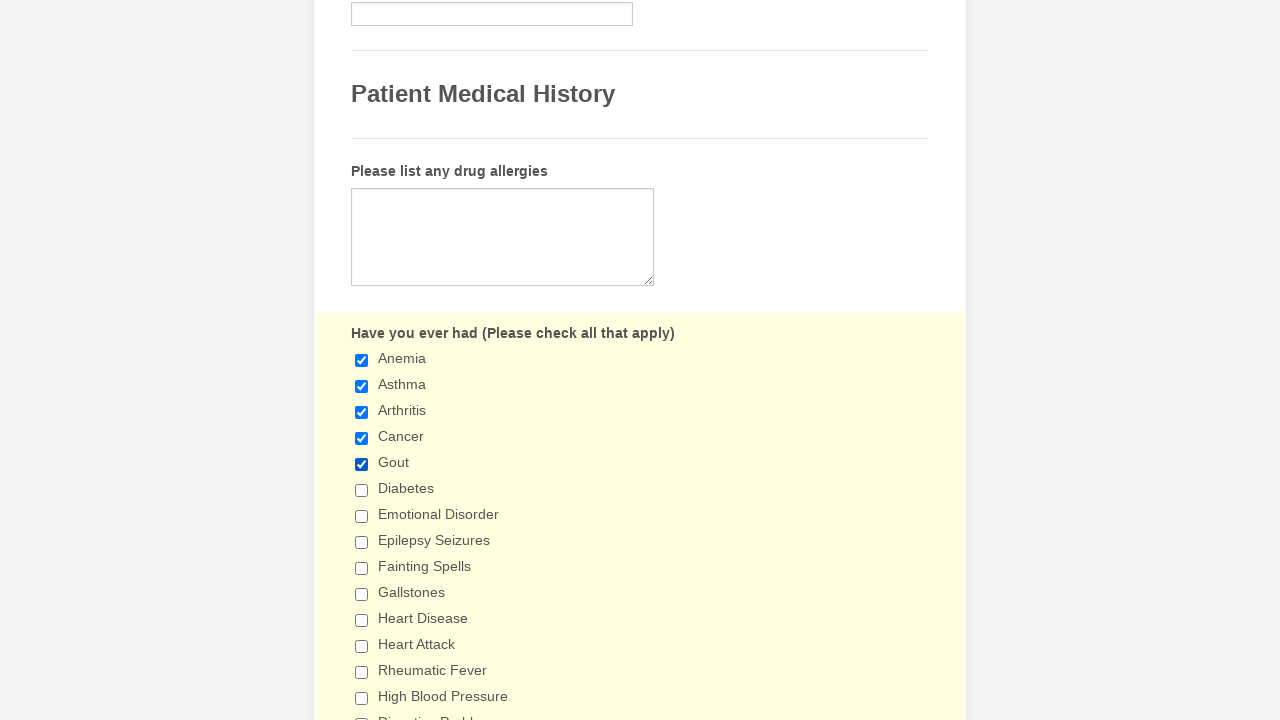

Clicked checkbox 6 of 29 at (362, 490) on input.form-checkbox >> nth=5
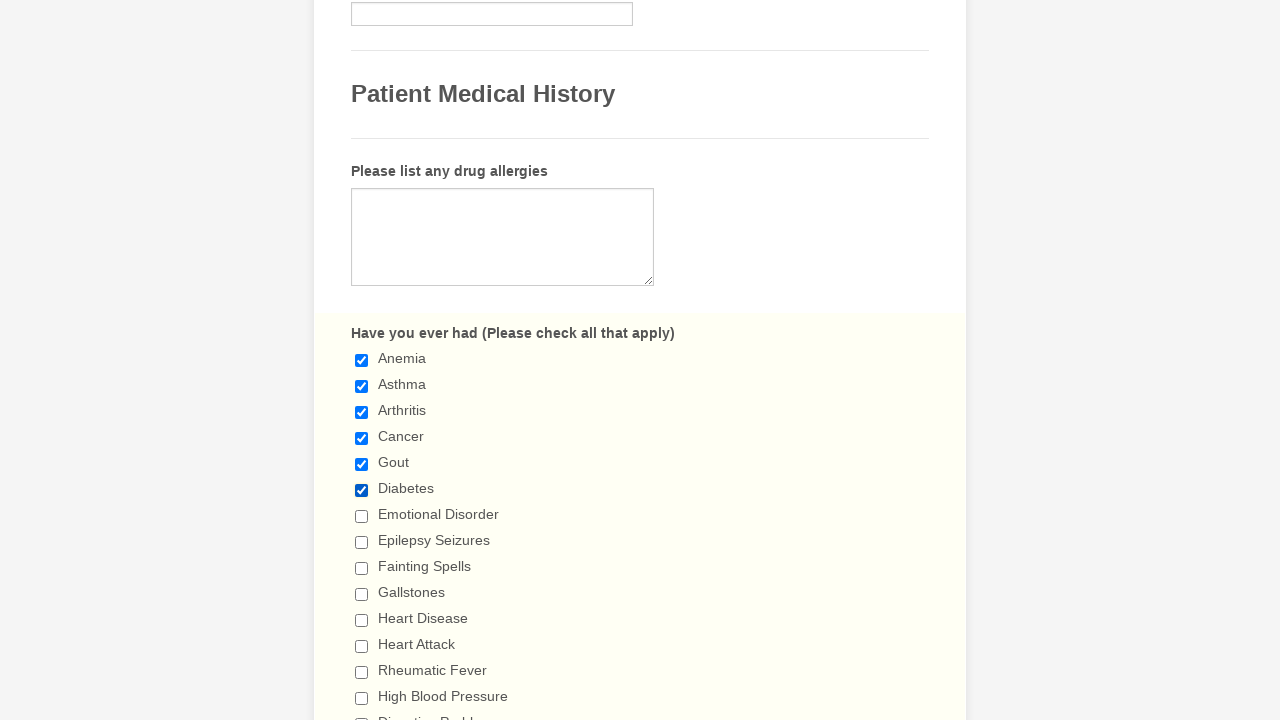

Waited 500ms after clicking checkbox 6
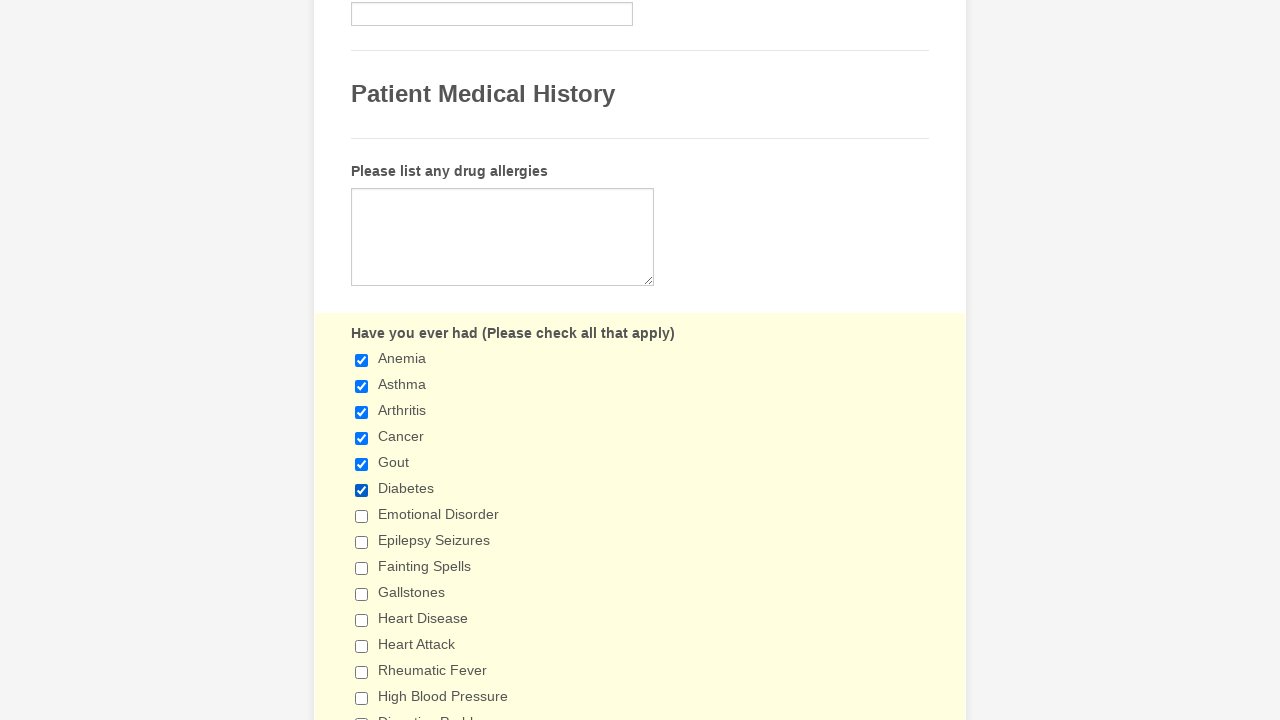

Clicked checkbox 7 of 29 at (362, 516) on input.form-checkbox >> nth=6
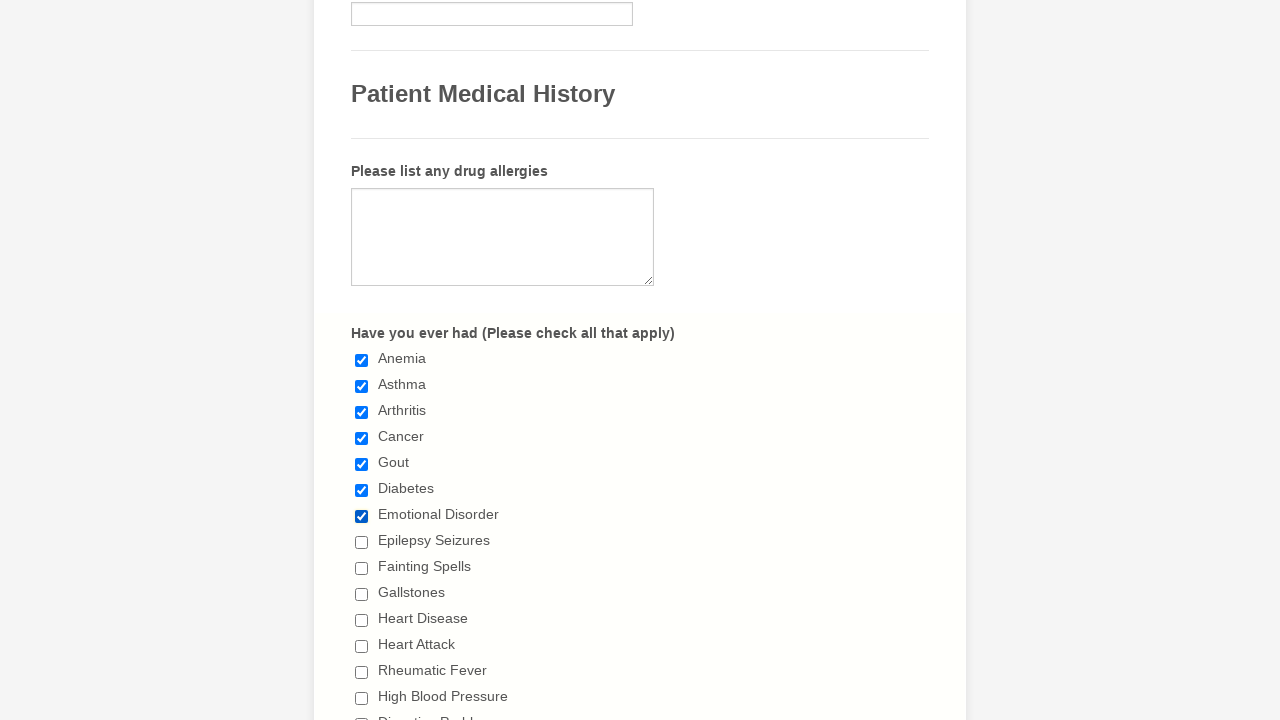

Waited 500ms after clicking checkbox 7
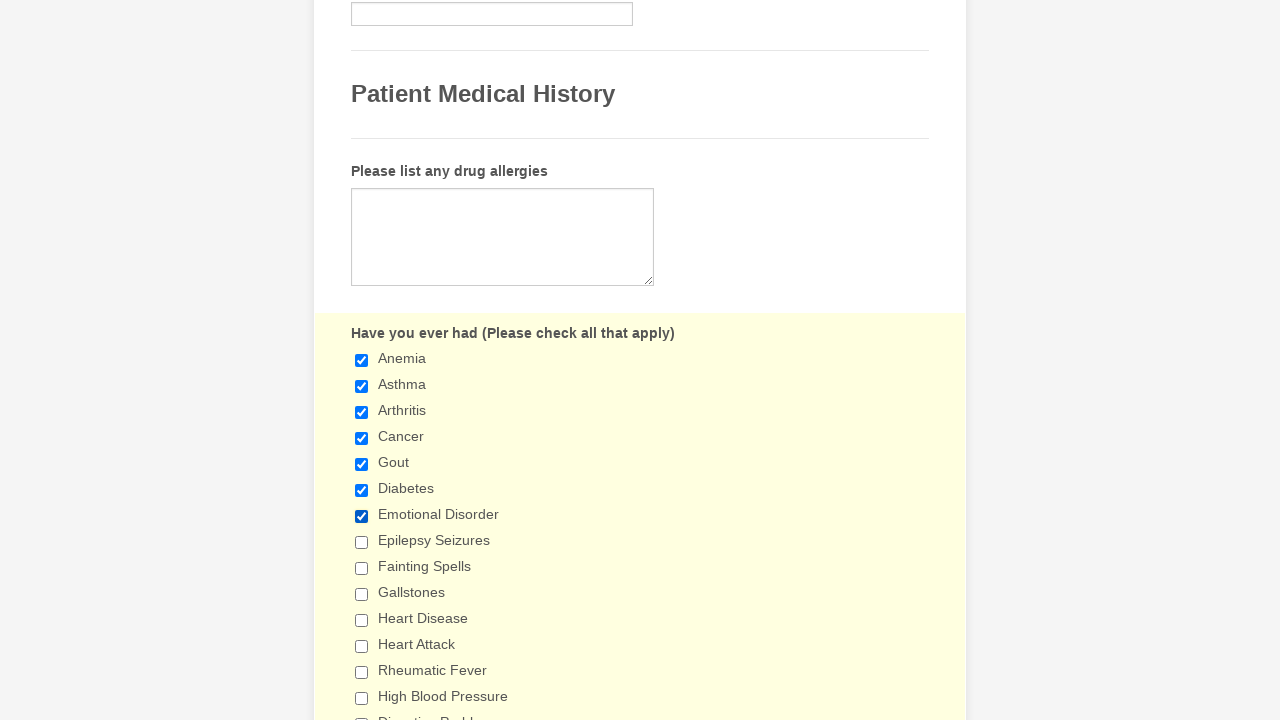

Clicked checkbox 8 of 29 at (362, 542) on input.form-checkbox >> nth=7
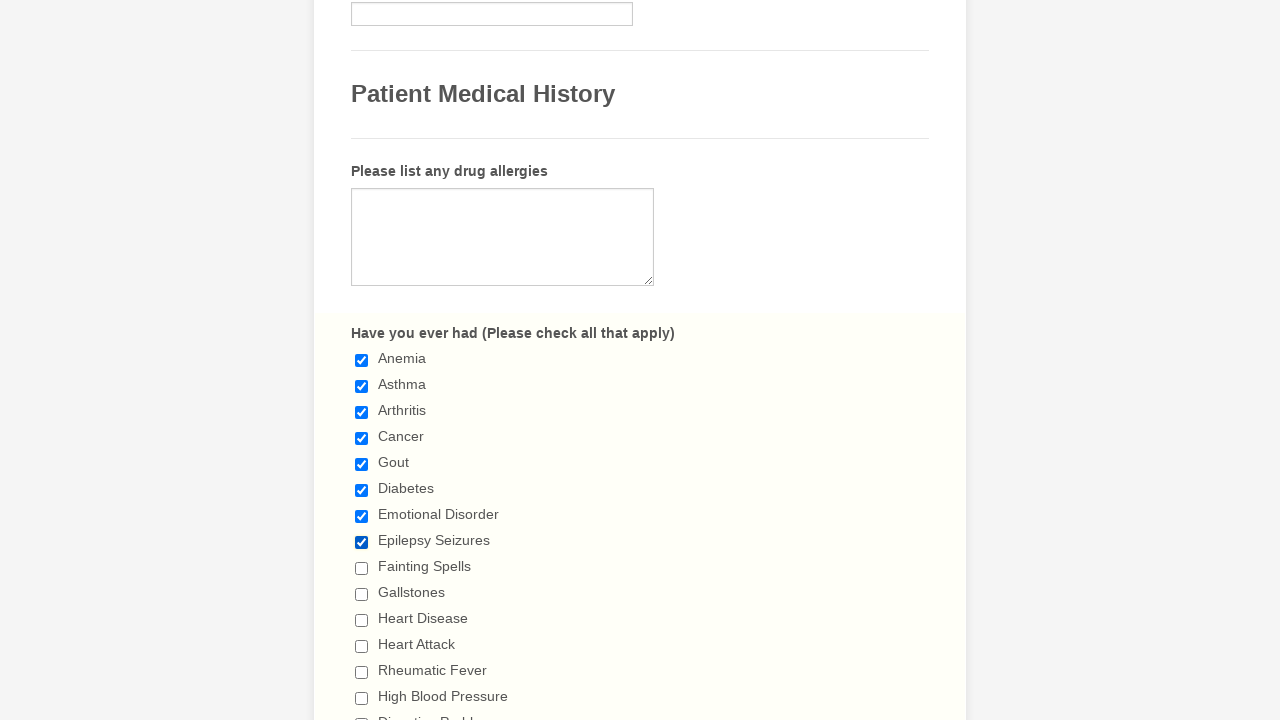

Waited 500ms after clicking checkbox 8
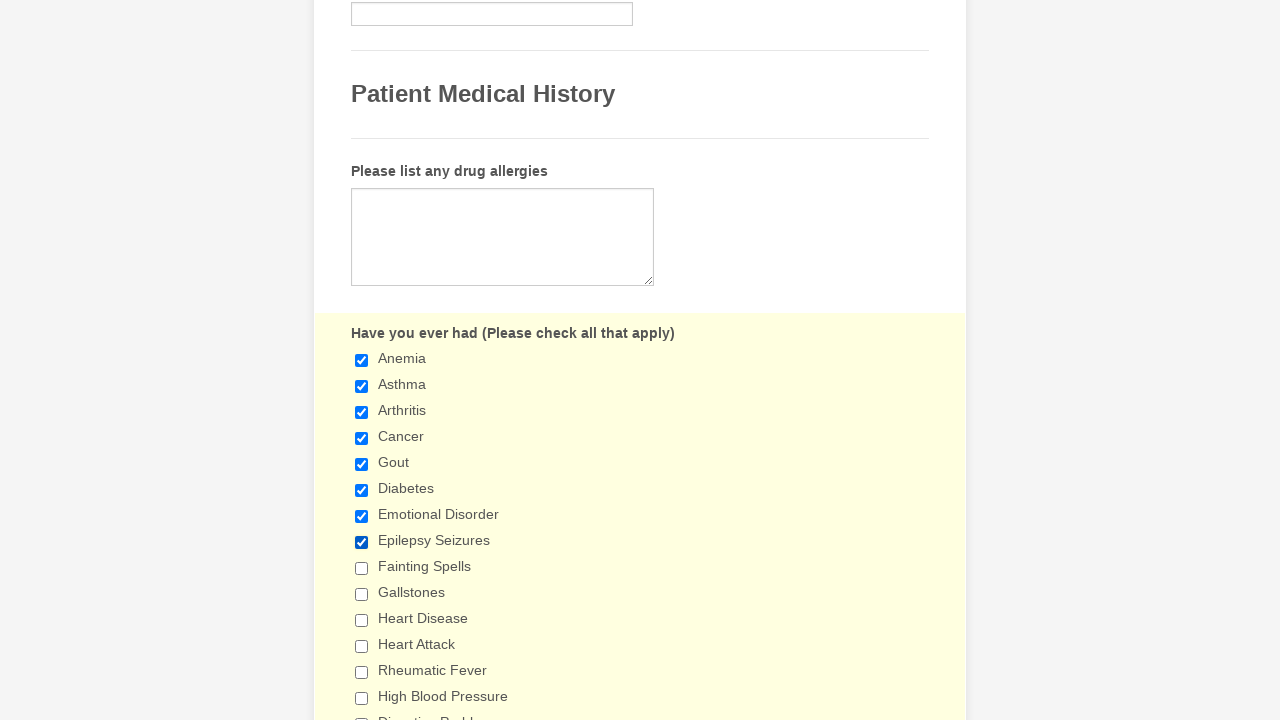

Clicked checkbox 9 of 29 at (362, 568) on input.form-checkbox >> nth=8
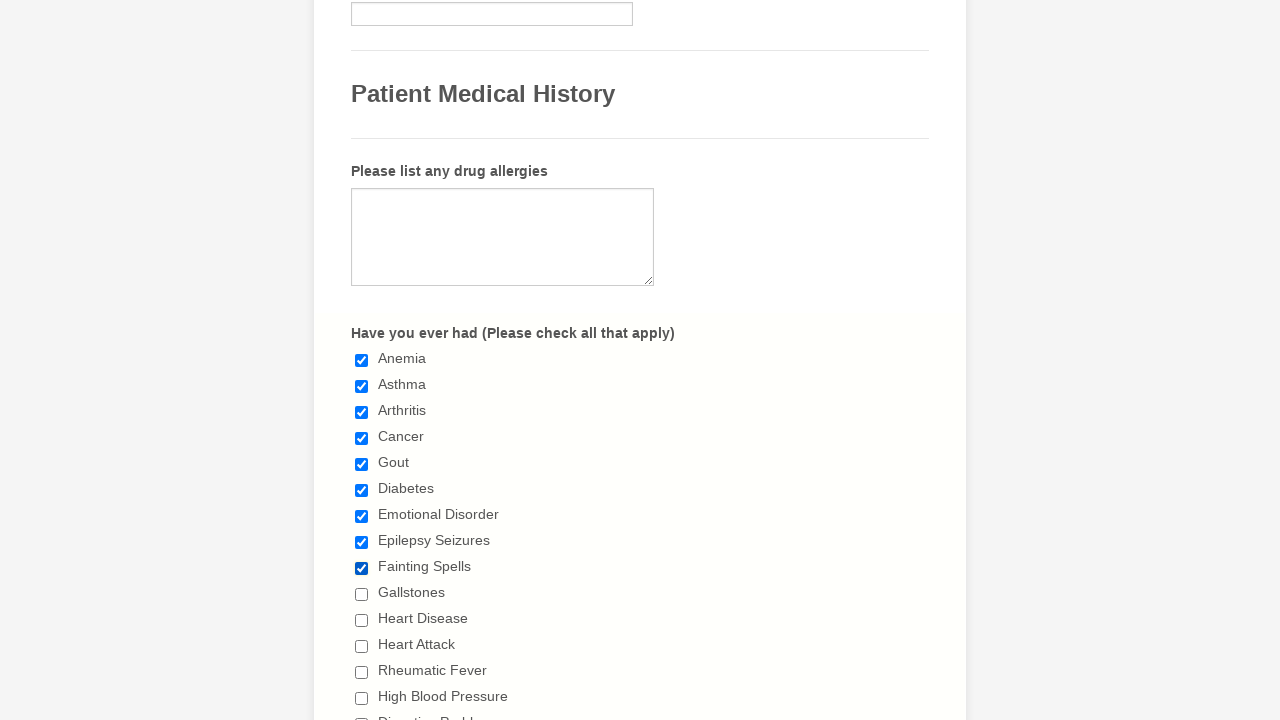

Waited 500ms after clicking checkbox 9
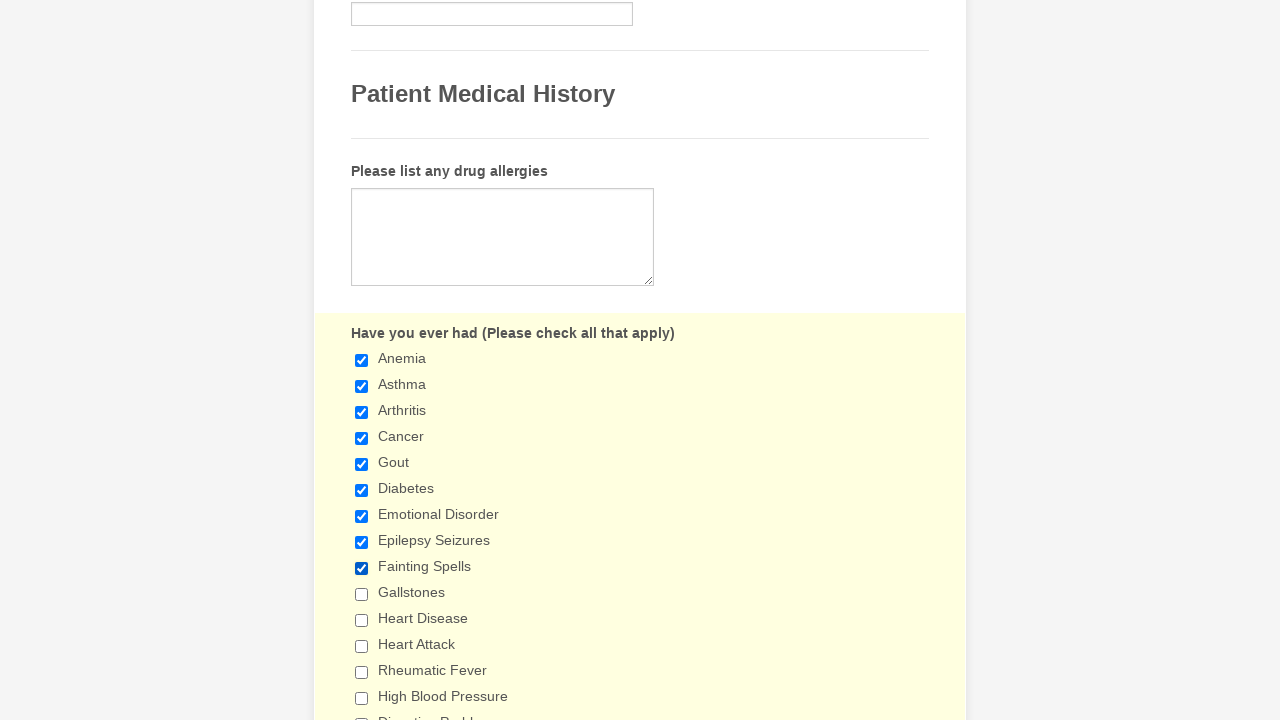

Clicked checkbox 10 of 29 at (362, 594) on input.form-checkbox >> nth=9
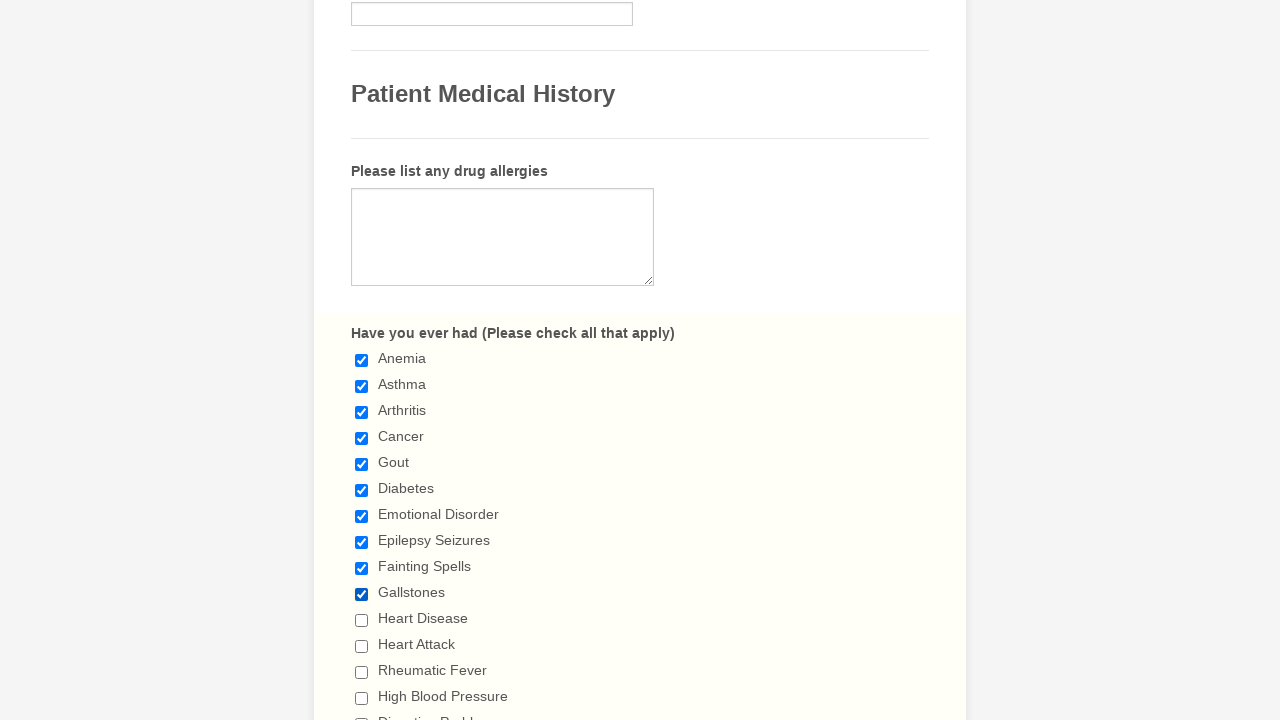

Waited 500ms after clicking checkbox 10
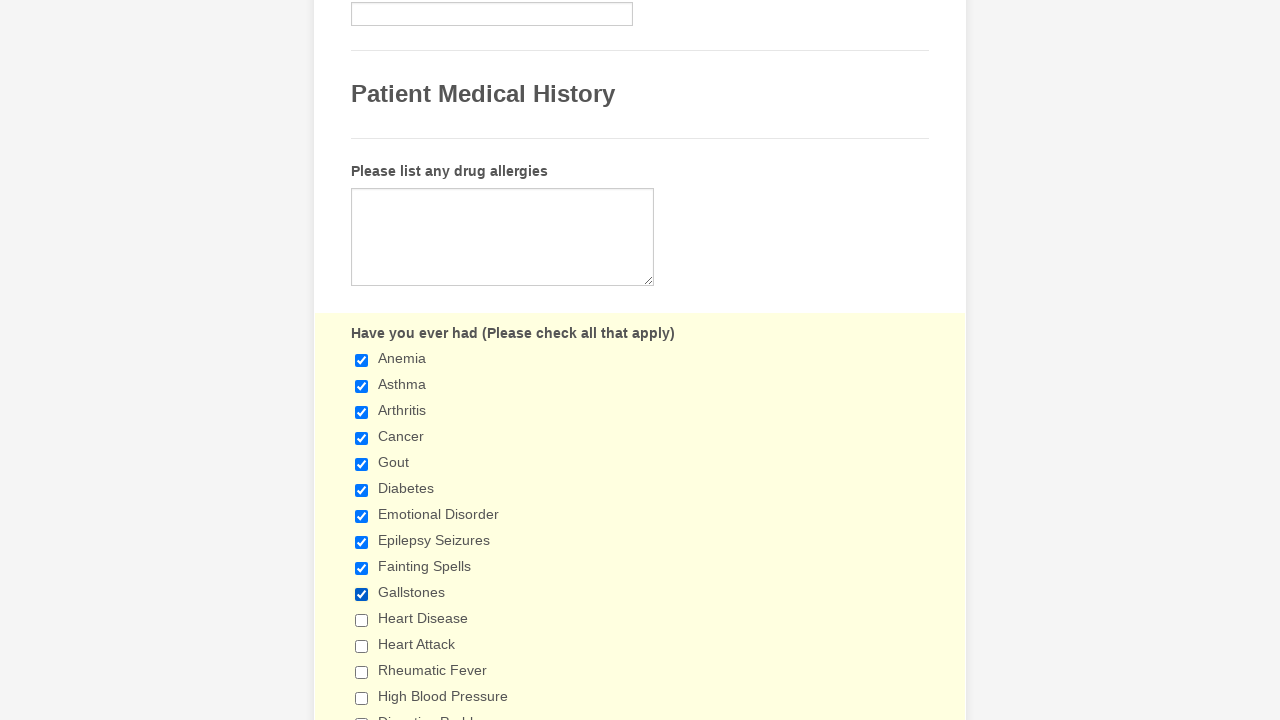

Clicked checkbox 11 of 29 at (362, 620) on input.form-checkbox >> nth=10
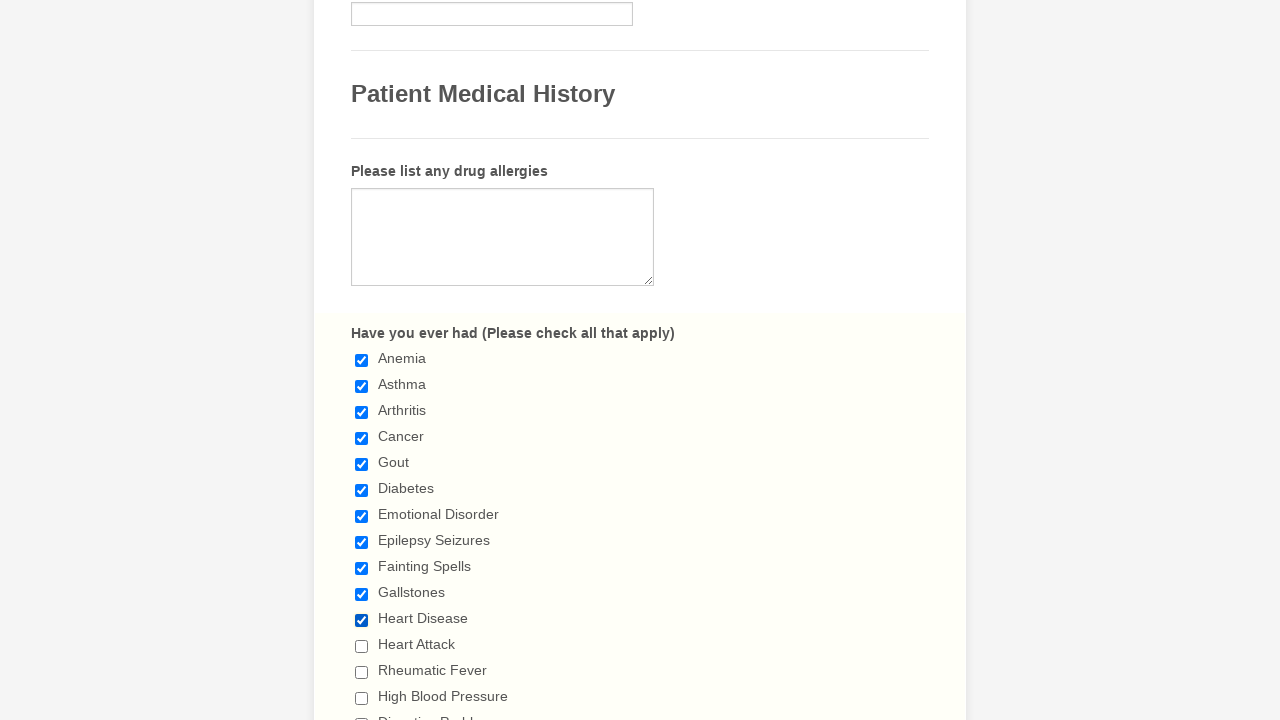

Waited 500ms after clicking checkbox 11
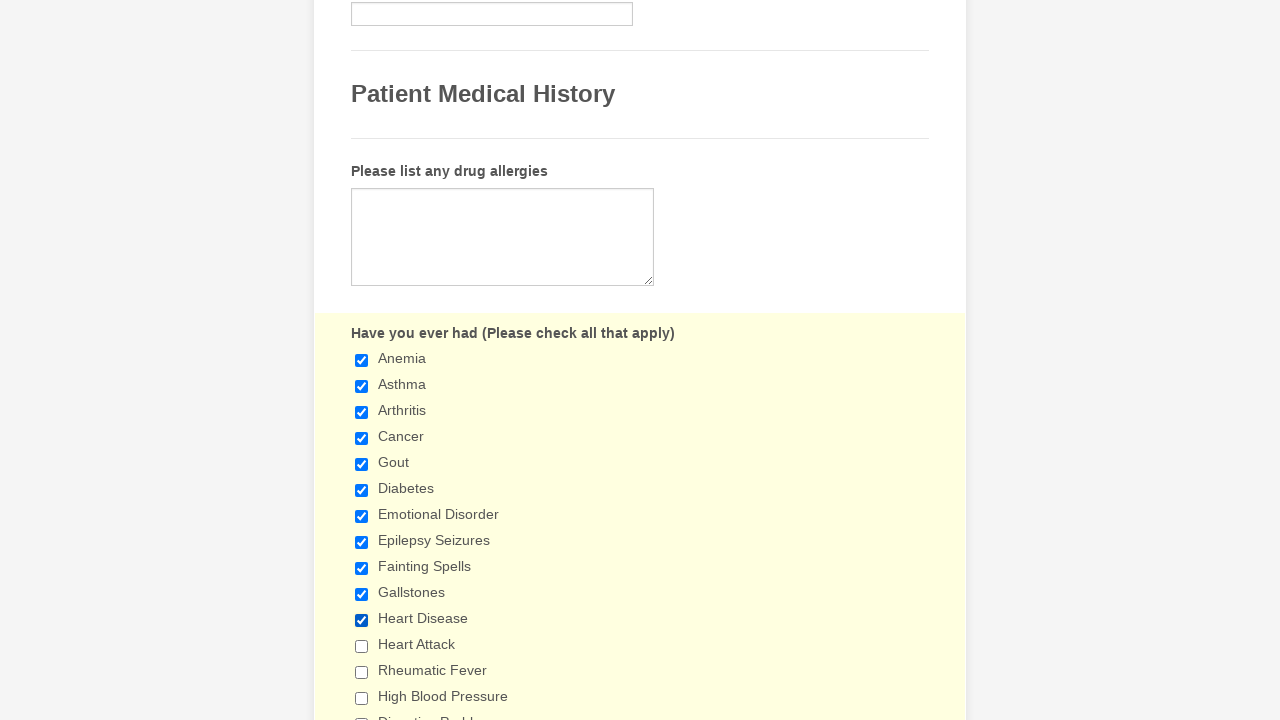

Clicked checkbox 12 of 29 at (362, 646) on input.form-checkbox >> nth=11
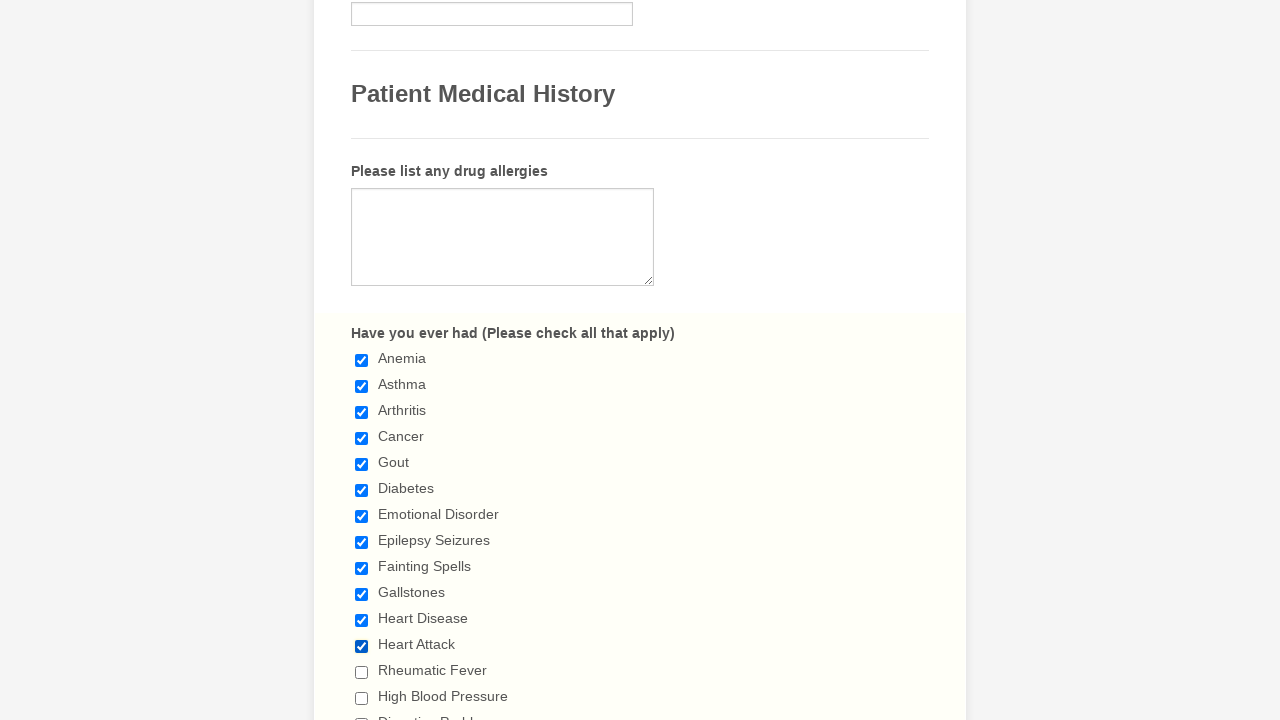

Waited 500ms after clicking checkbox 12
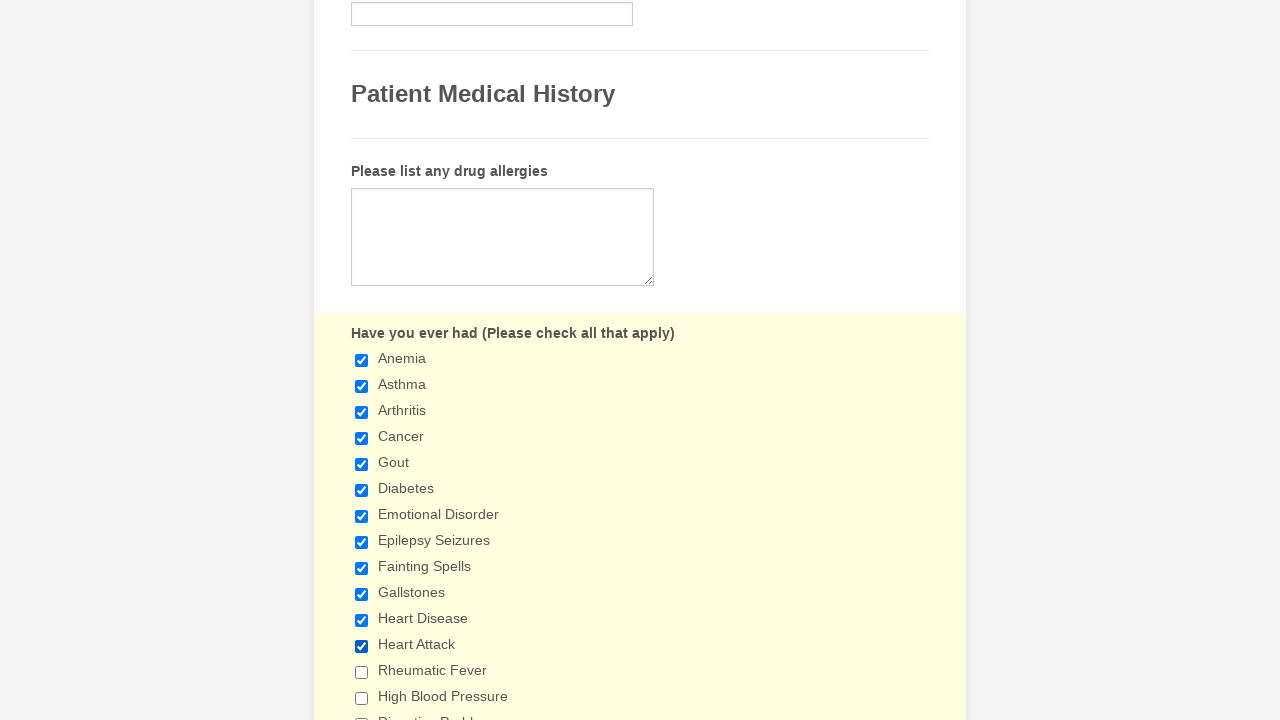

Clicked checkbox 13 of 29 at (362, 672) on input.form-checkbox >> nth=12
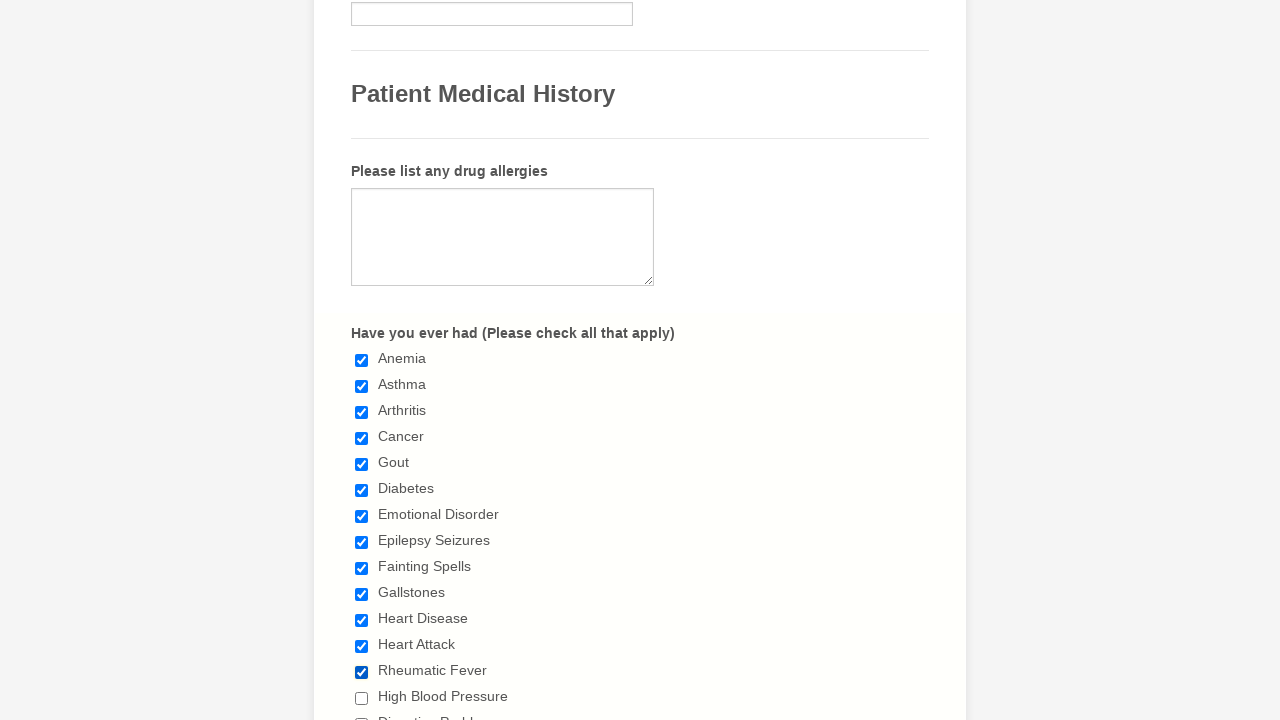

Waited 500ms after clicking checkbox 13
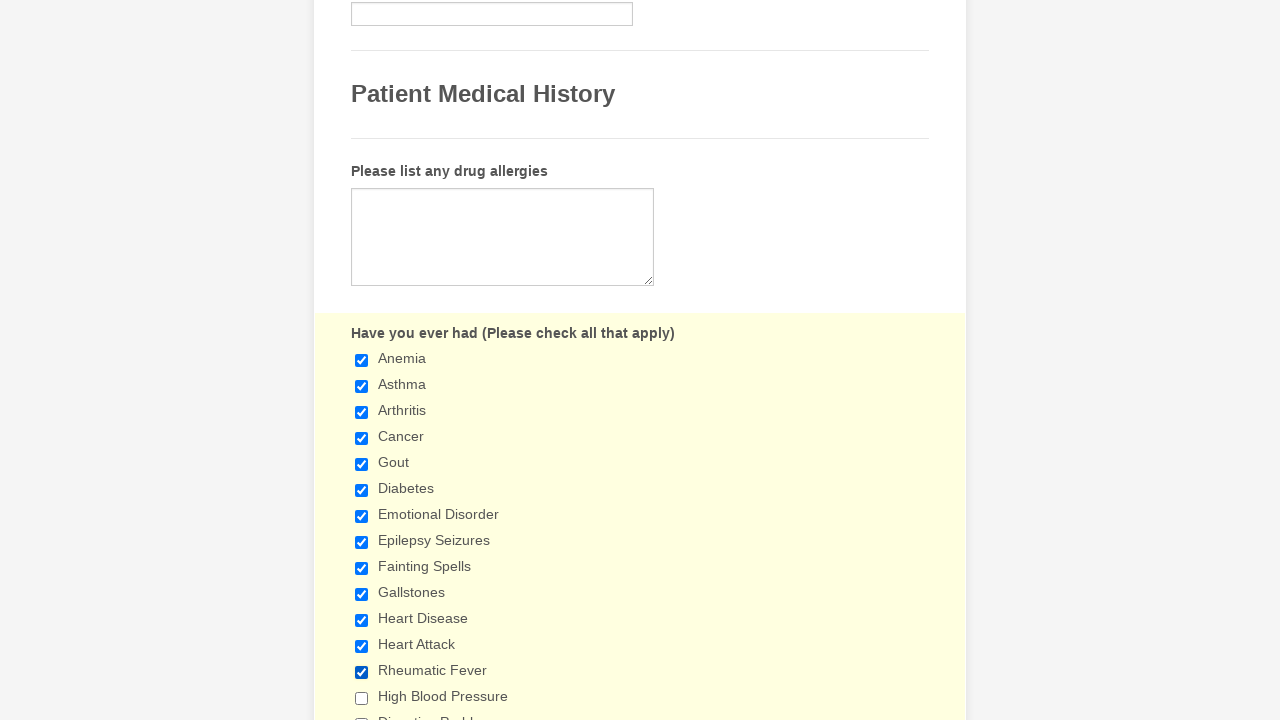

Clicked checkbox 14 of 29 at (362, 698) on input.form-checkbox >> nth=13
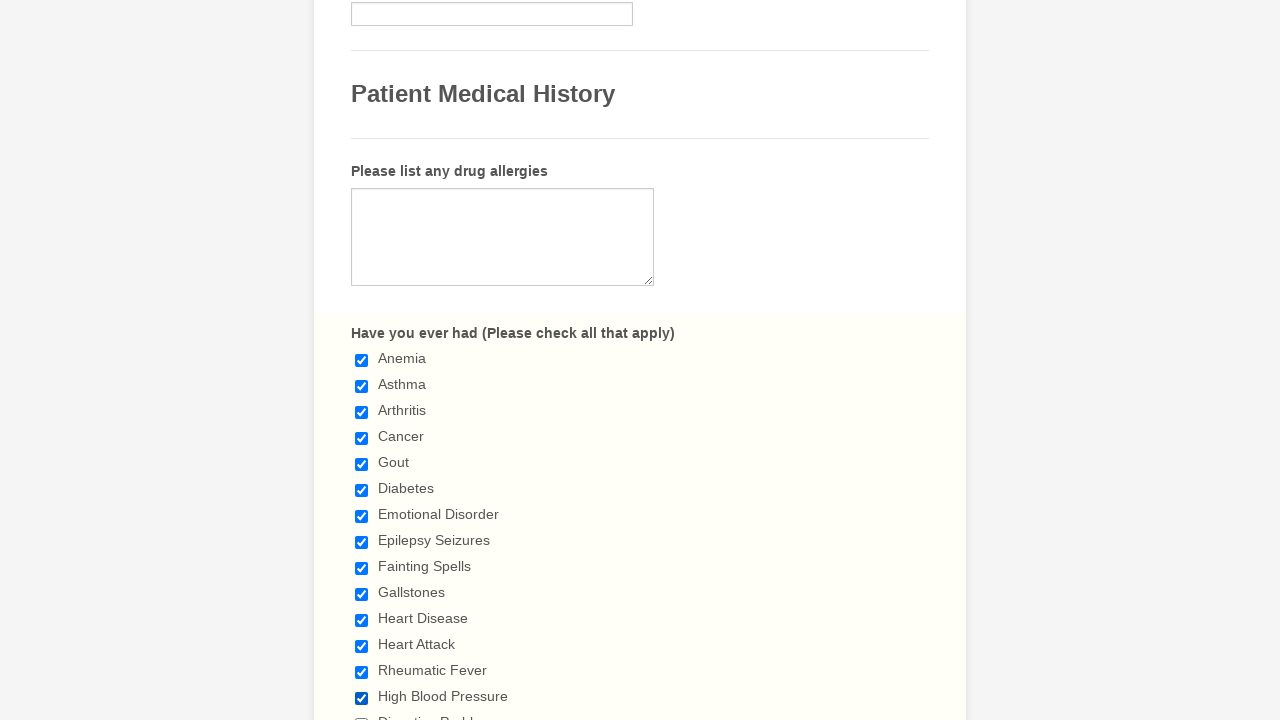

Waited 500ms after clicking checkbox 14
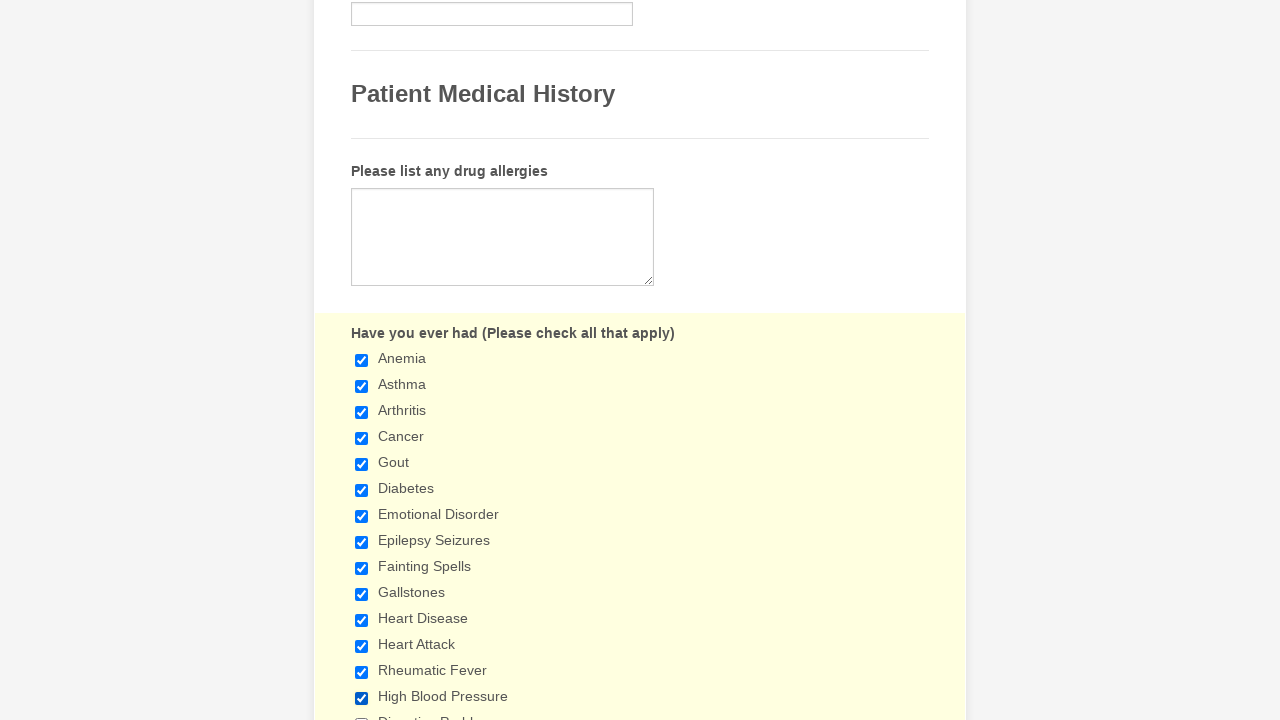

Clicked checkbox 15 of 29 at (362, 714) on input.form-checkbox >> nth=14
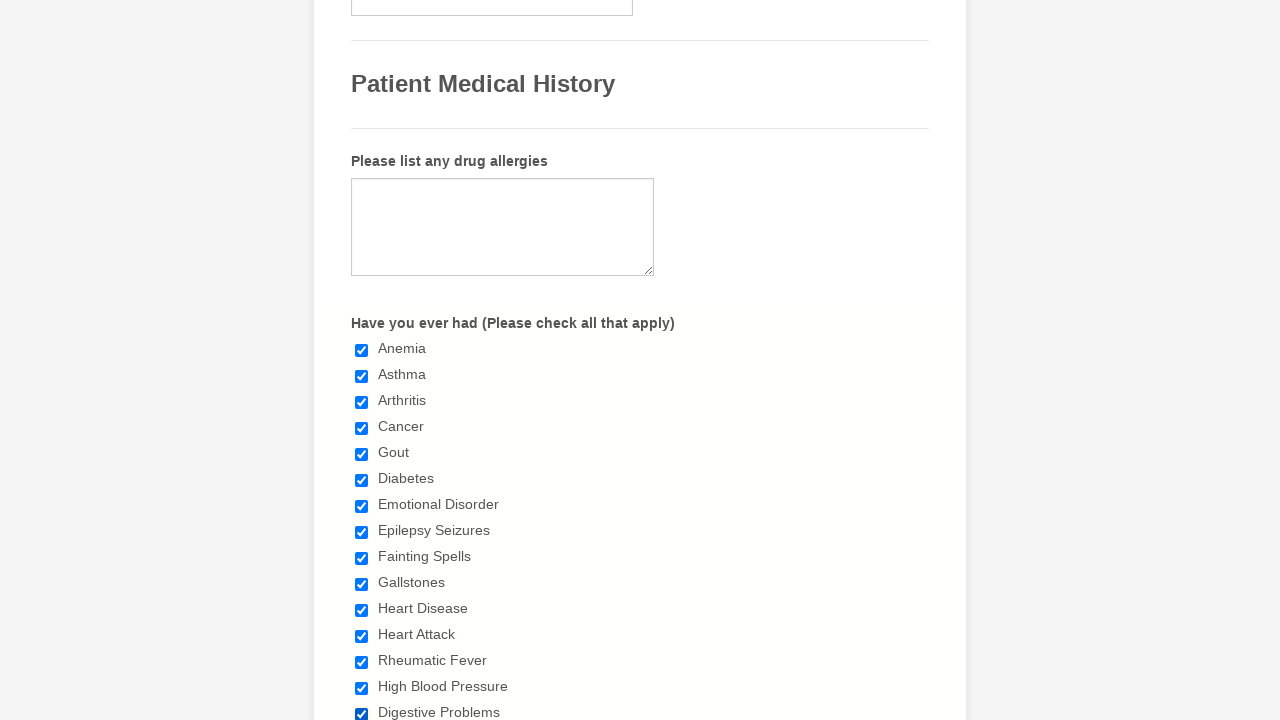

Waited 500ms after clicking checkbox 15
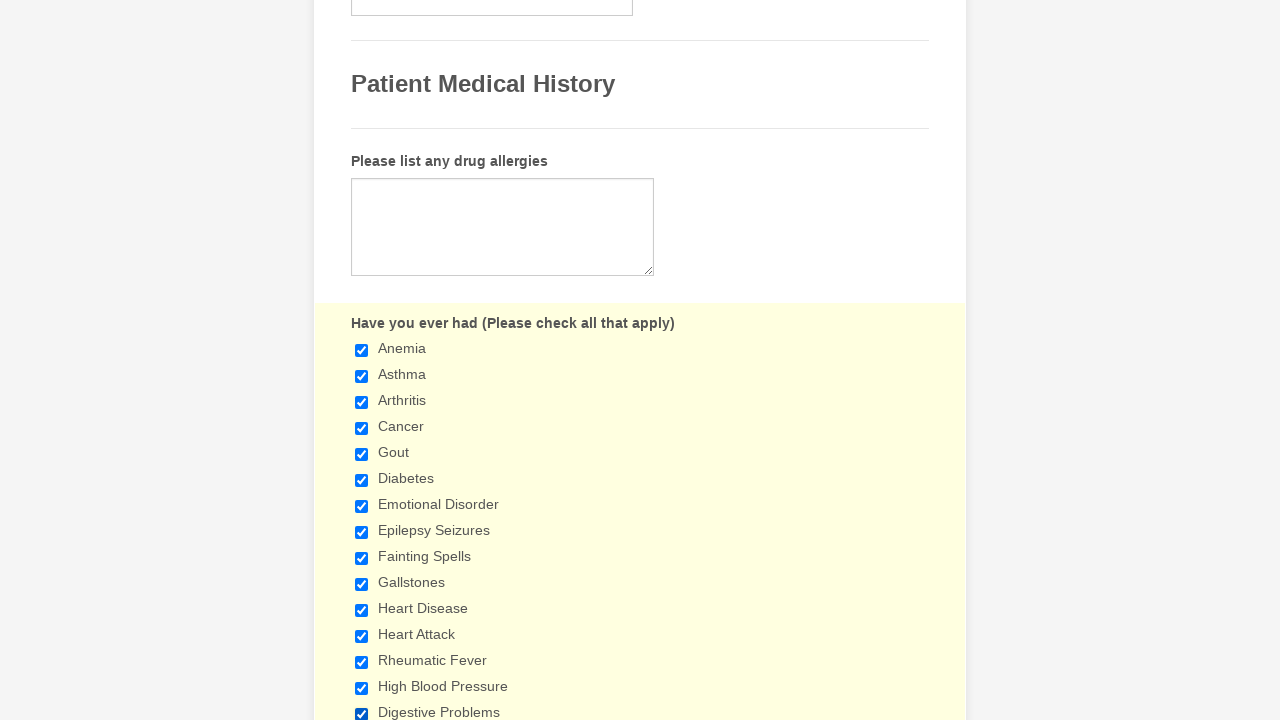

Clicked checkbox 16 of 29 at (362, 360) on input.form-checkbox >> nth=15
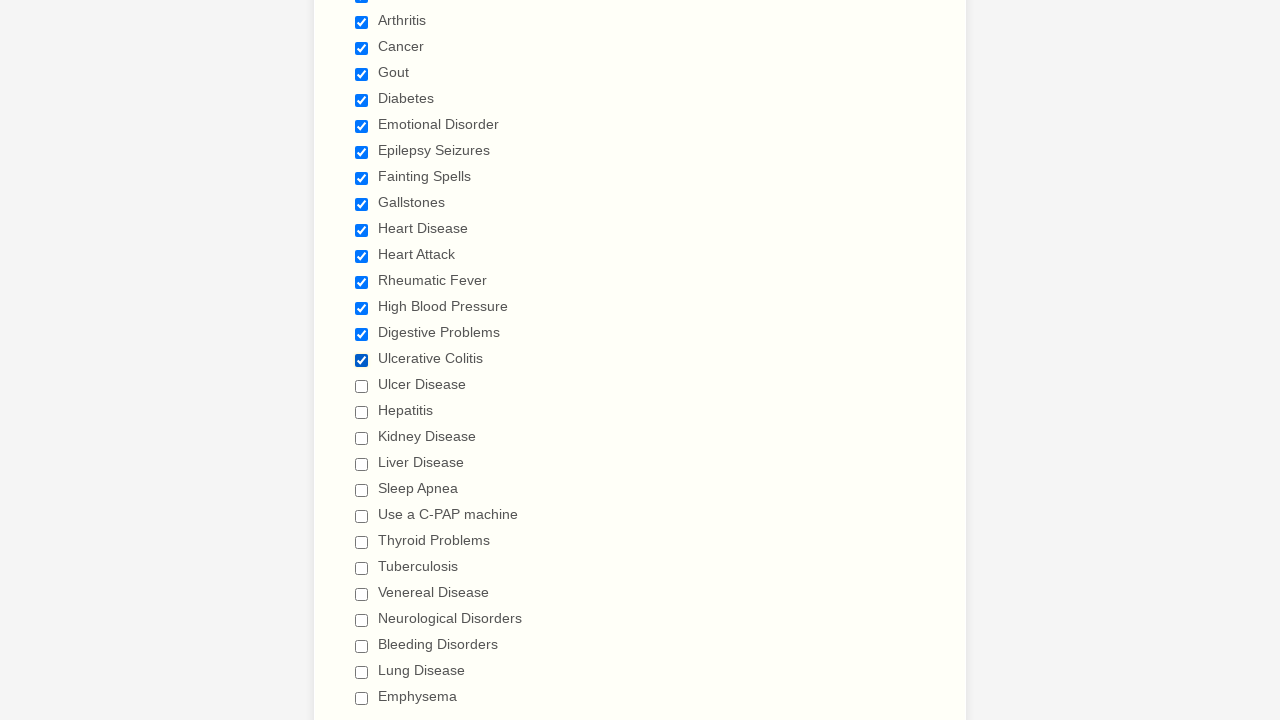

Waited 500ms after clicking checkbox 16
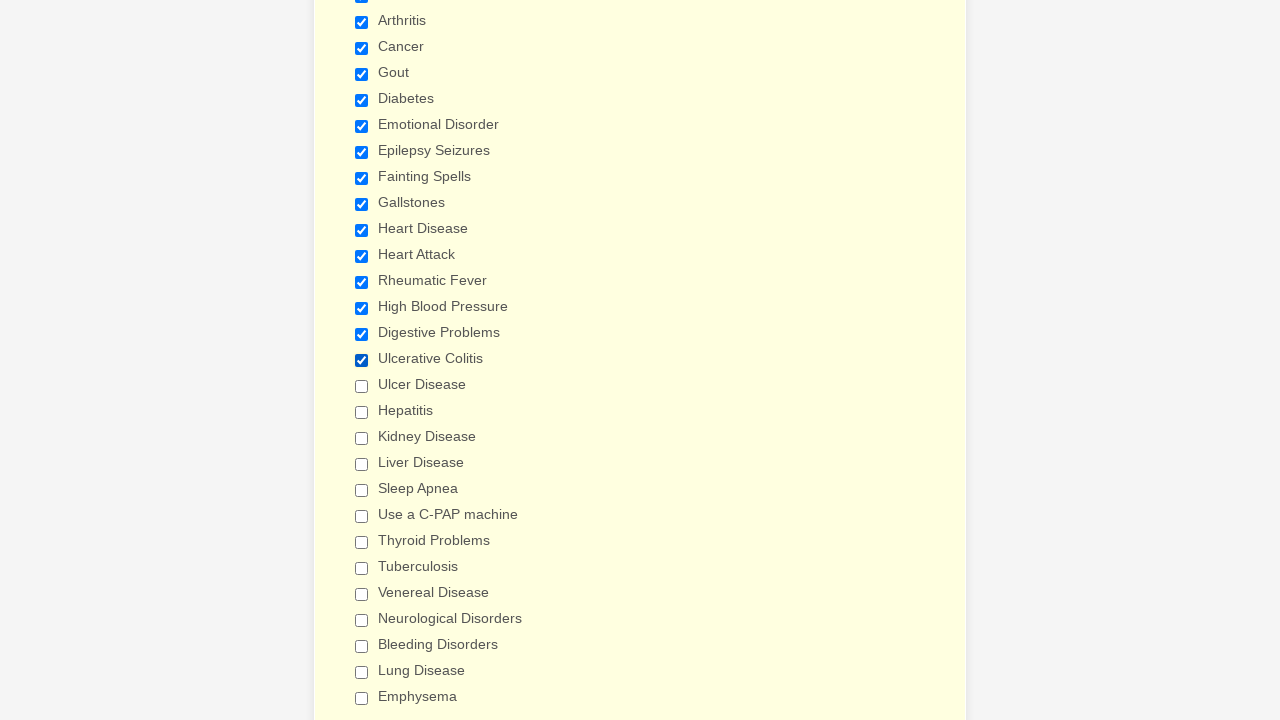

Clicked checkbox 17 of 29 at (362, 386) on input.form-checkbox >> nth=16
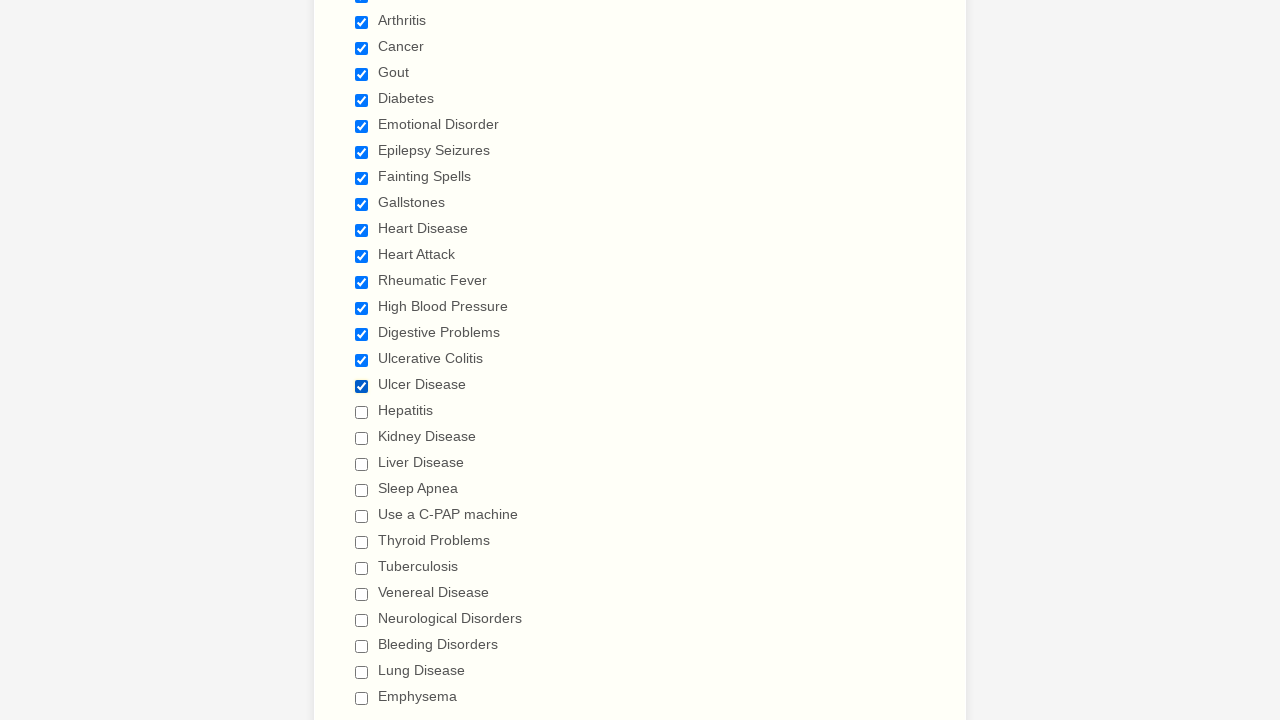

Waited 500ms after clicking checkbox 17
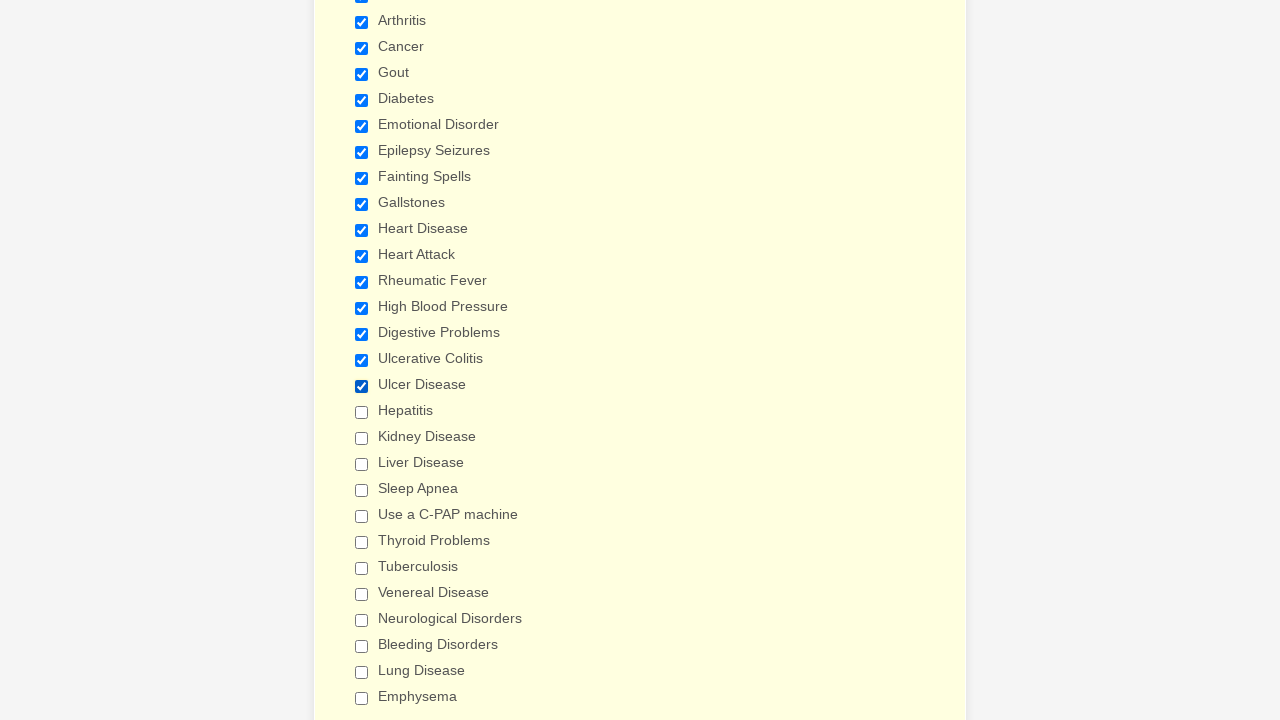

Clicked checkbox 18 of 29 at (362, 412) on input.form-checkbox >> nth=17
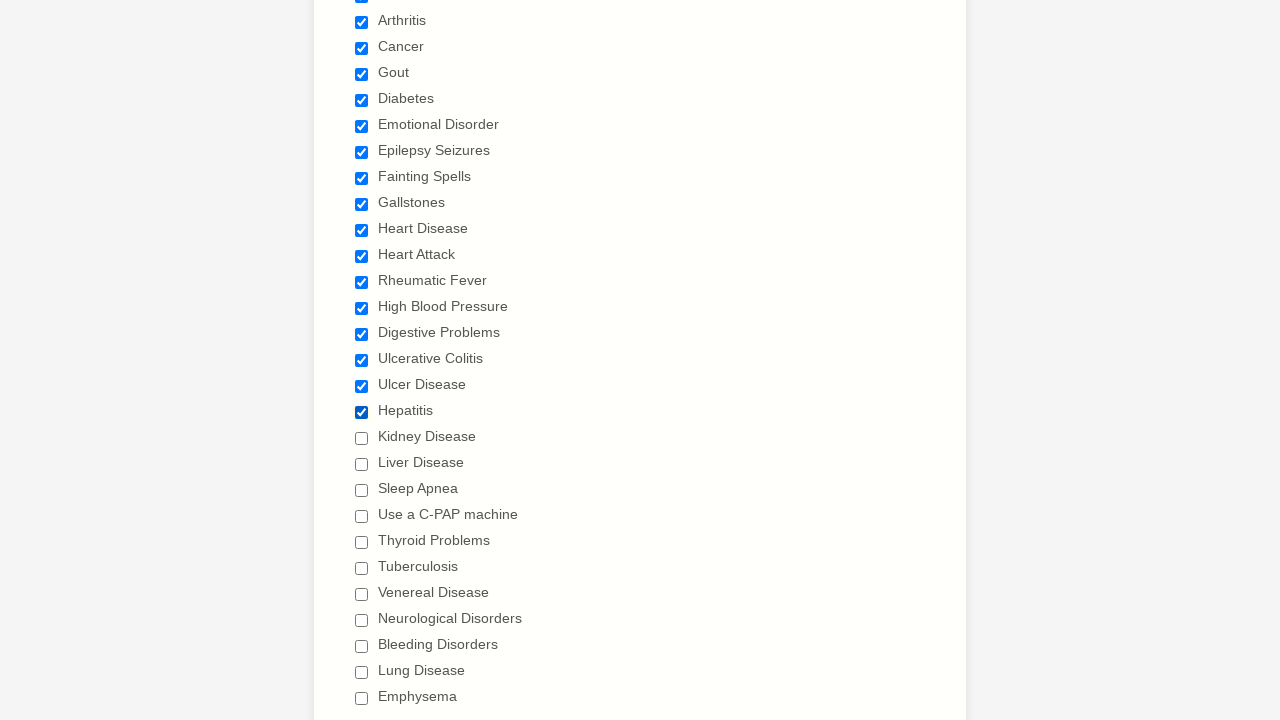

Waited 500ms after clicking checkbox 18
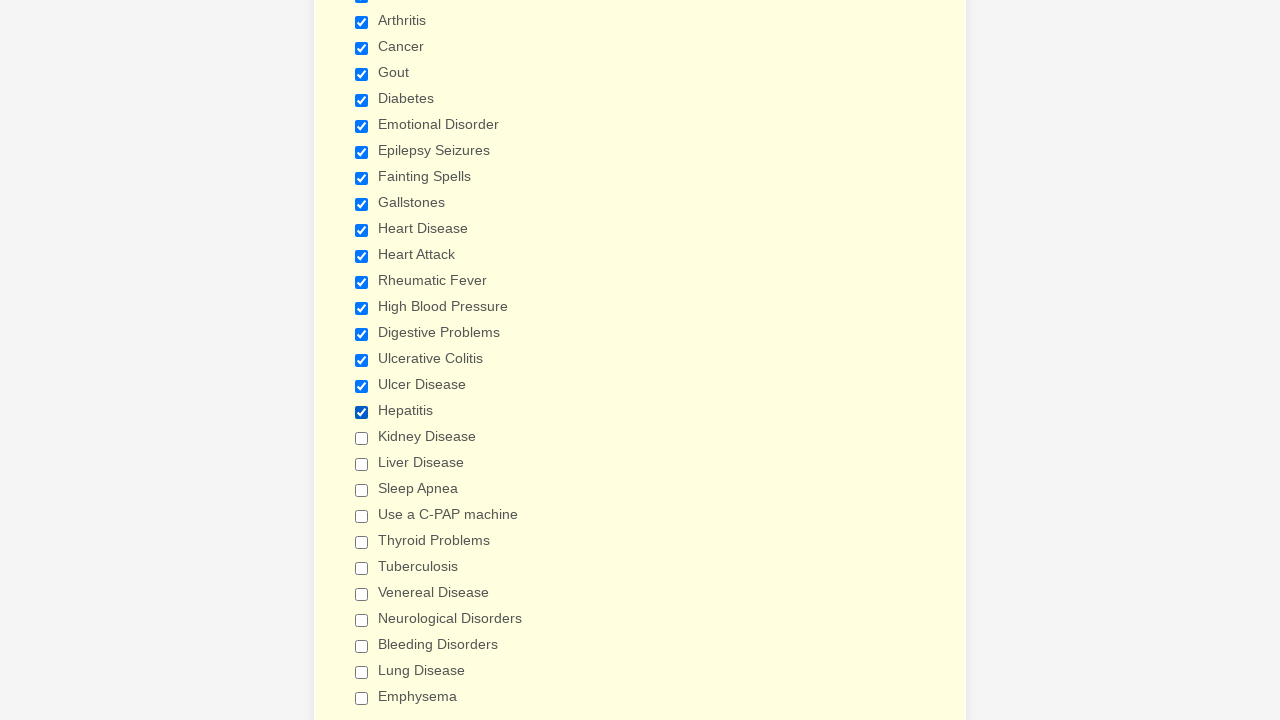

Clicked checkbox 19 of 29 at (362, 438) on input.form-checkbox >> nth=18
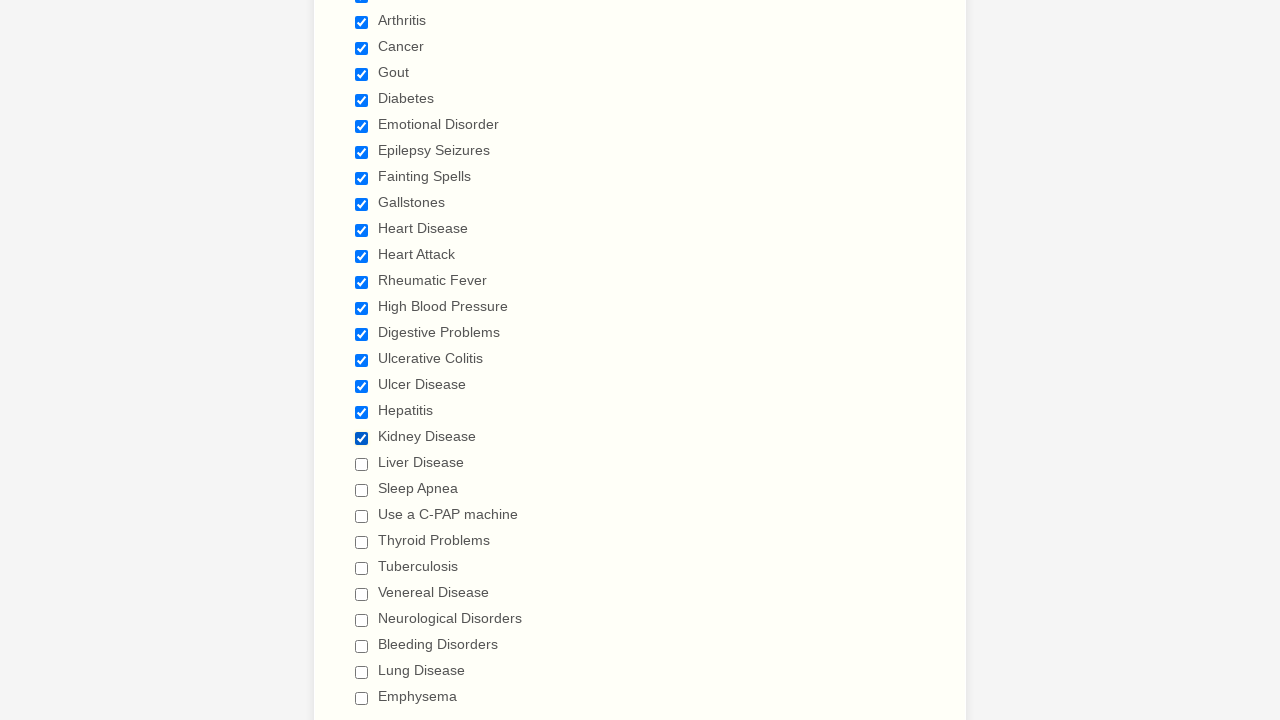

Waited 500ms after clicking checkbox 19
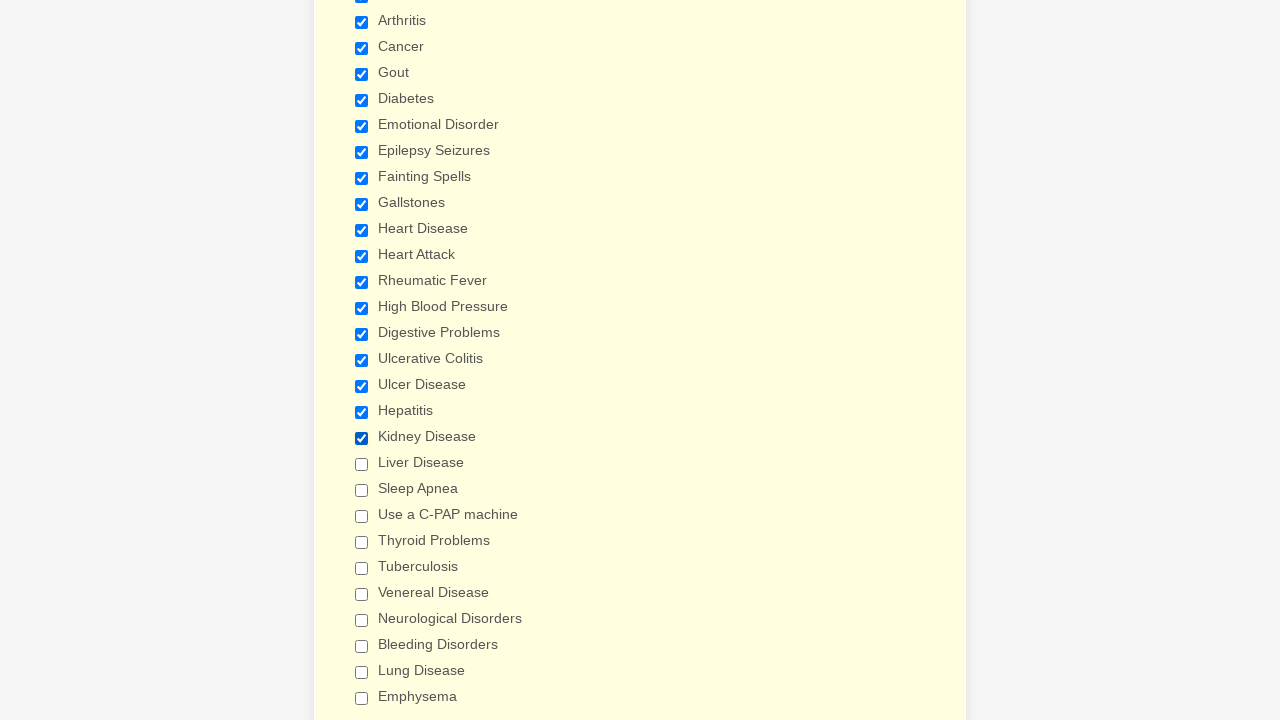

Clicked checkbox 20 of 29 at (362, 464) on input.form-checkbox >> nth=19
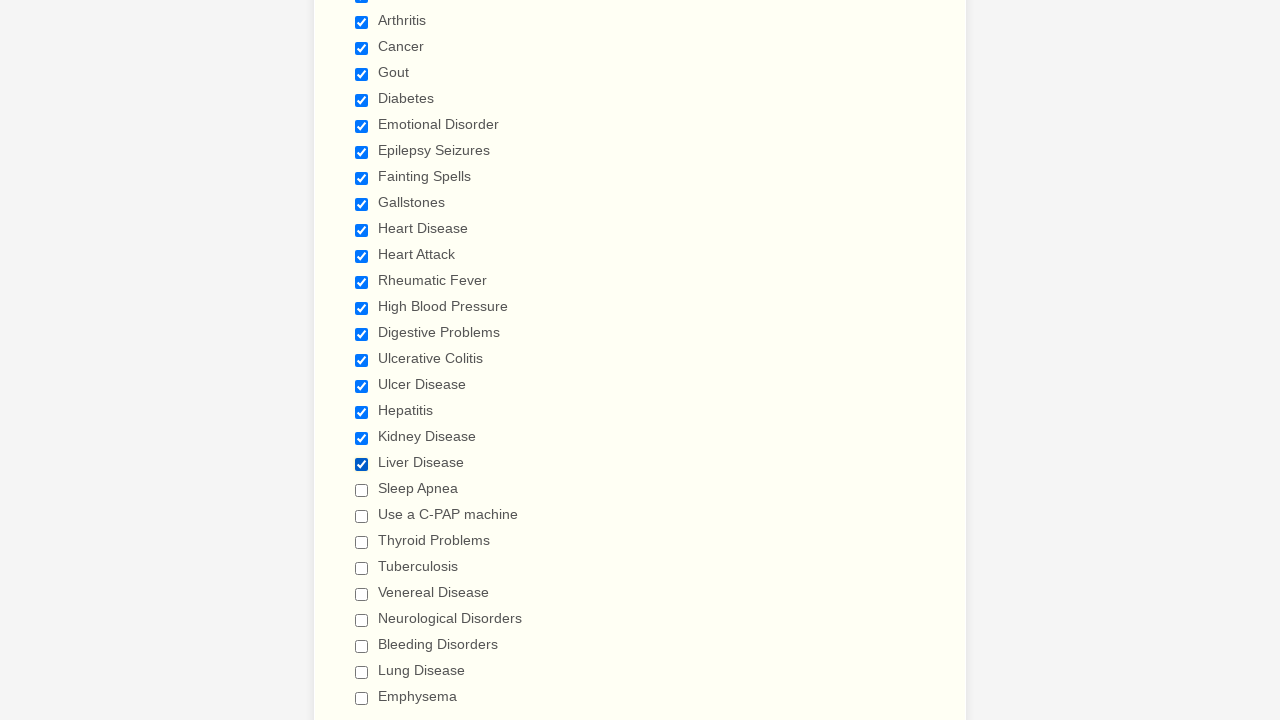

Waited 500ms after clicking checkbox 20
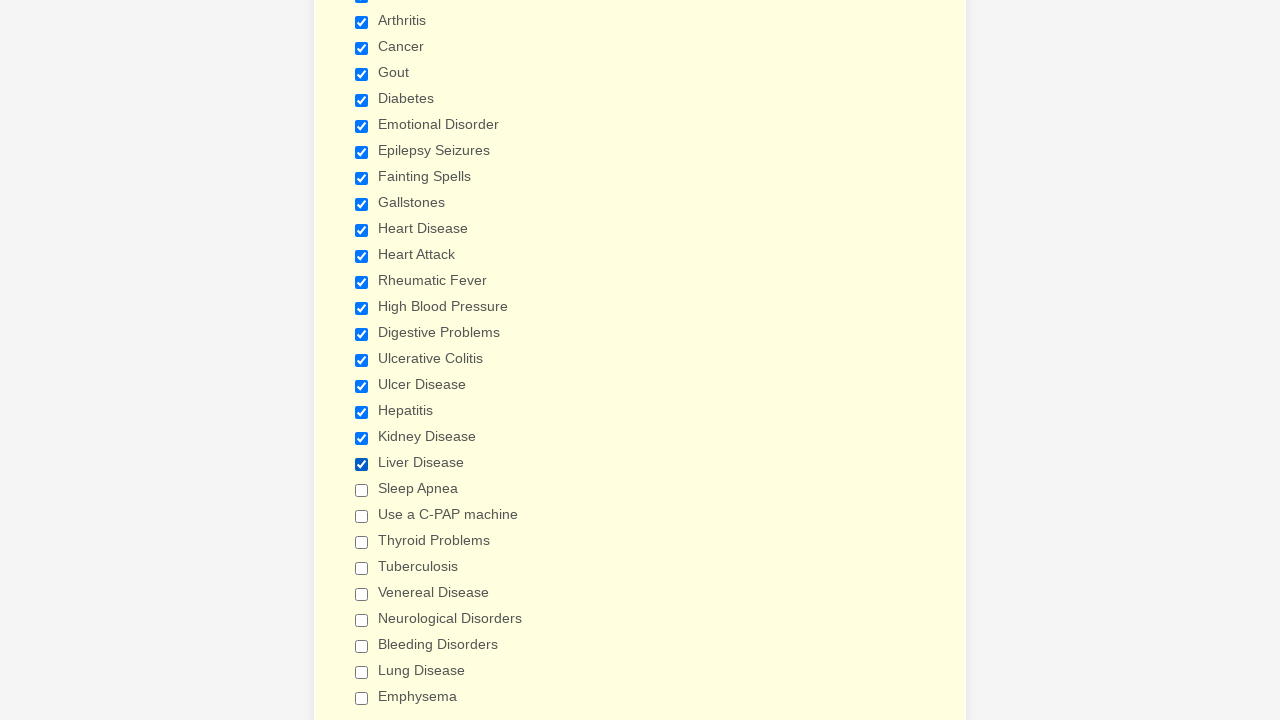

Clicked checkbox 21 of 29 at (362, 490) on input.form-checkbox >> nth=20
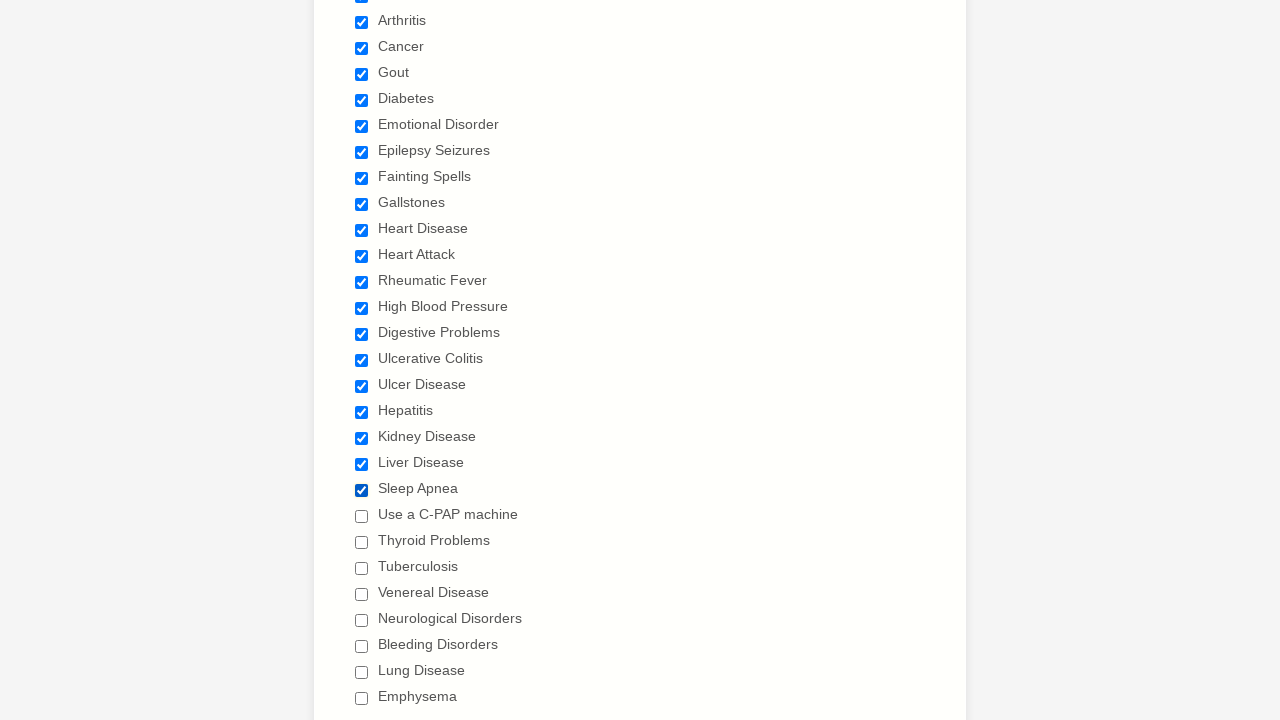

Waited 500ms after clicking checkbox 21
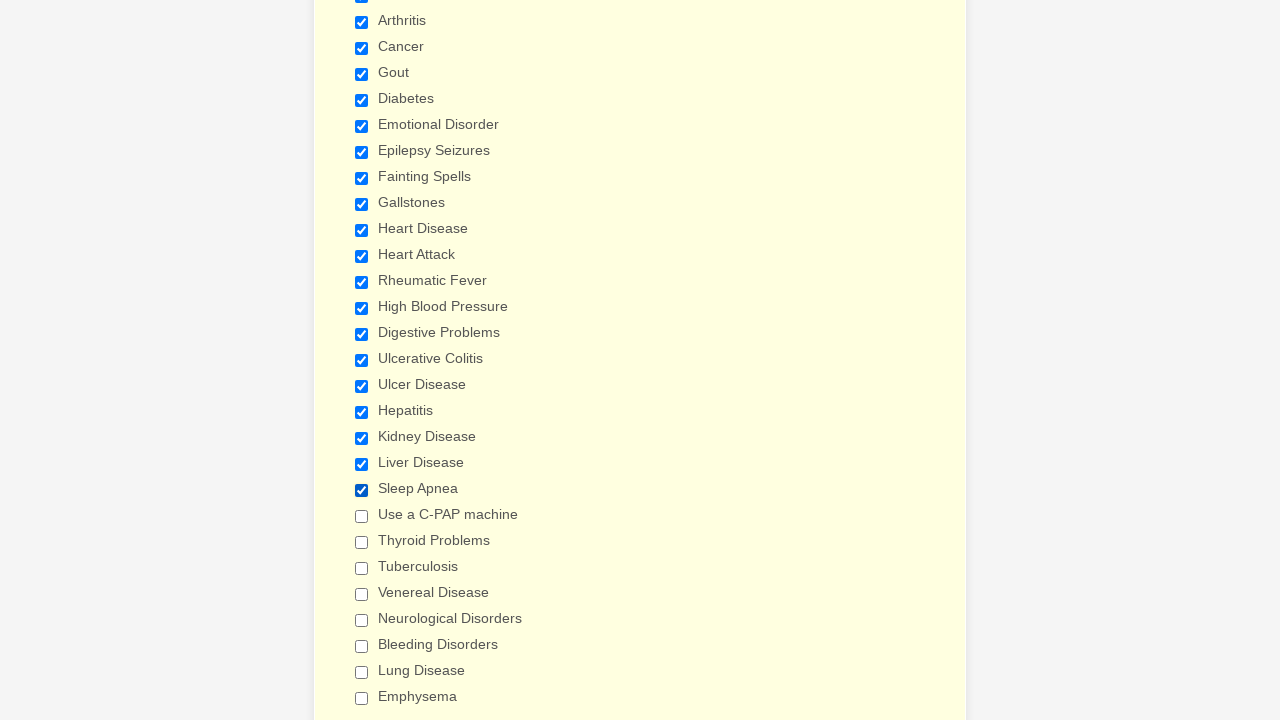

Clicked checkbox 22 of 29 at (362, 516) on input.form-checkbox >> nth=21
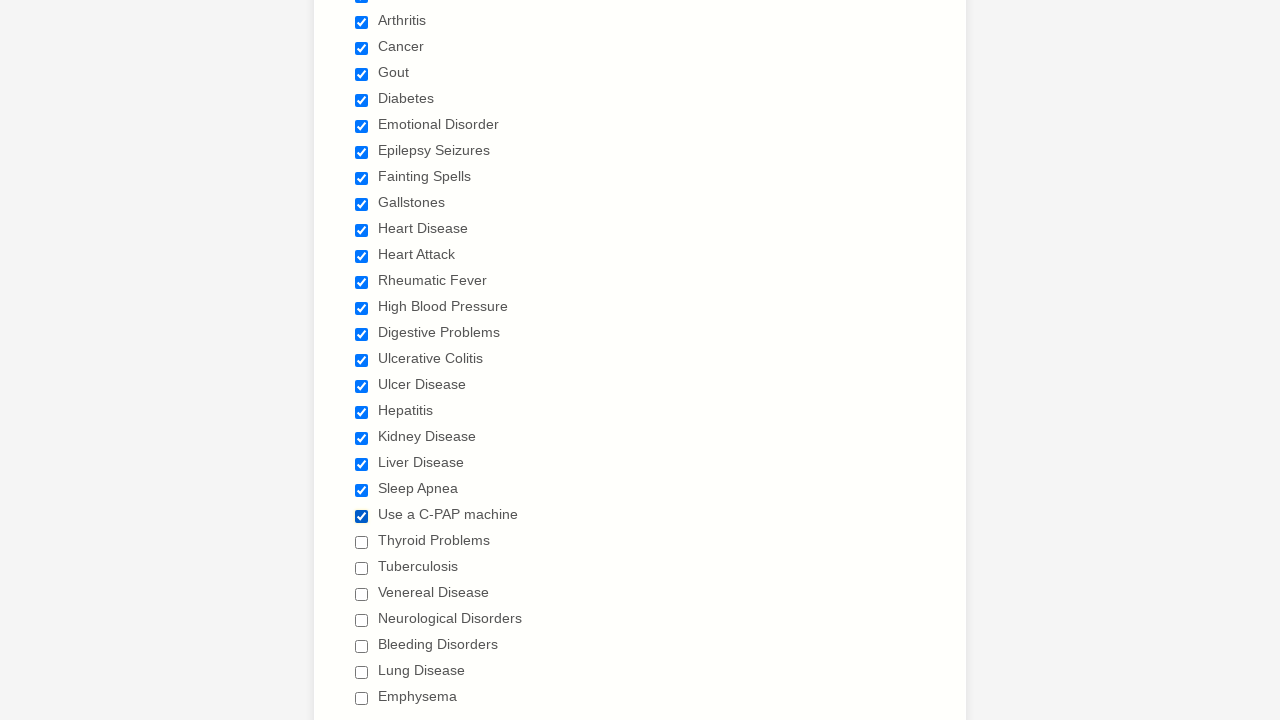

Waited 500ms after clicking checkbox 22
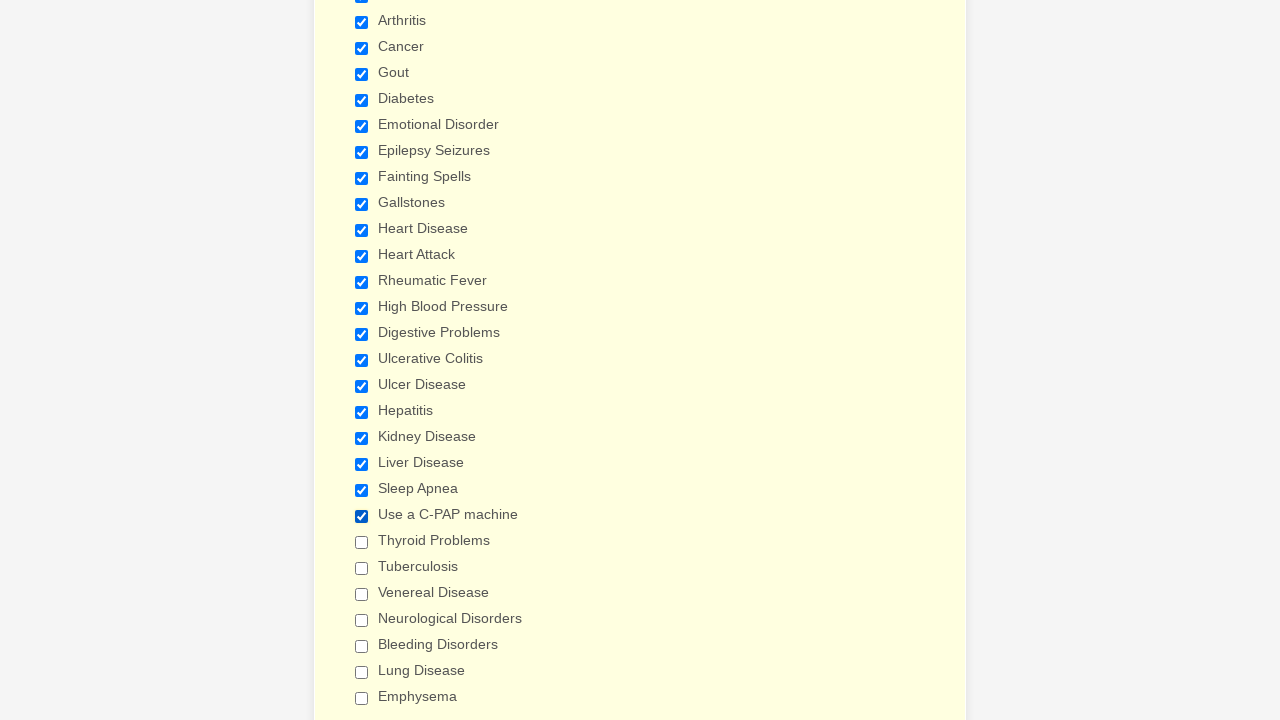

Clicked checkbox 23 of 29 at (362, 542) on input.form-checkbox >> nth=22
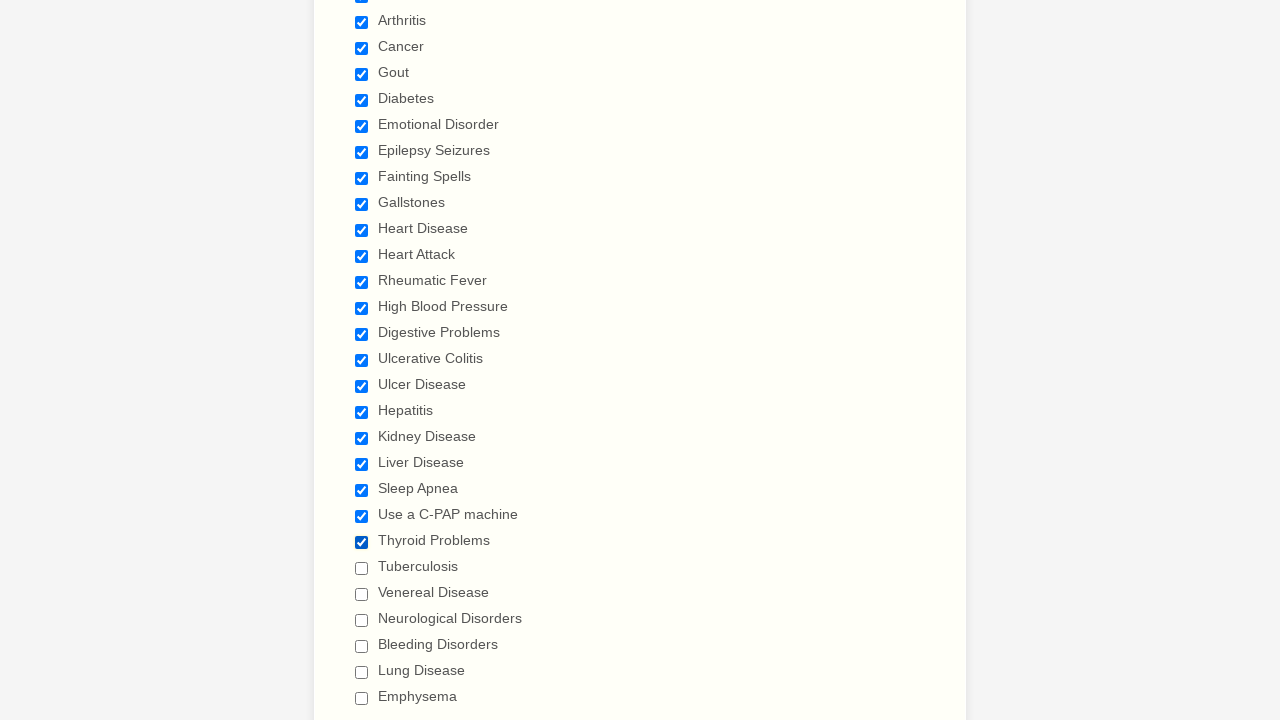

Waited 500ms after clicking checkbox 23
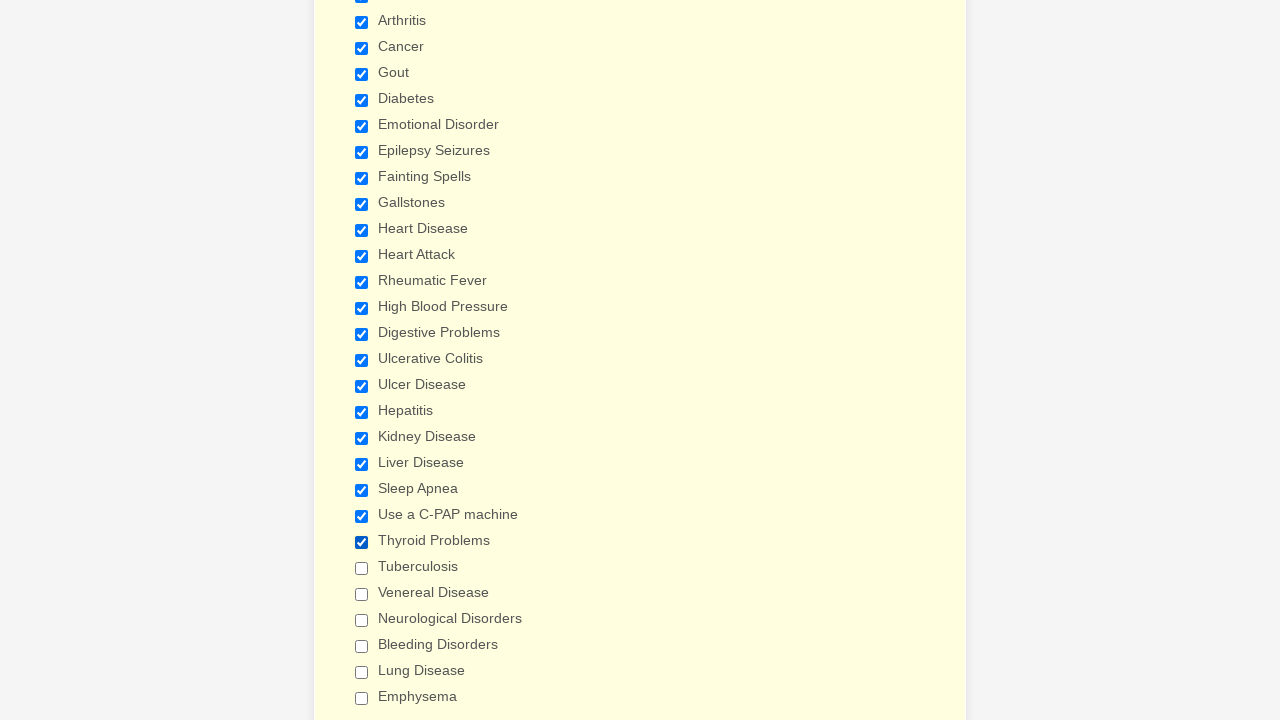

Clicked checkbox 24 of 29 at (362, 568) on input.form-checkbox >> nth=23
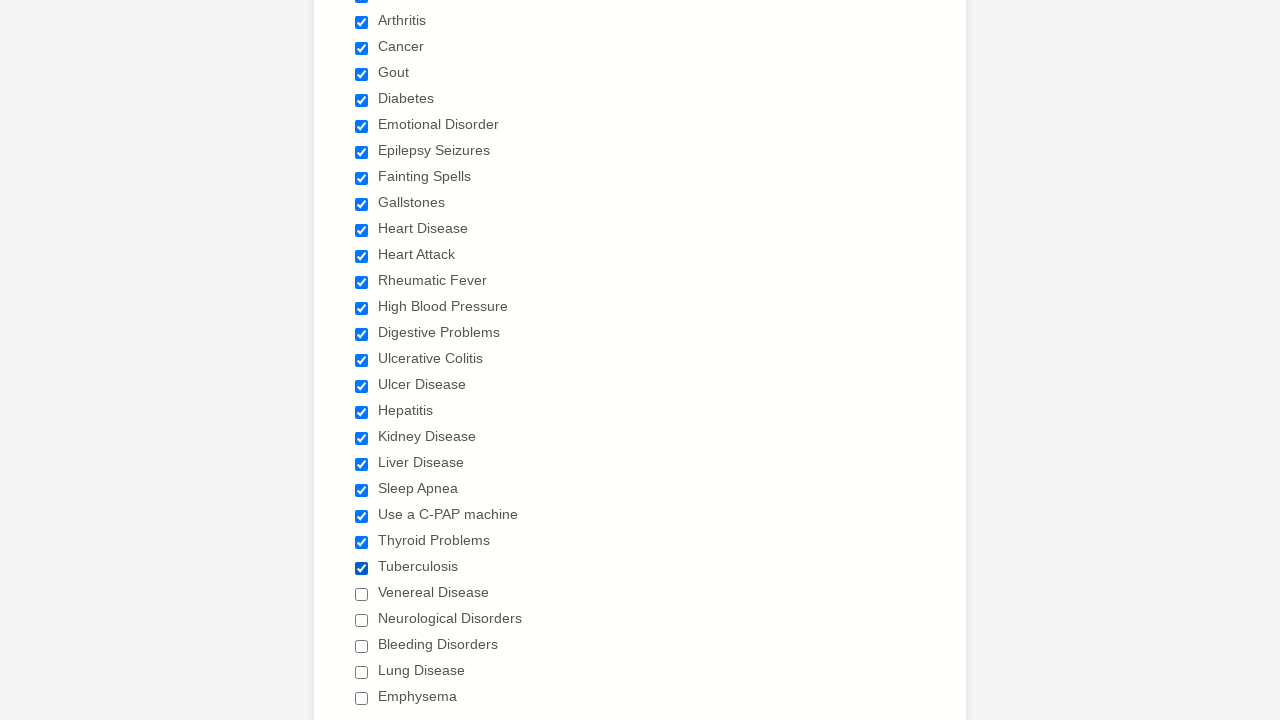

Waited 500ms after clicking checkbox 24
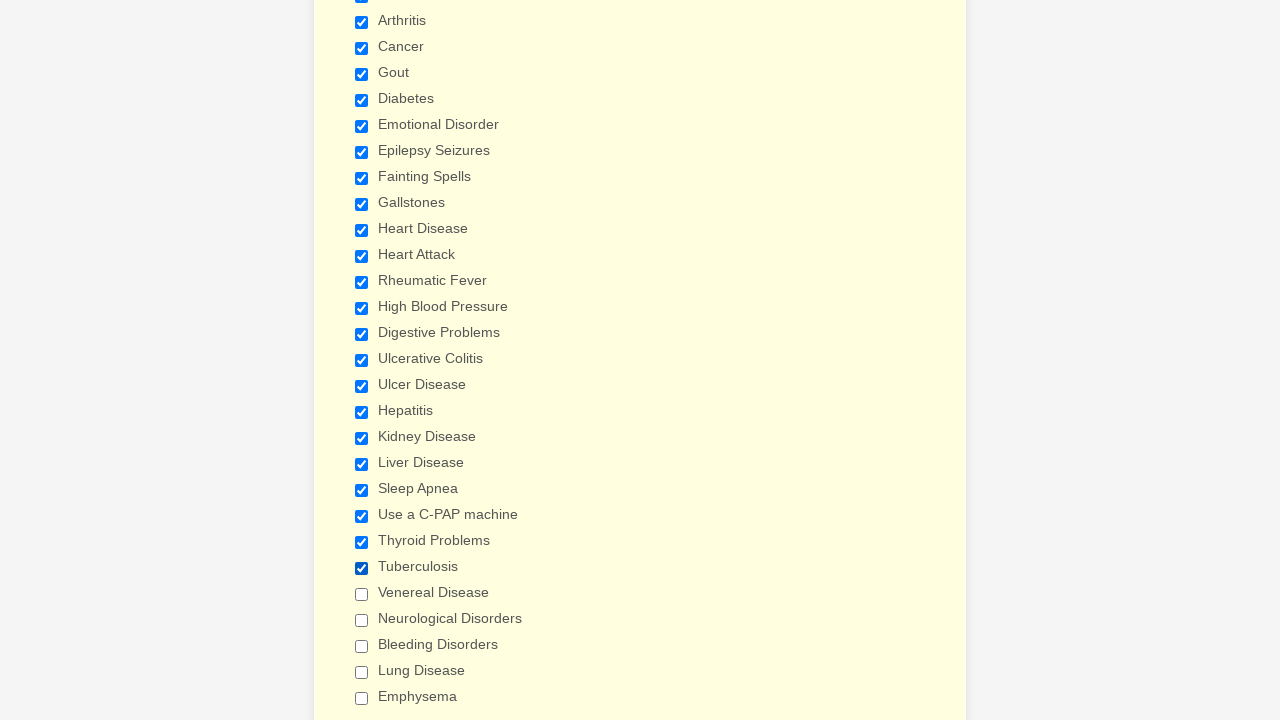

Clicked checkbox 25 of 29 at (362, 594) on input.form-checkbox >> nth=24
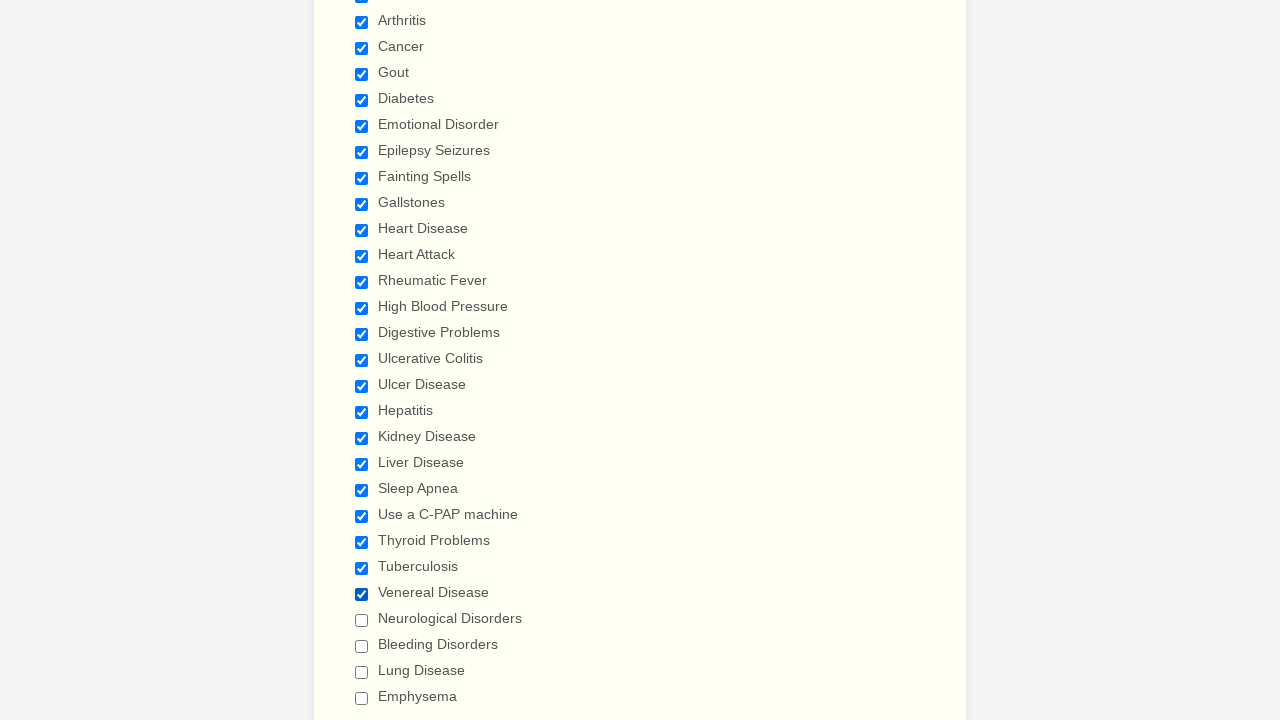

Waited 500ms after clicking checkbox 25
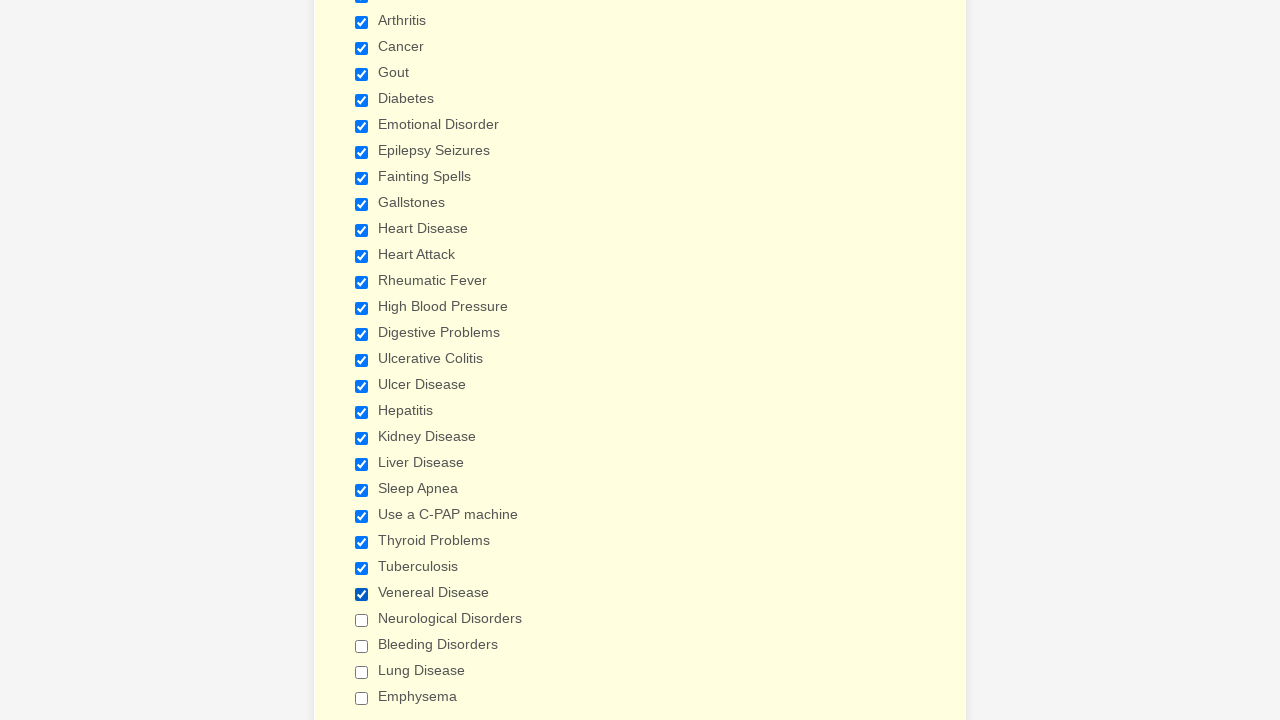

Clicked checkbox 26 of 29 at (362, 620) on input.form-checkbox >> nth=25
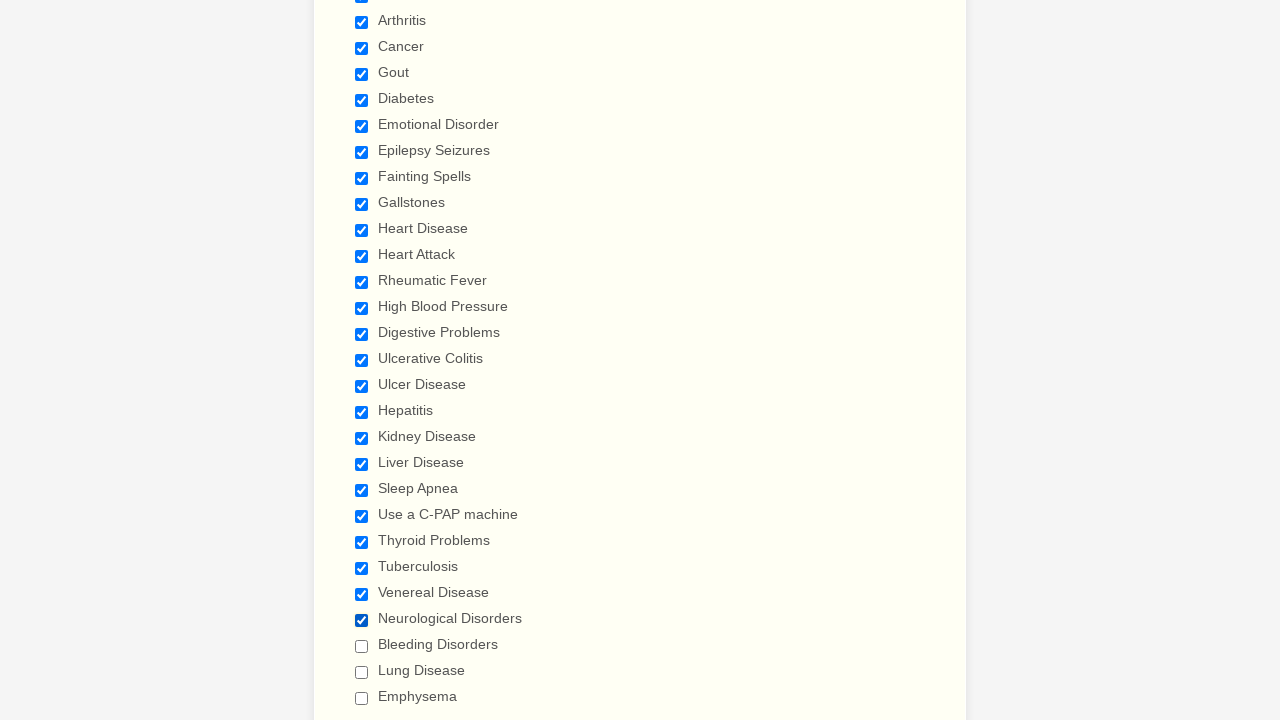

Waited 500ms after clicking checkbox 26
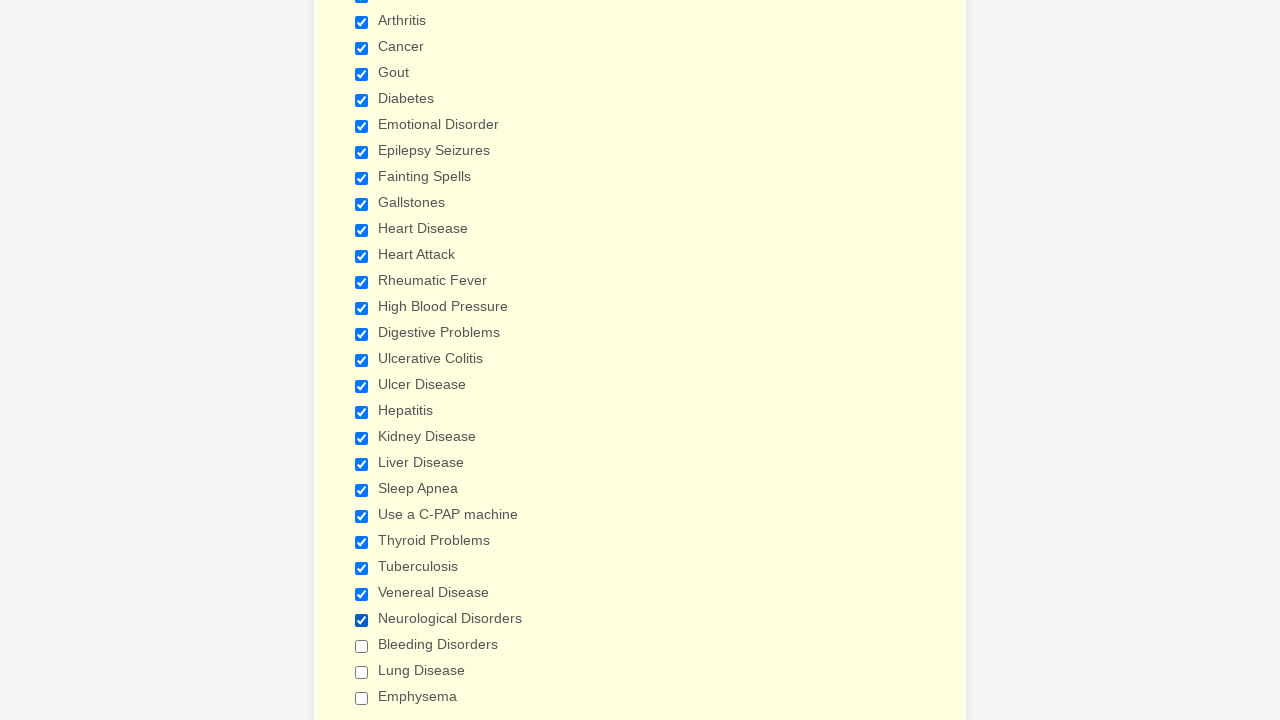

Clicked checkbox 27 of 29 at (362, 646) on input.form-checkbox >> nth=26
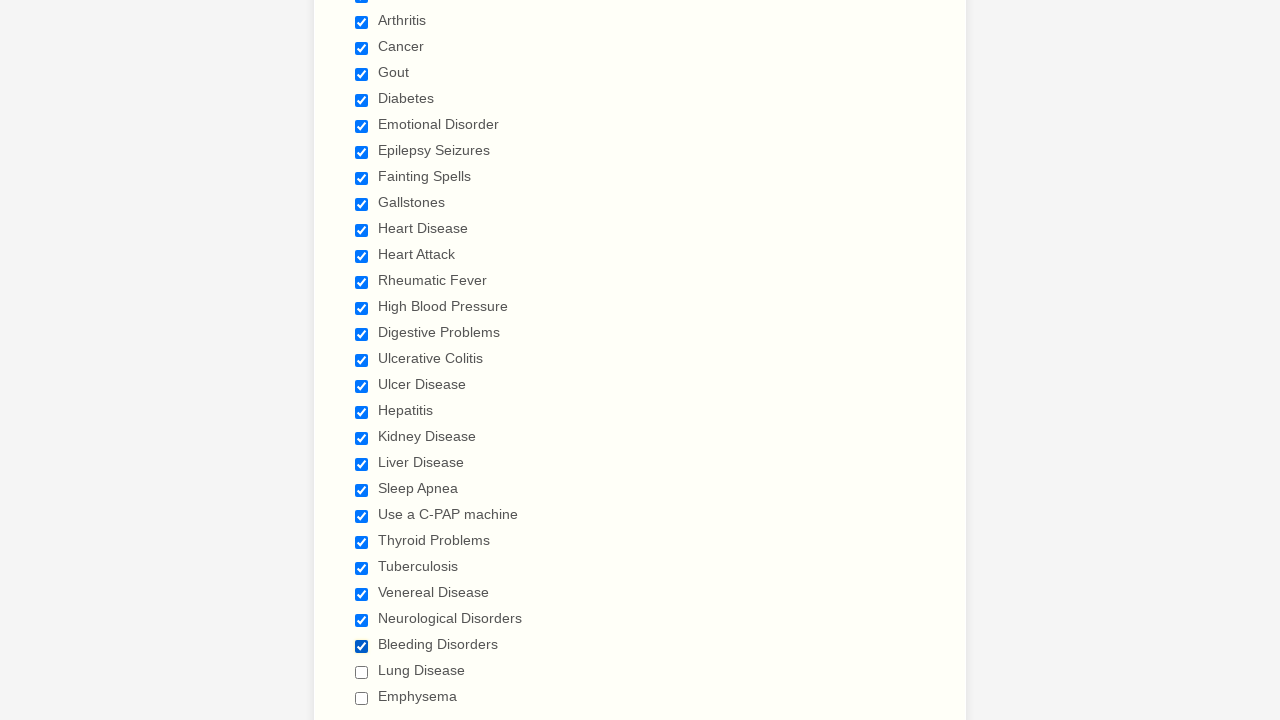

Waited 500ms after clicking checkbox 27
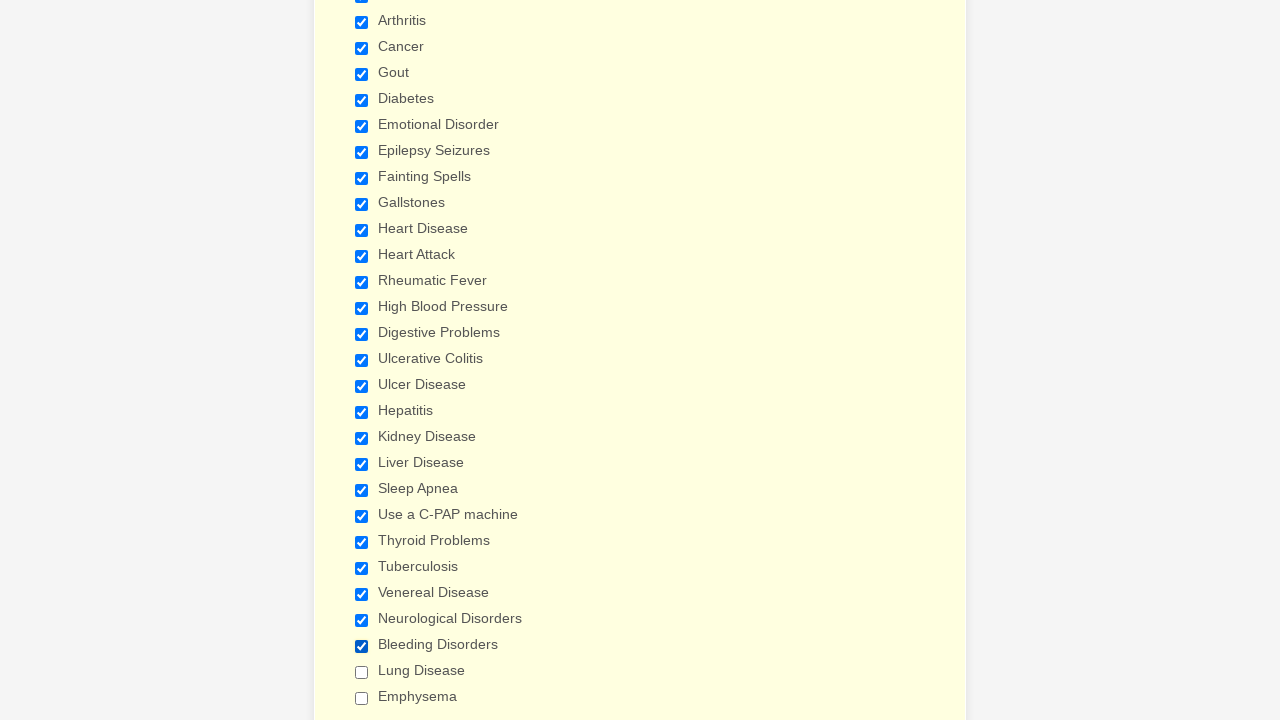

Clicked checkbox 28 of 29 at (362, 672) on input.form-checkbox >> nth=27
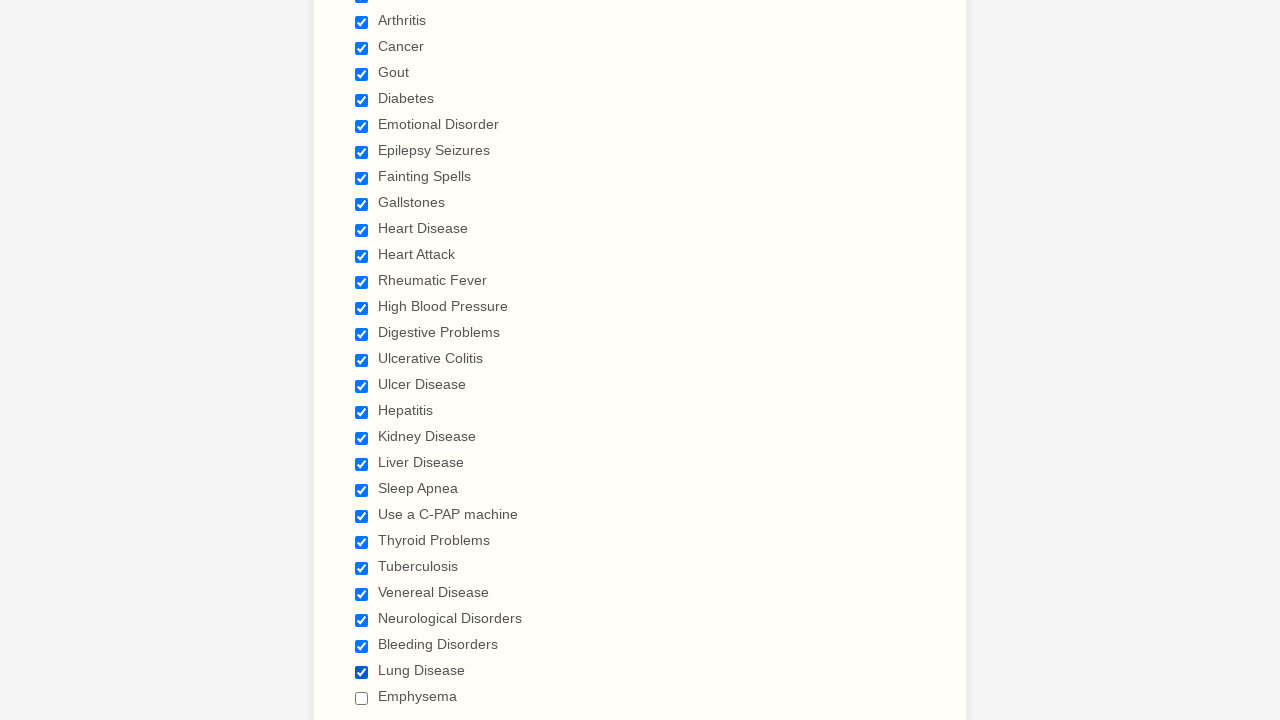

Waited 500ms after clicking checkbox 28
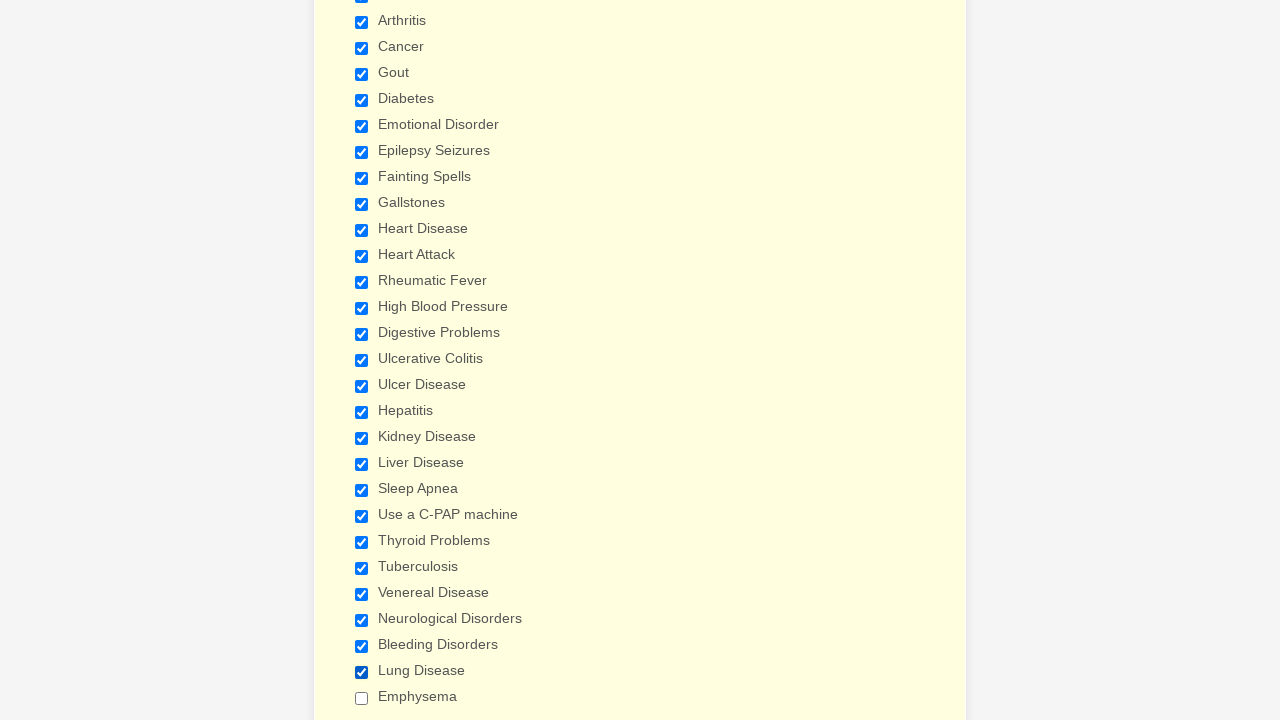

Clicked checkbox 29 of 29 at (362, 698) on input.form-checkbox >> nth=28
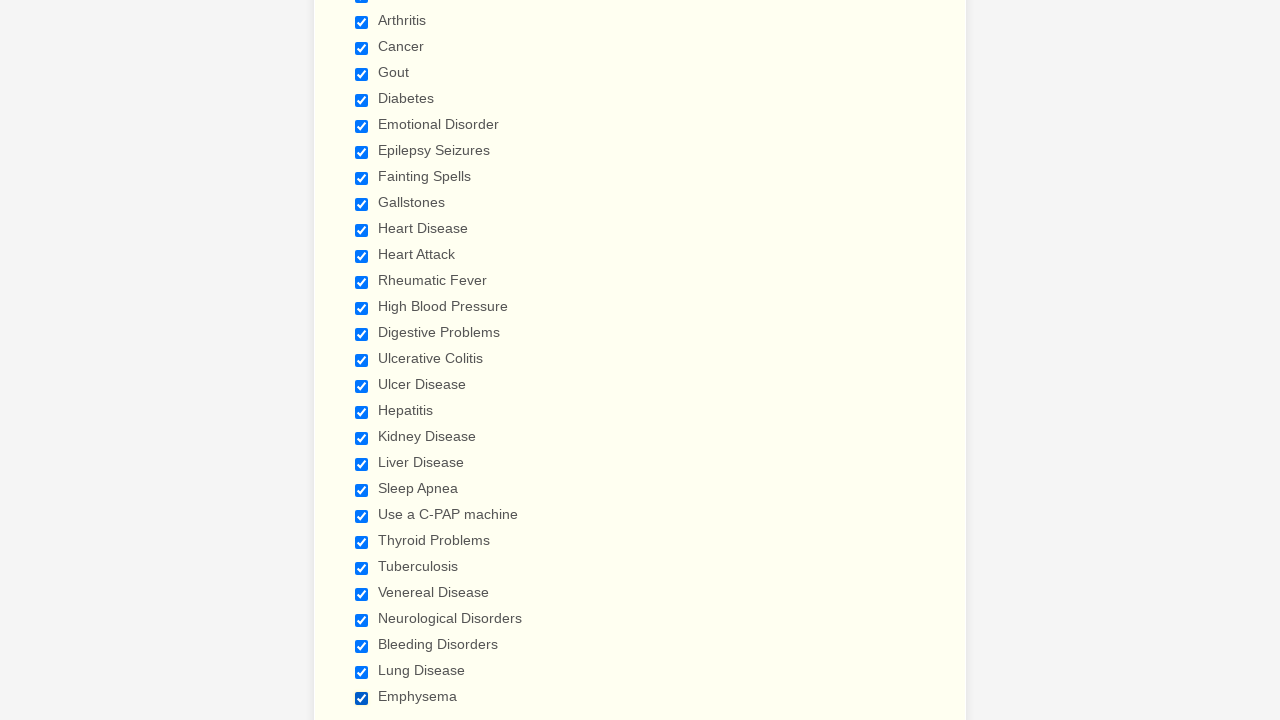

Waited 500ms after clicking checkbox 29
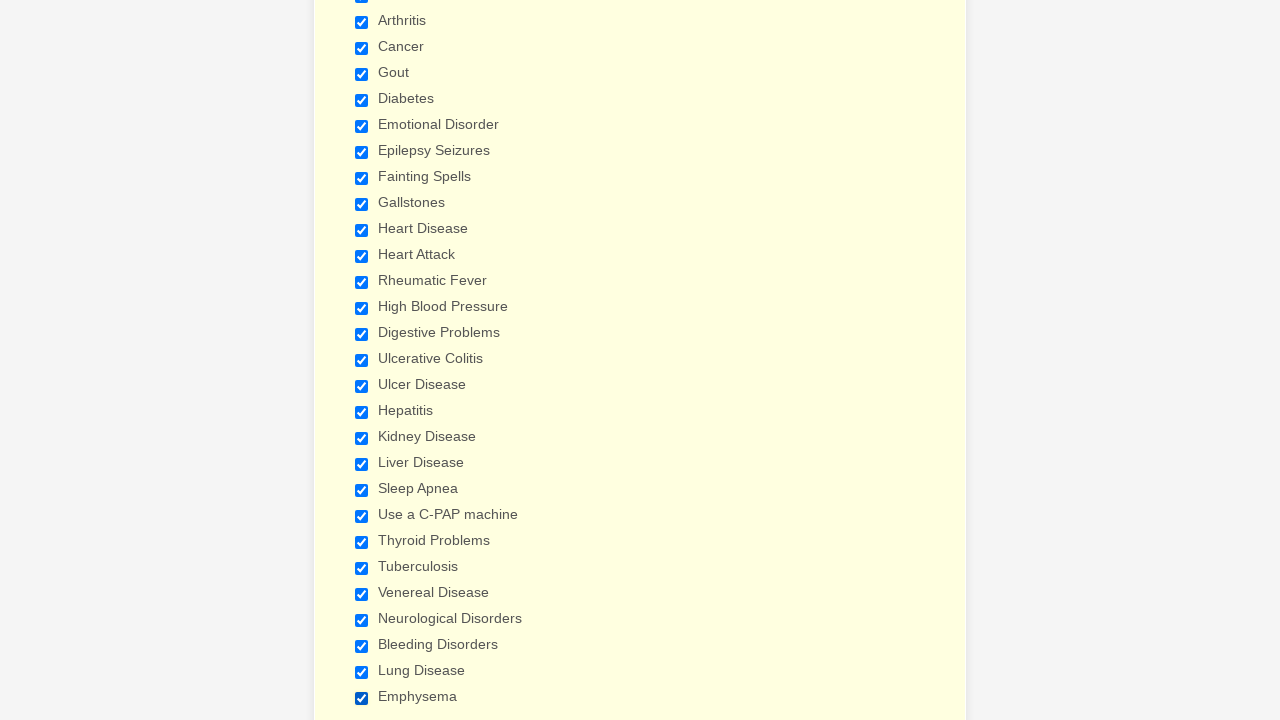

Verified checkbox 1 of 29 is selected
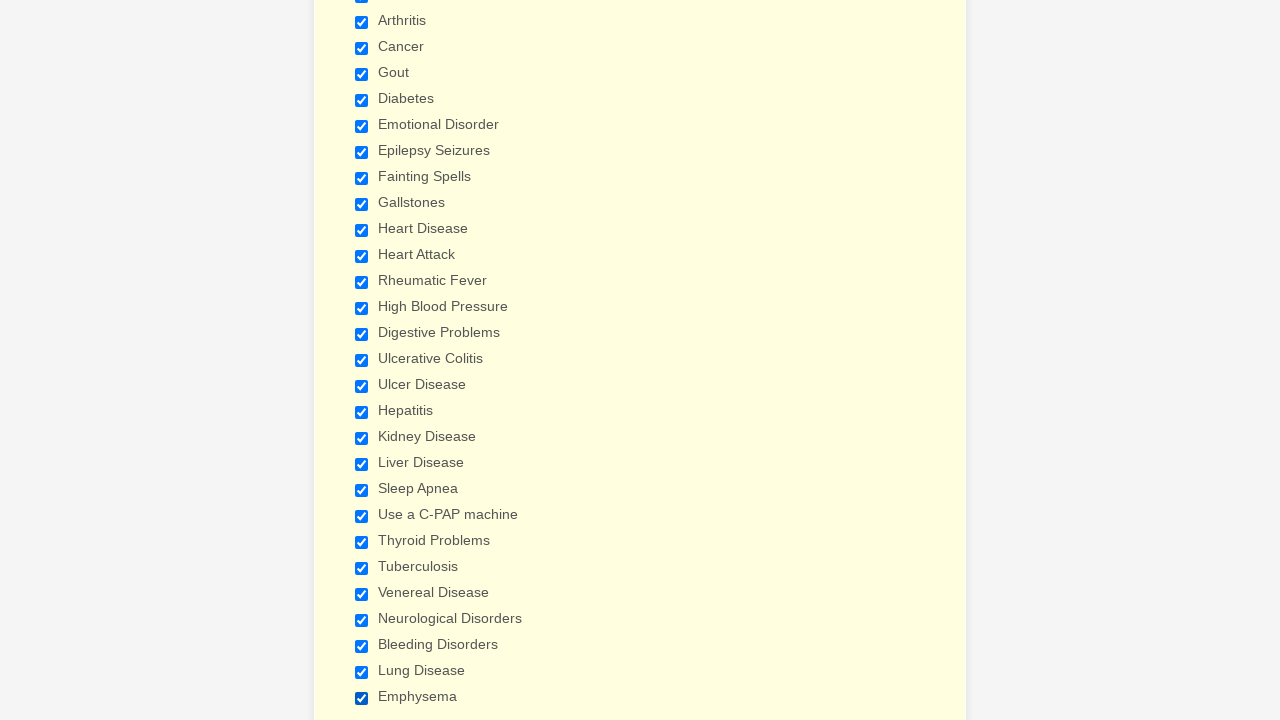

Verified checkbox 2 of 29 is selected
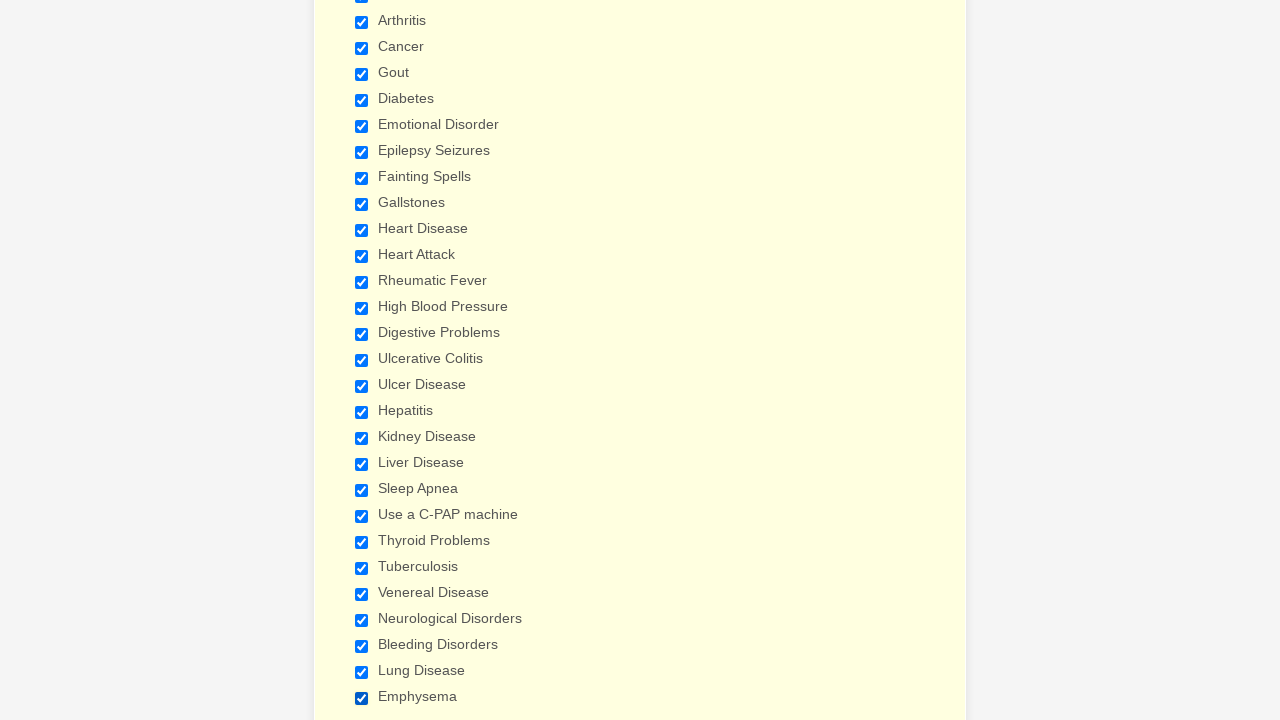

Verified checkbox 3 of 29 is selected
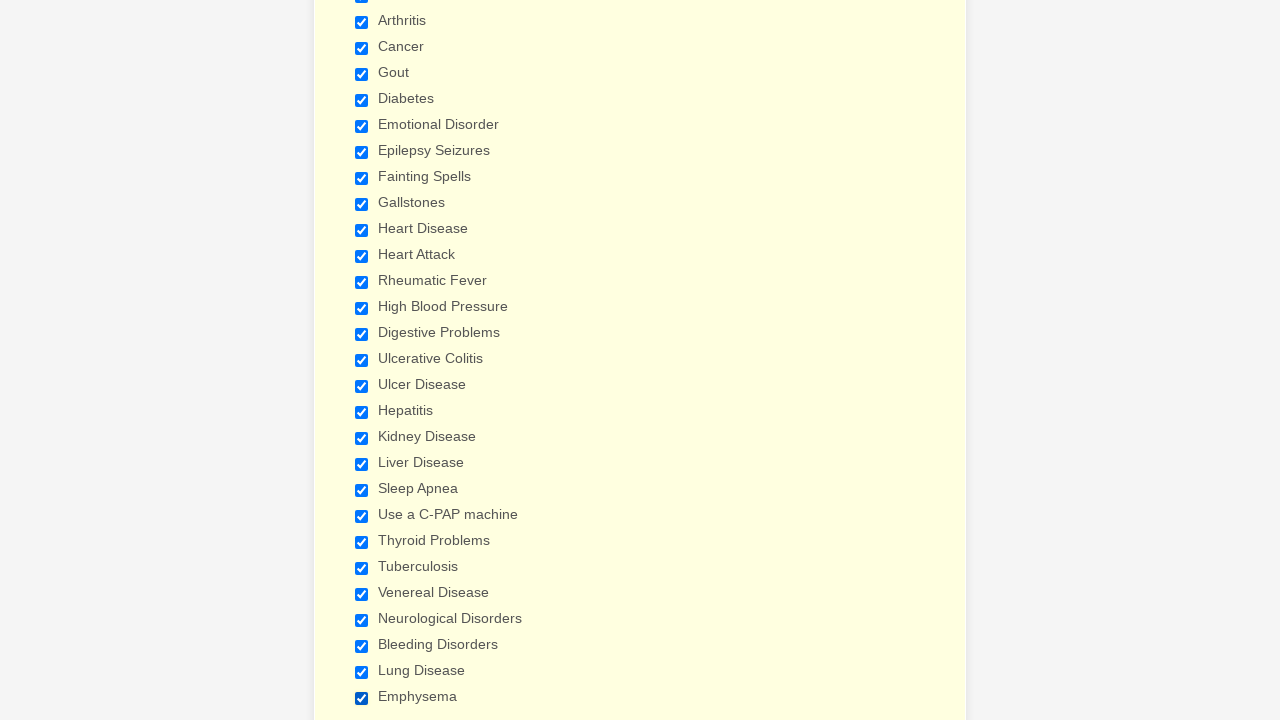

Verified checkbox 4 of 29 is selected
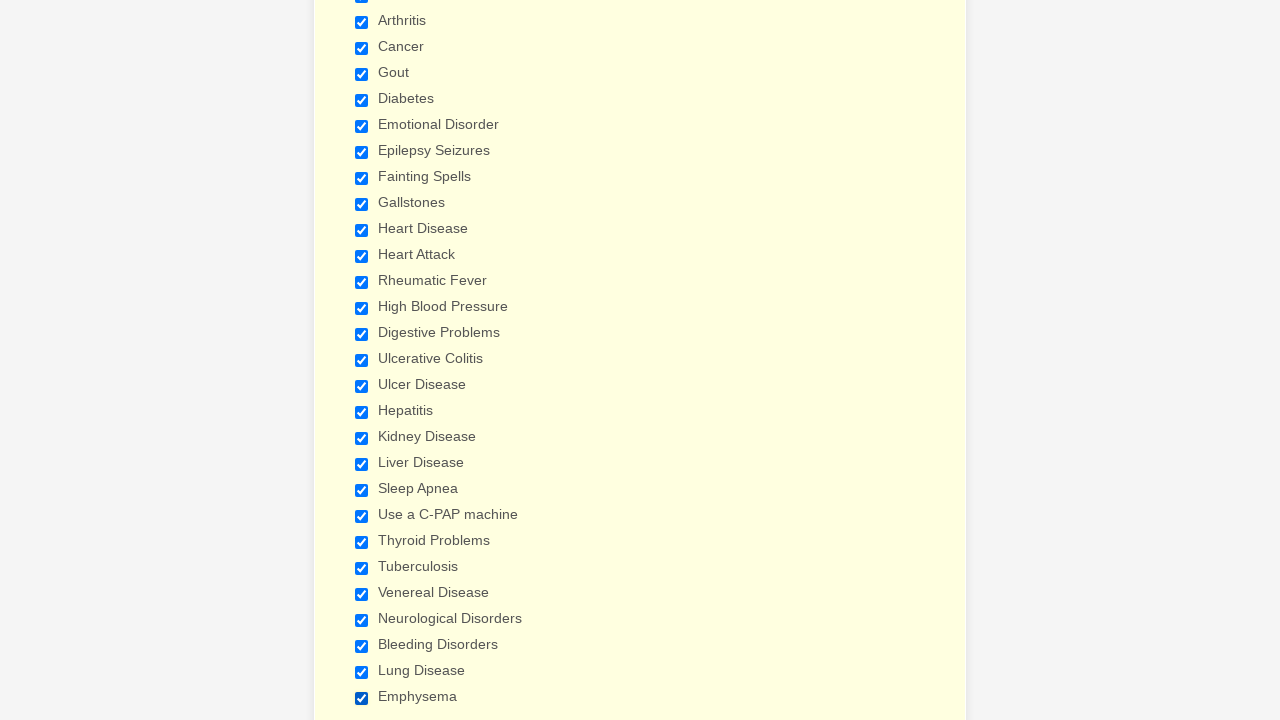

Verified checkbox 5 of 29 is selected
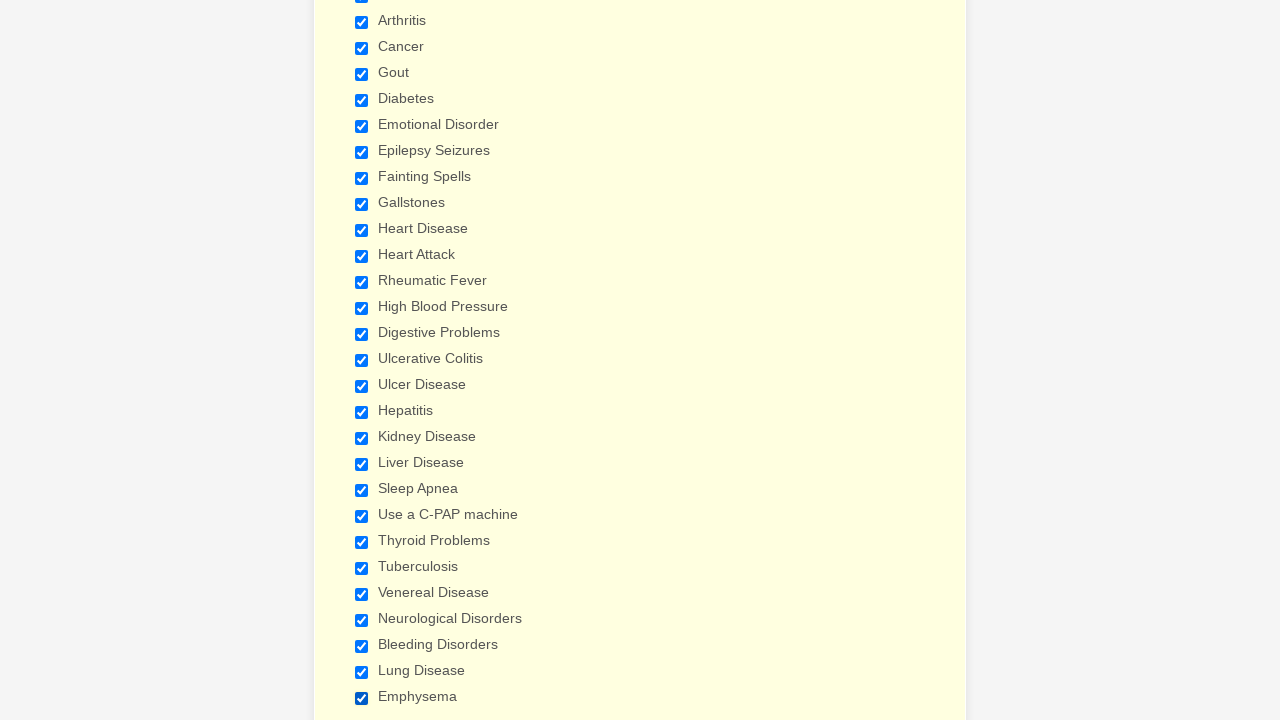

Verified checkbox 6 of 29 is selected
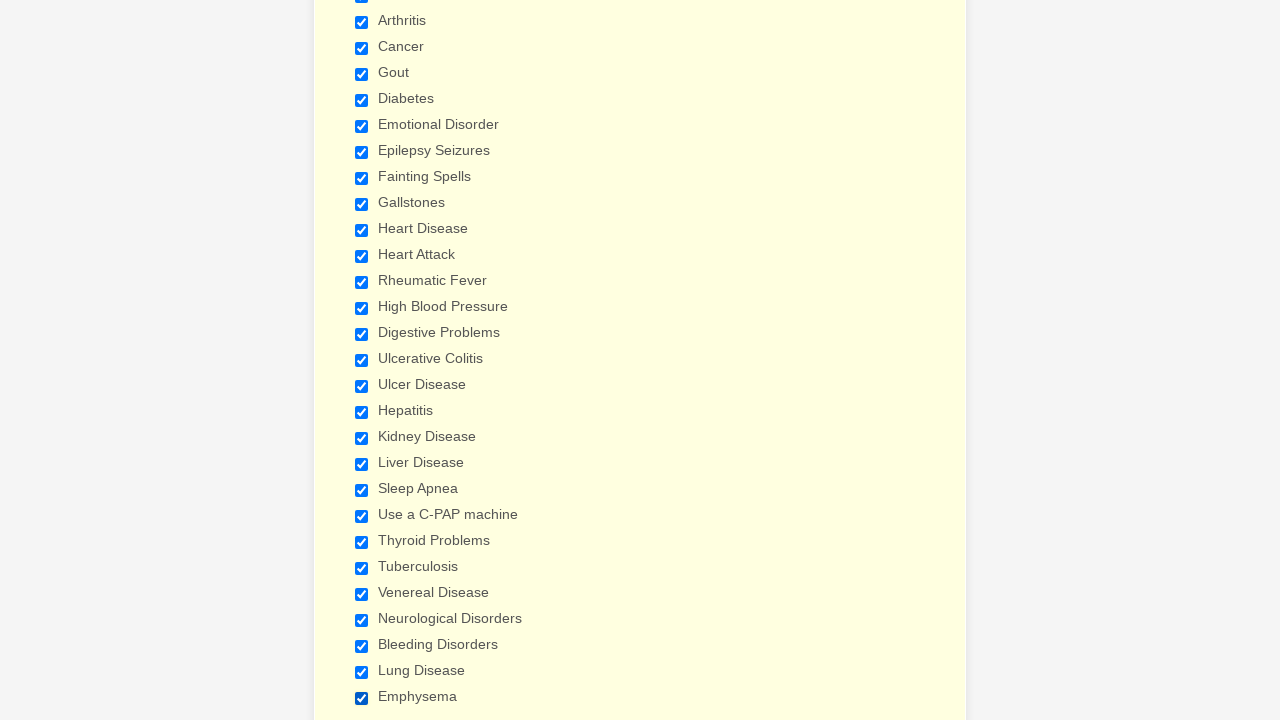

Verified checkbox 7 of 29 is selected
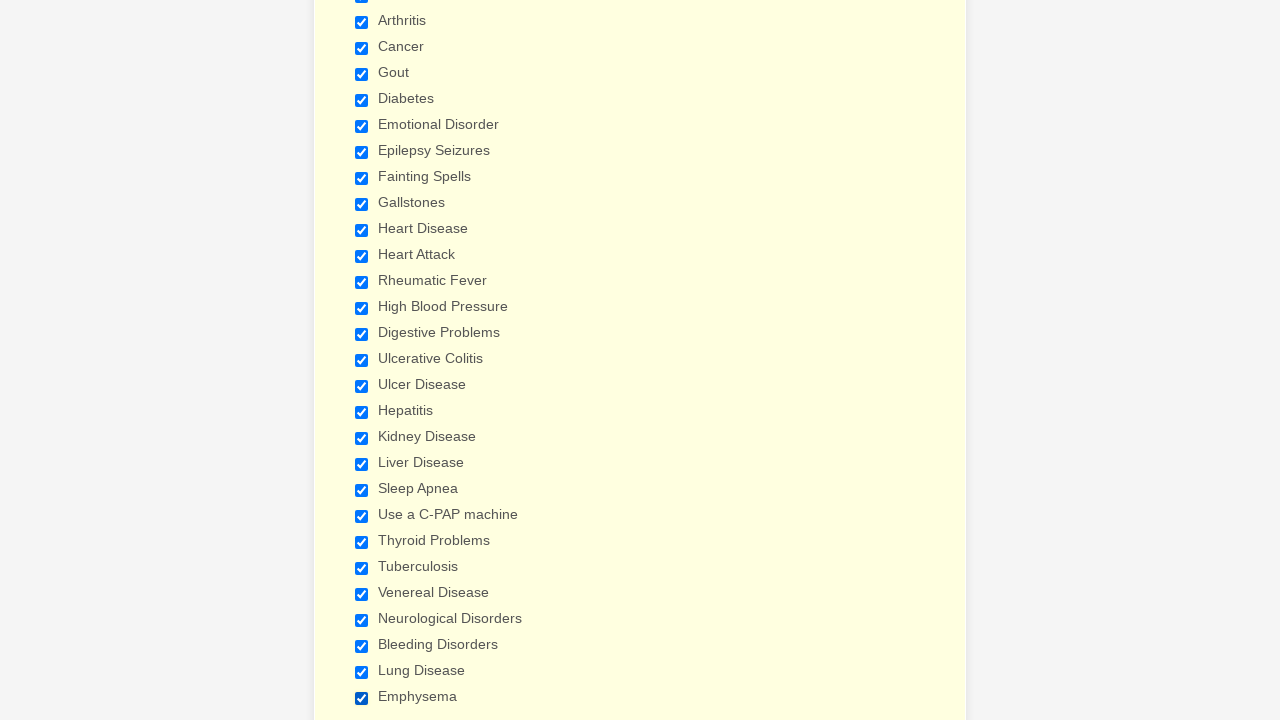

Verified checkbox 8 of 29 is selected
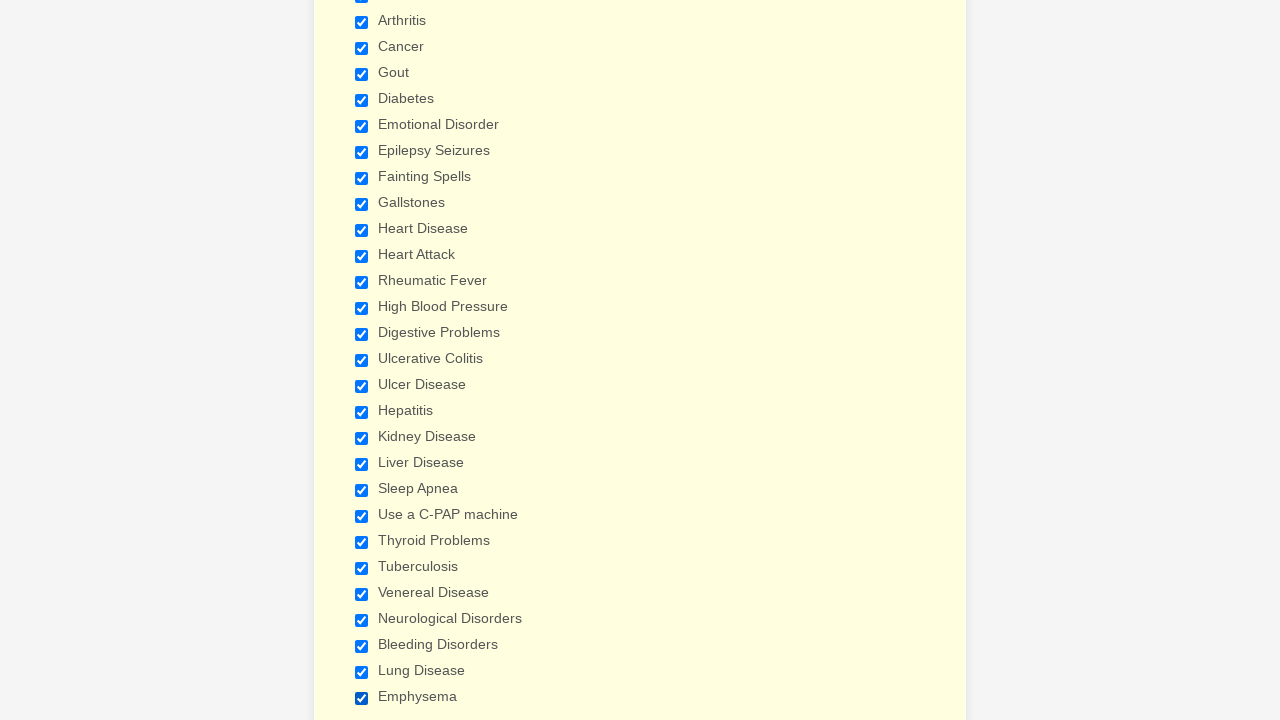

Verified checkbox 9 of 29 is selected
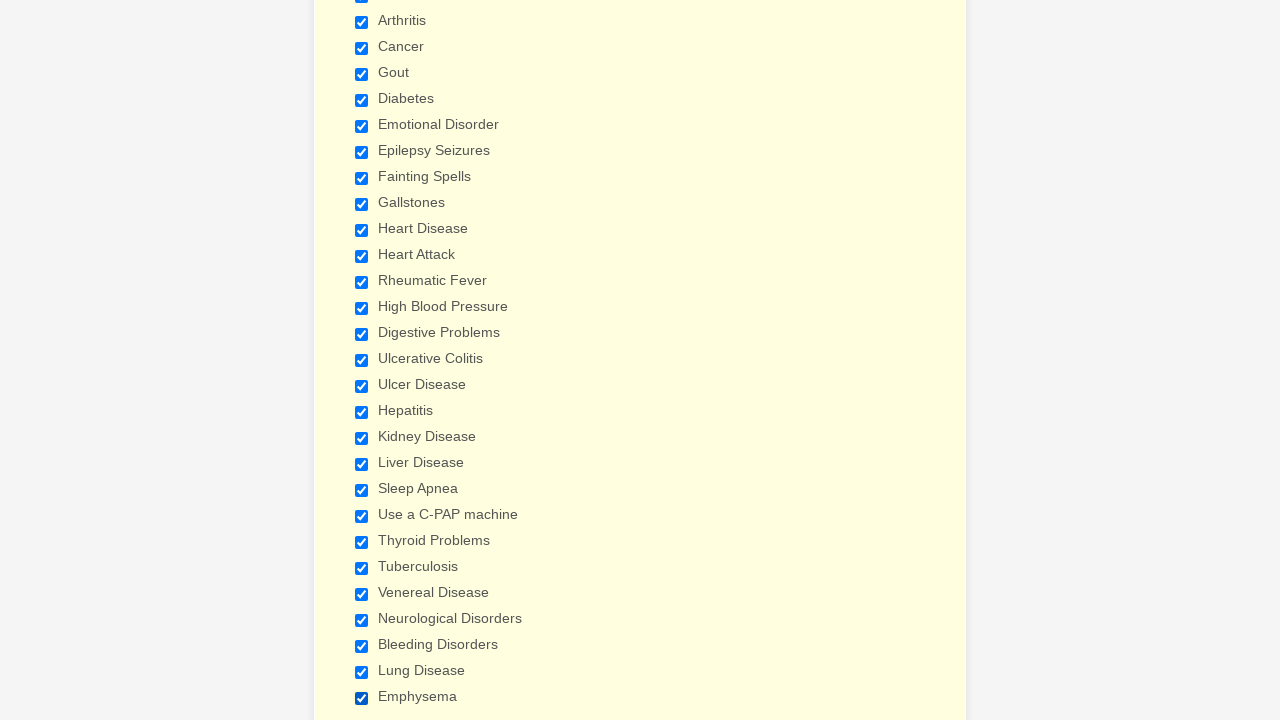

Verified checkbox 10 of 29 is selected
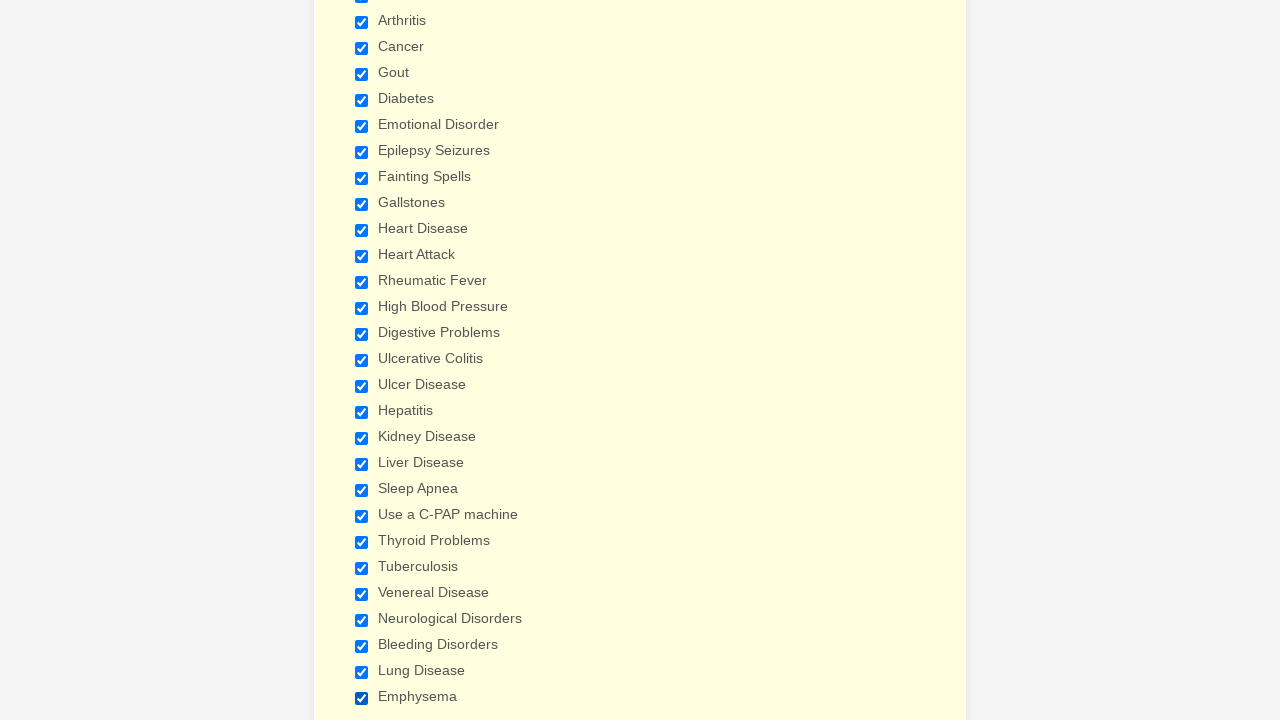

Verified checkbox 11 of 29 is selected
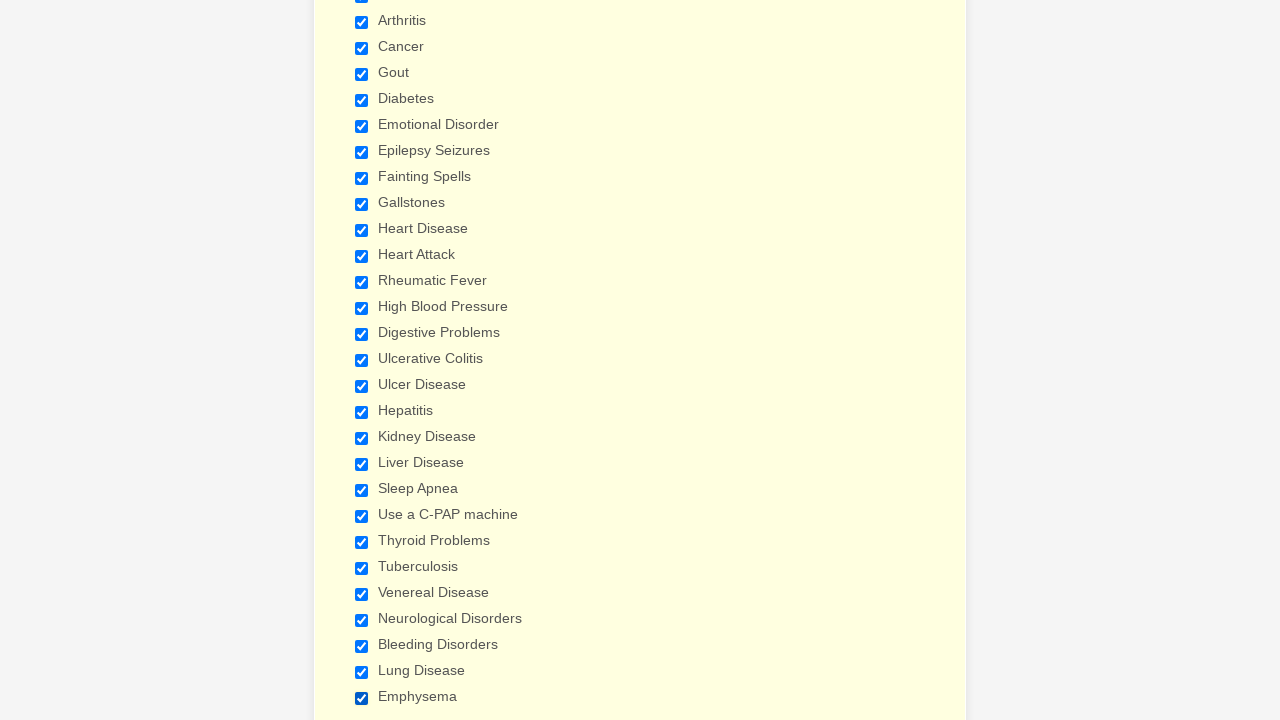

Verified checkbox 12 of 29 is selected
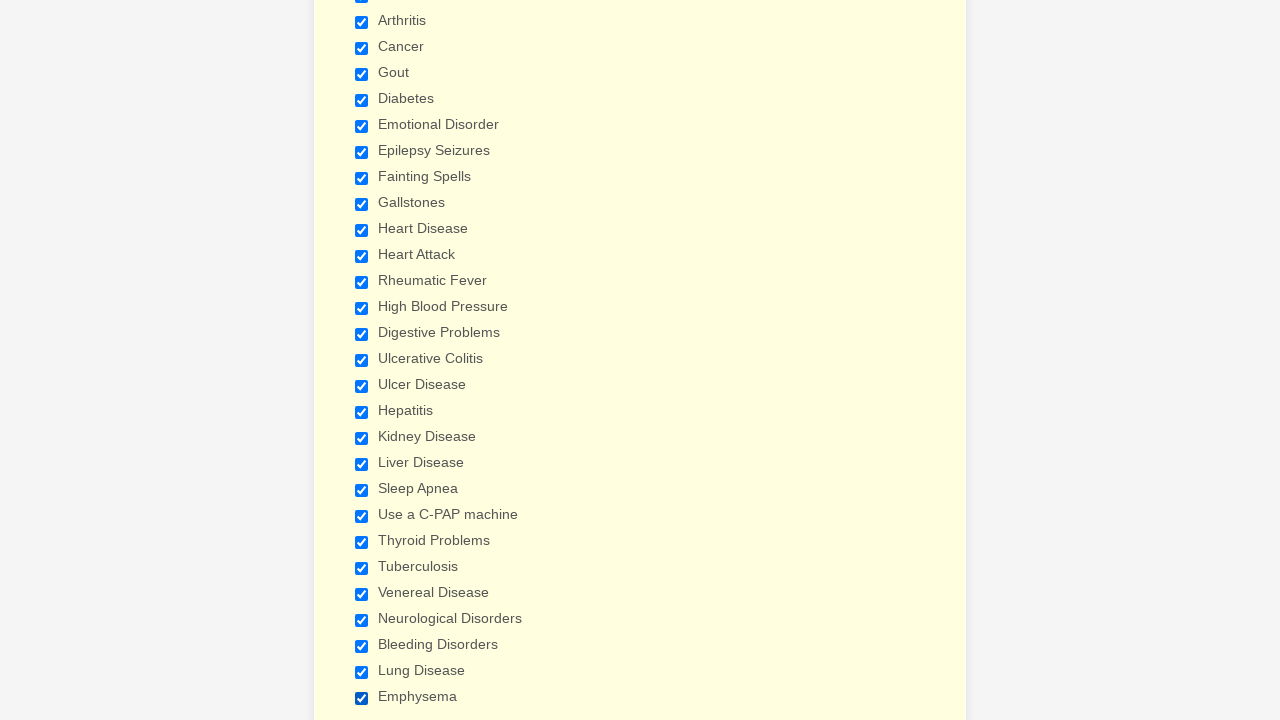

Verified checkbox 13 of 29 is selected
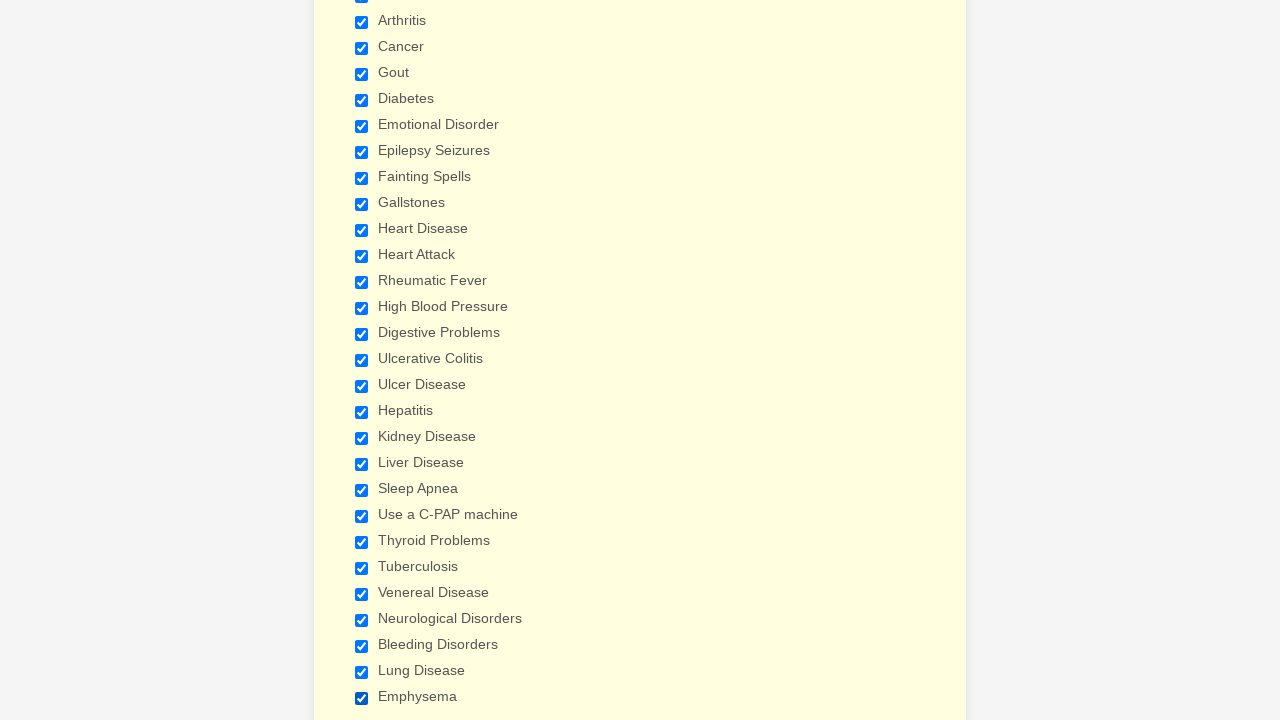

Verified checkbox 14 of 29 is selected
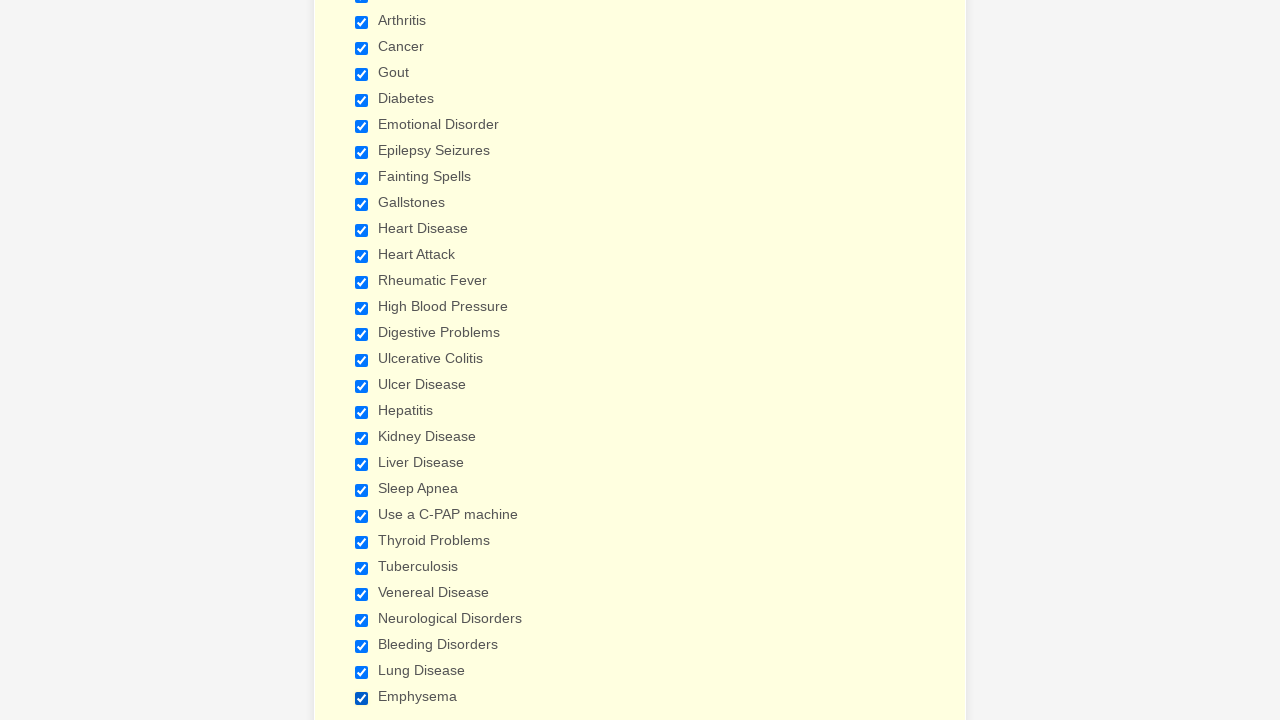

Verified checkbox 15 of 29 is selected
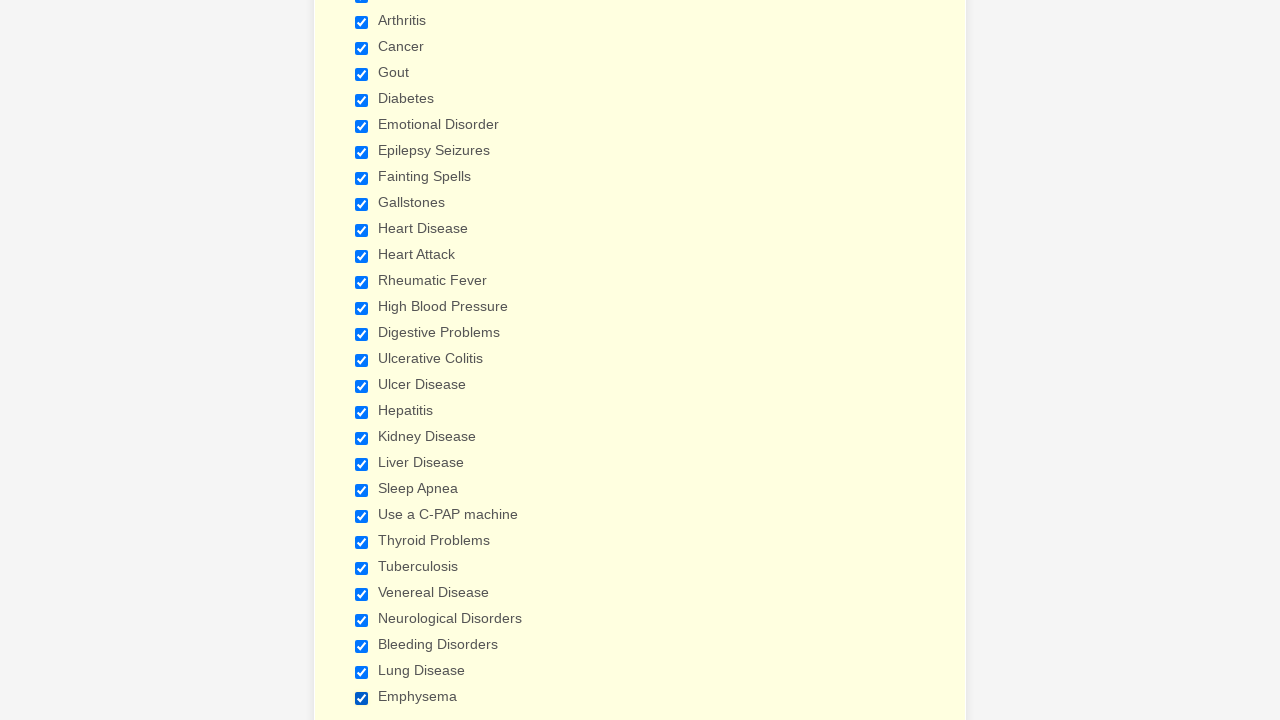

Verified checkbox 16 of 29 is selected
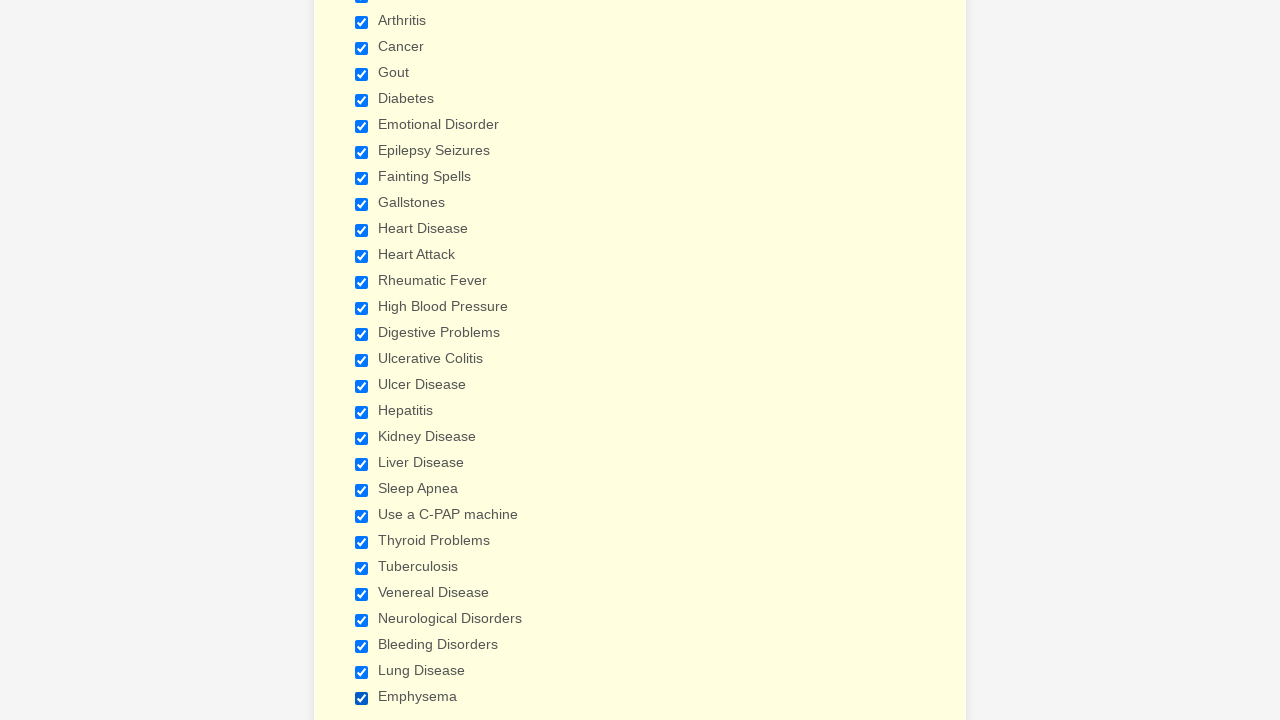

Verified checkbox 17 of 29 is selected
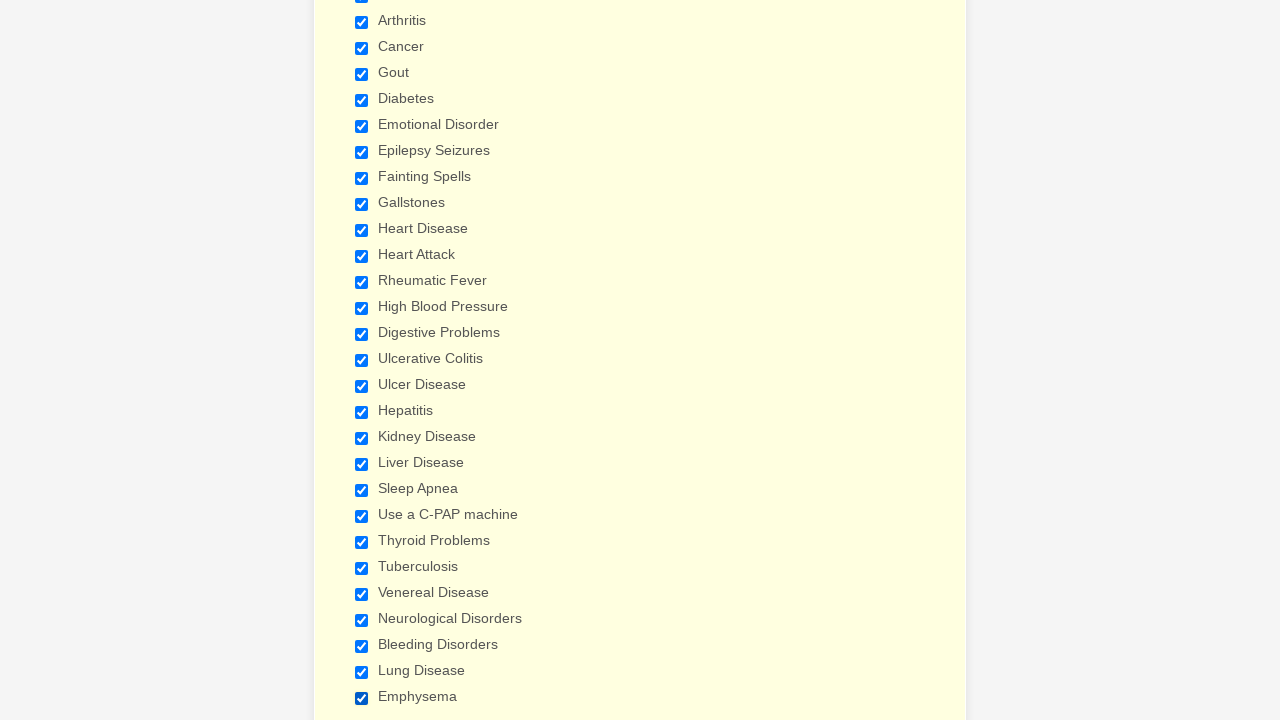

Verified checkbox 18 of 29 is selected
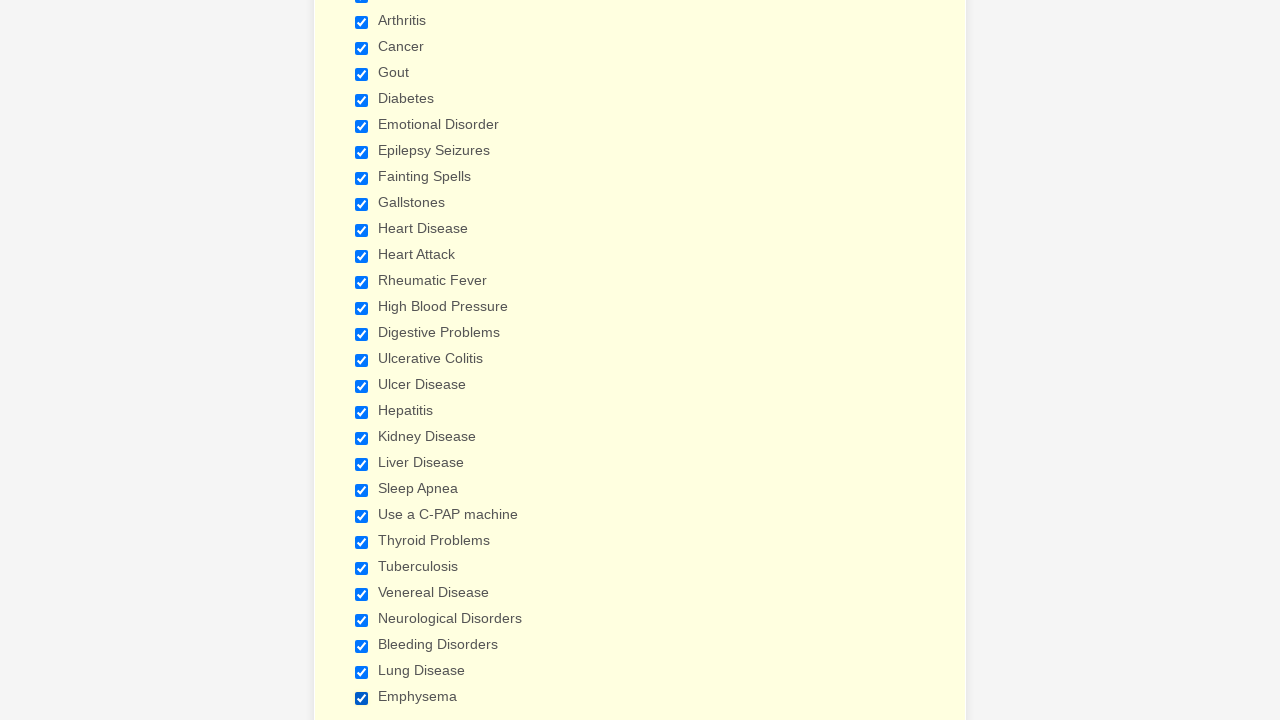

Verified checkbox 19 of 29 is selected
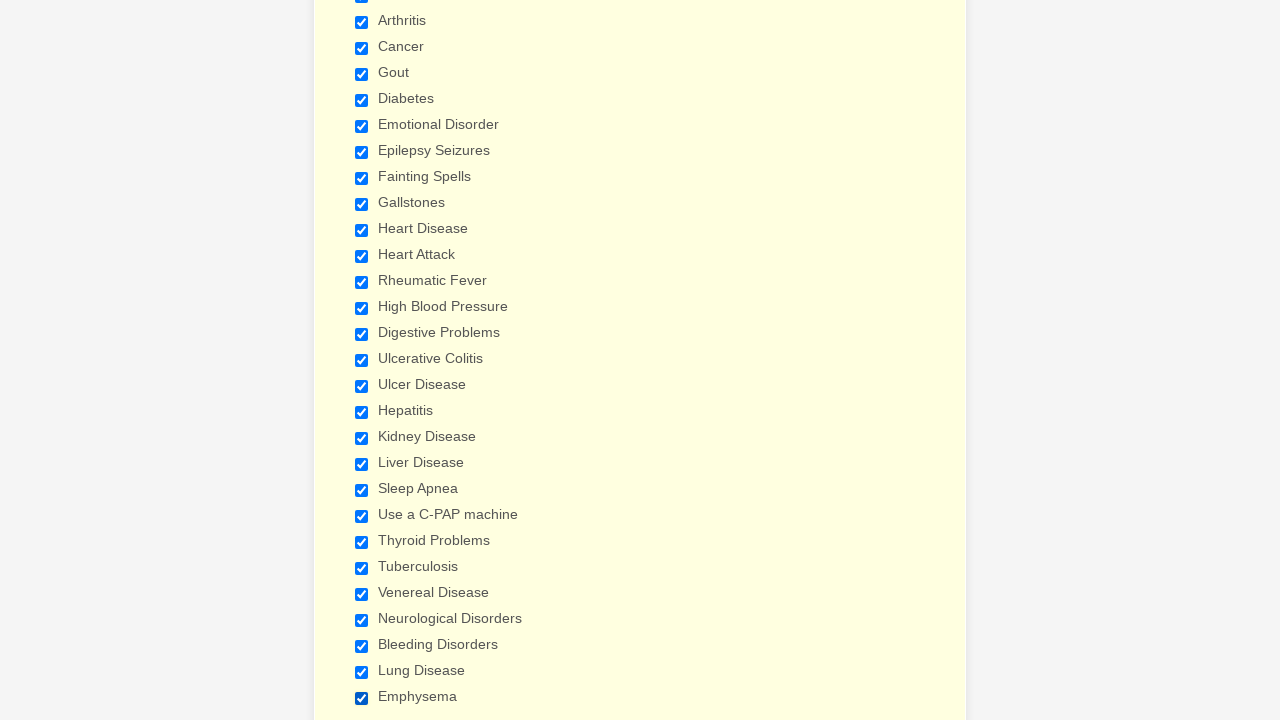

Verified checkbox 20 of 29 is selected
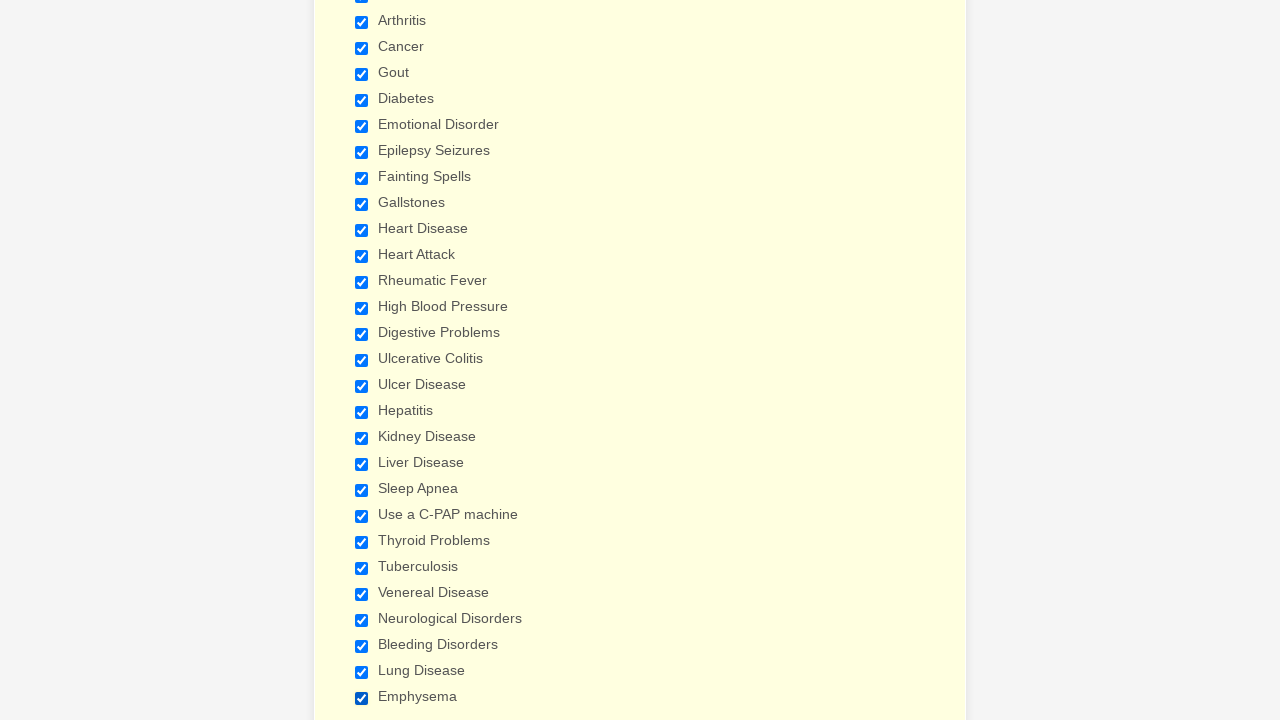

Verified checkbox 21 of 29 is selected
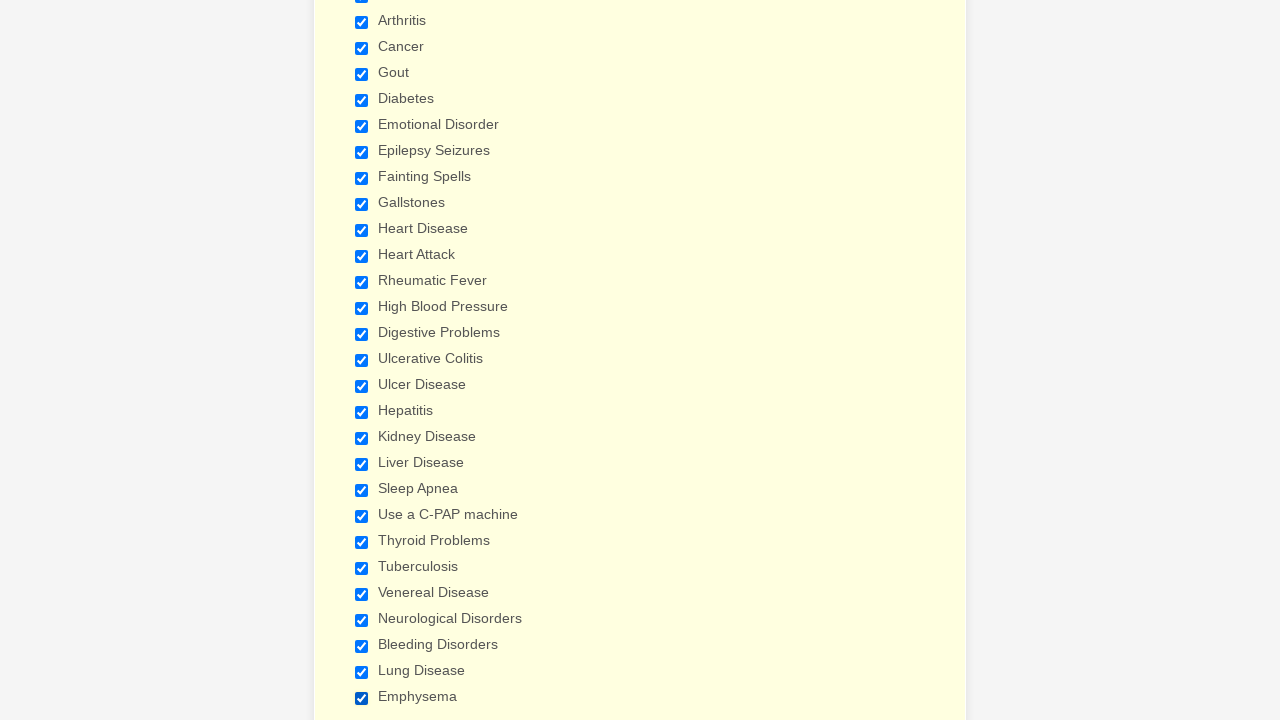

Verified checkbox 22 of 29 is selected
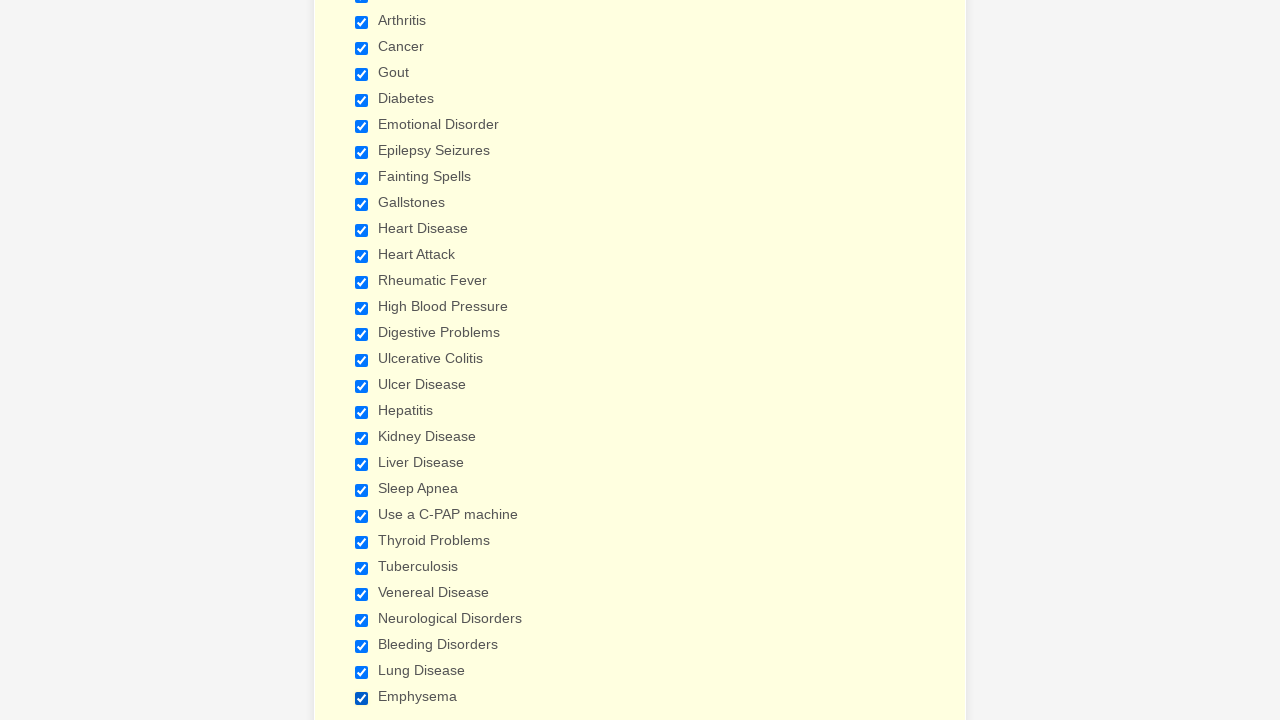

Verified checkbox 23 of 29 is selected
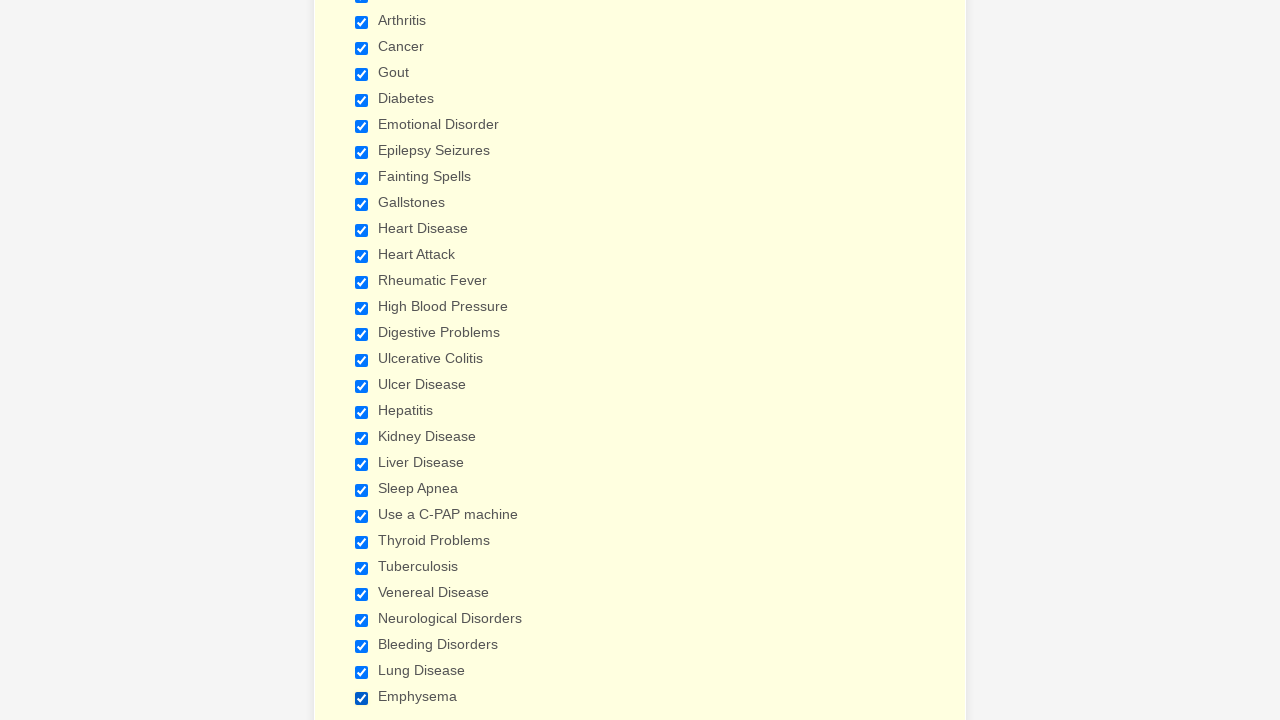

Verified checkbox 24 of 29 is selected
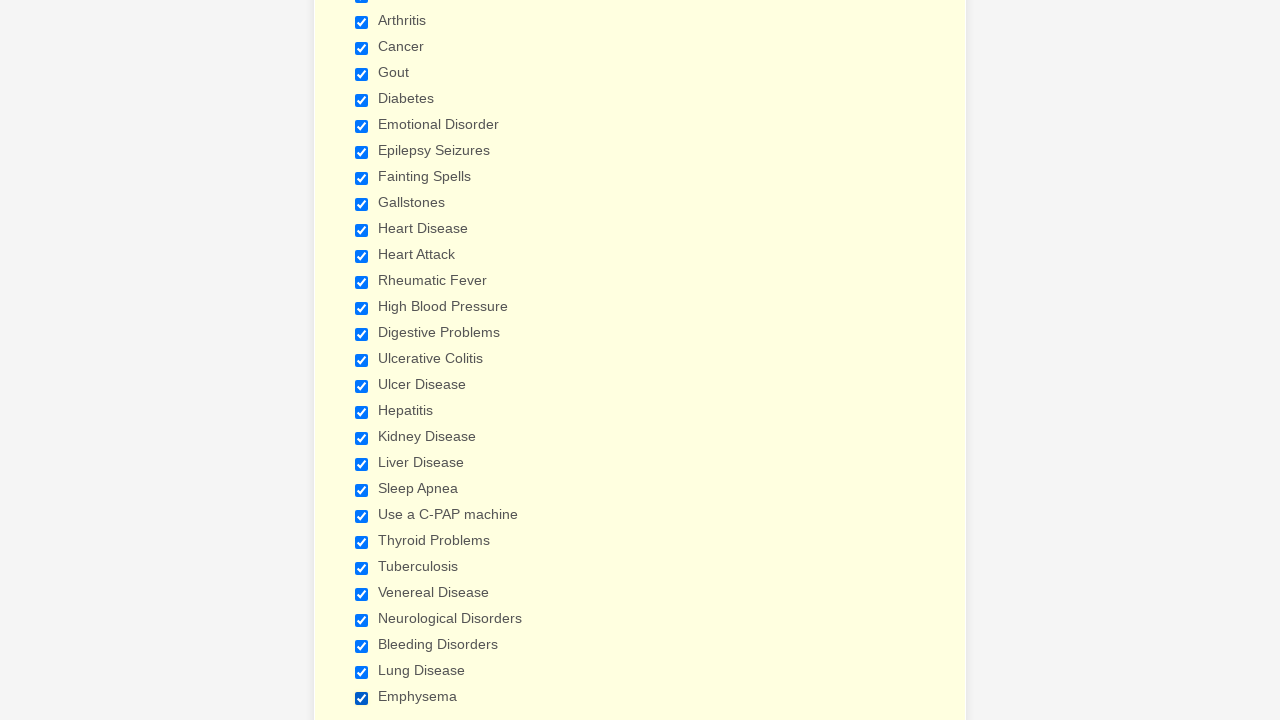

Verified checkbox 25 of 29 is selected
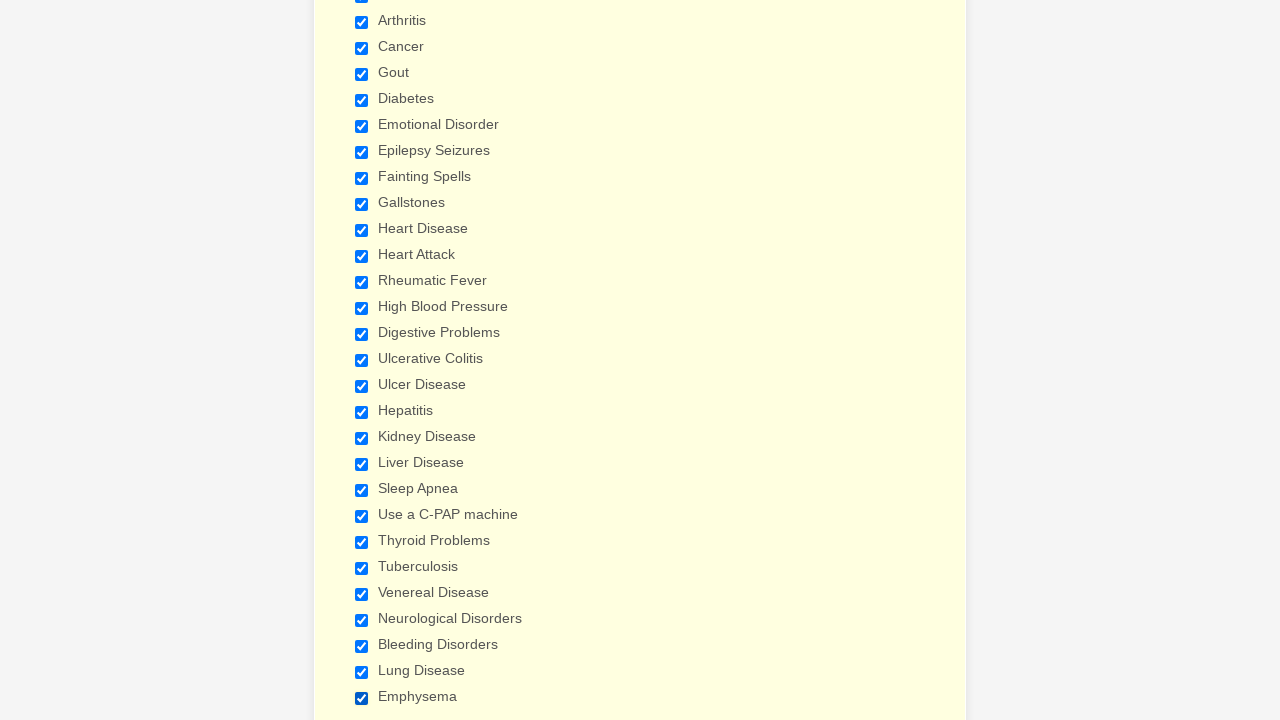

Verified checkbox 26 of 29 is selected
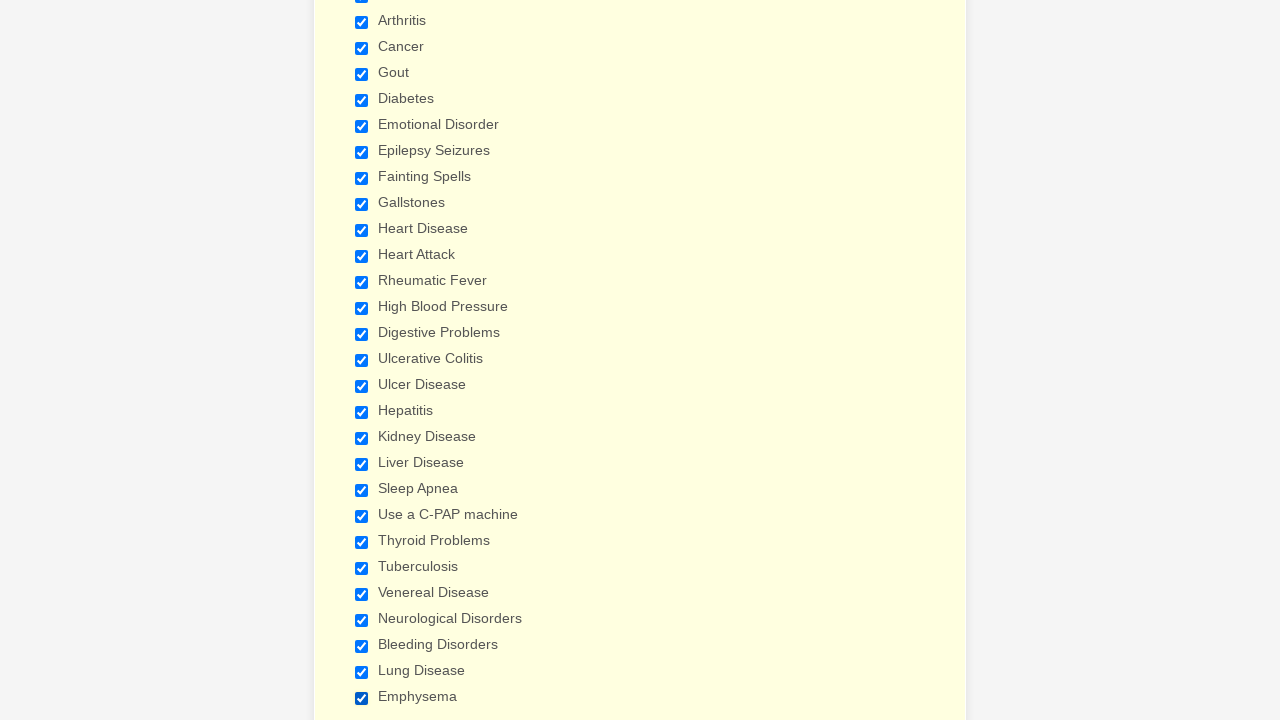

Verified checkbox 27 of 29 is selected
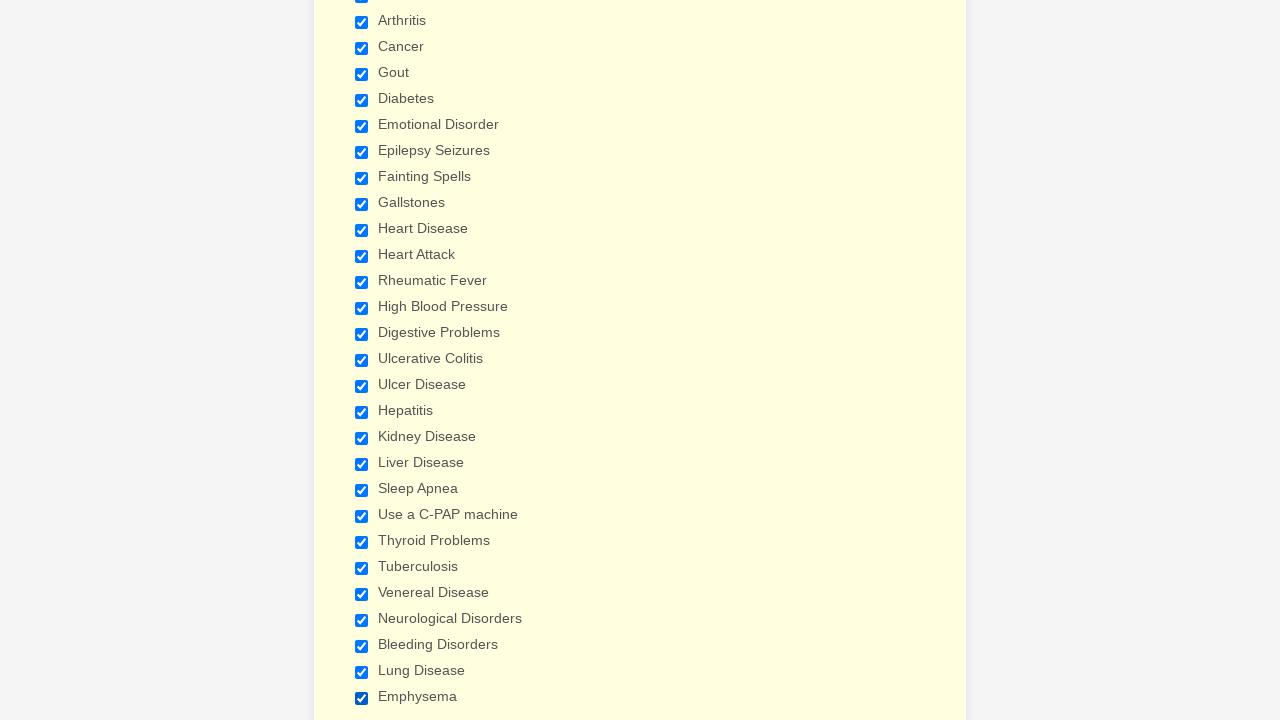

Verified checkbox 28 of 29 is selected
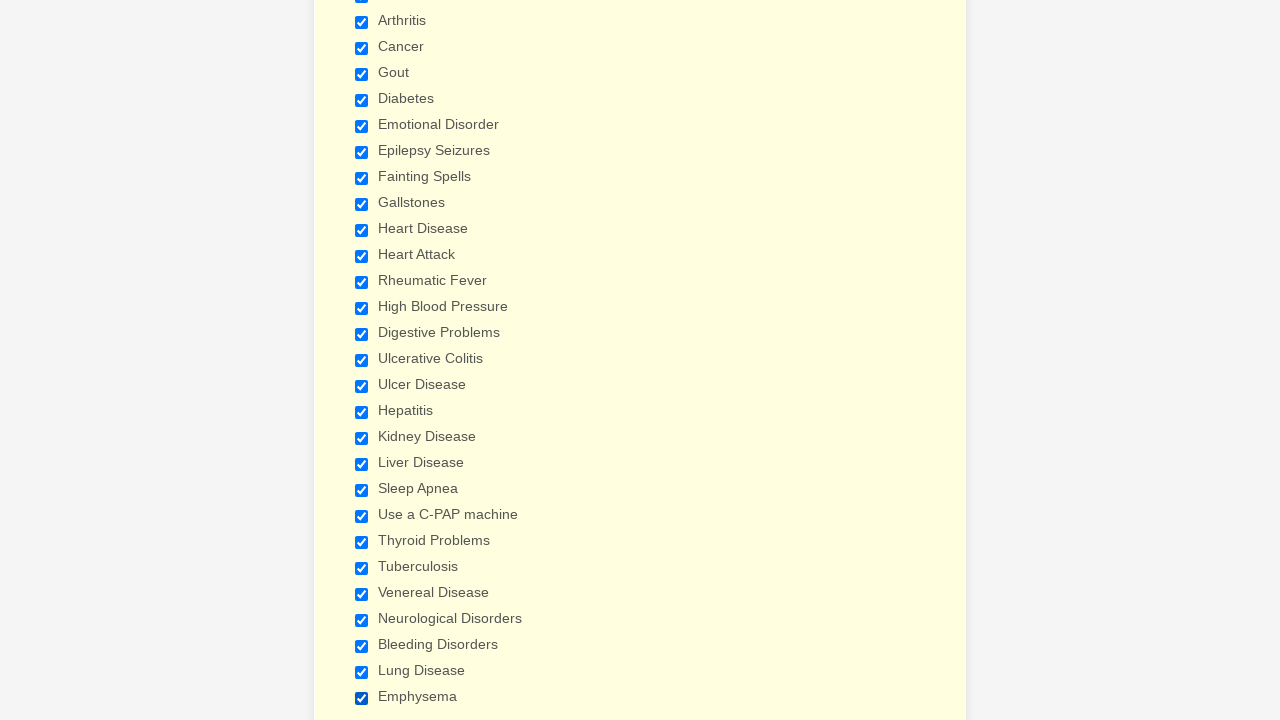

Verified checkbox 29 of 29 is selected
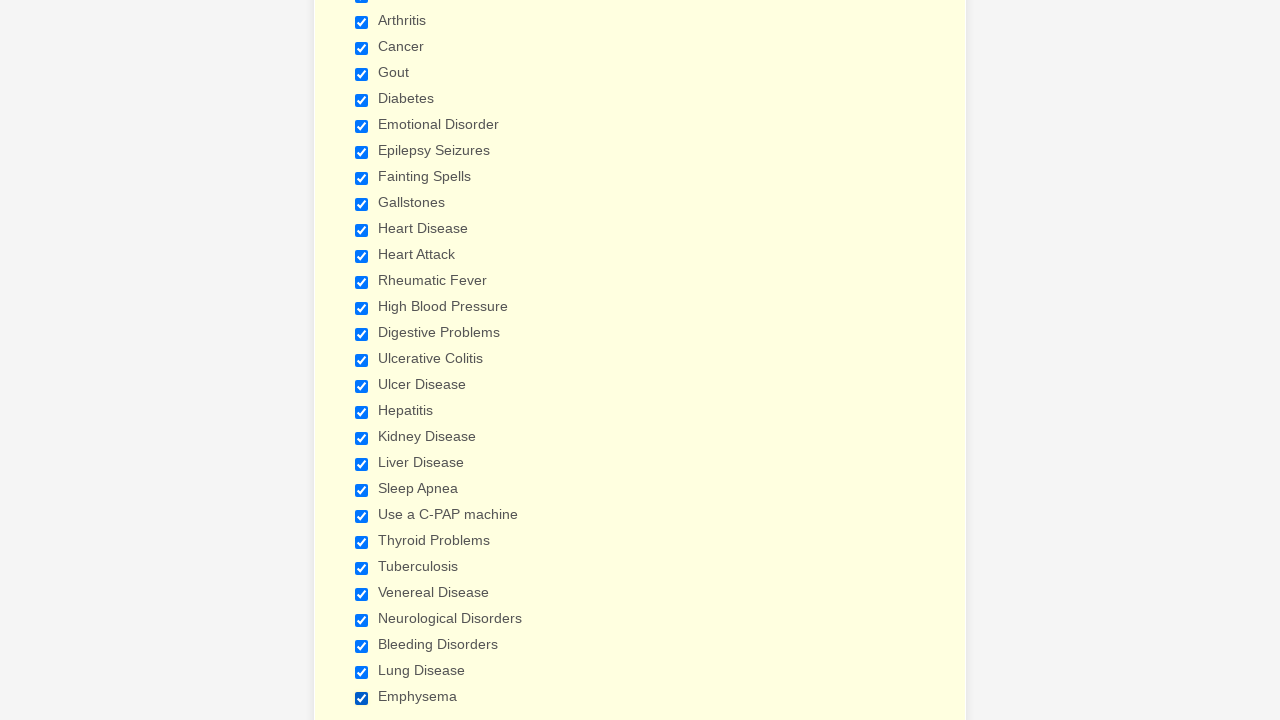

Located Arthritis checkbox by value attribute
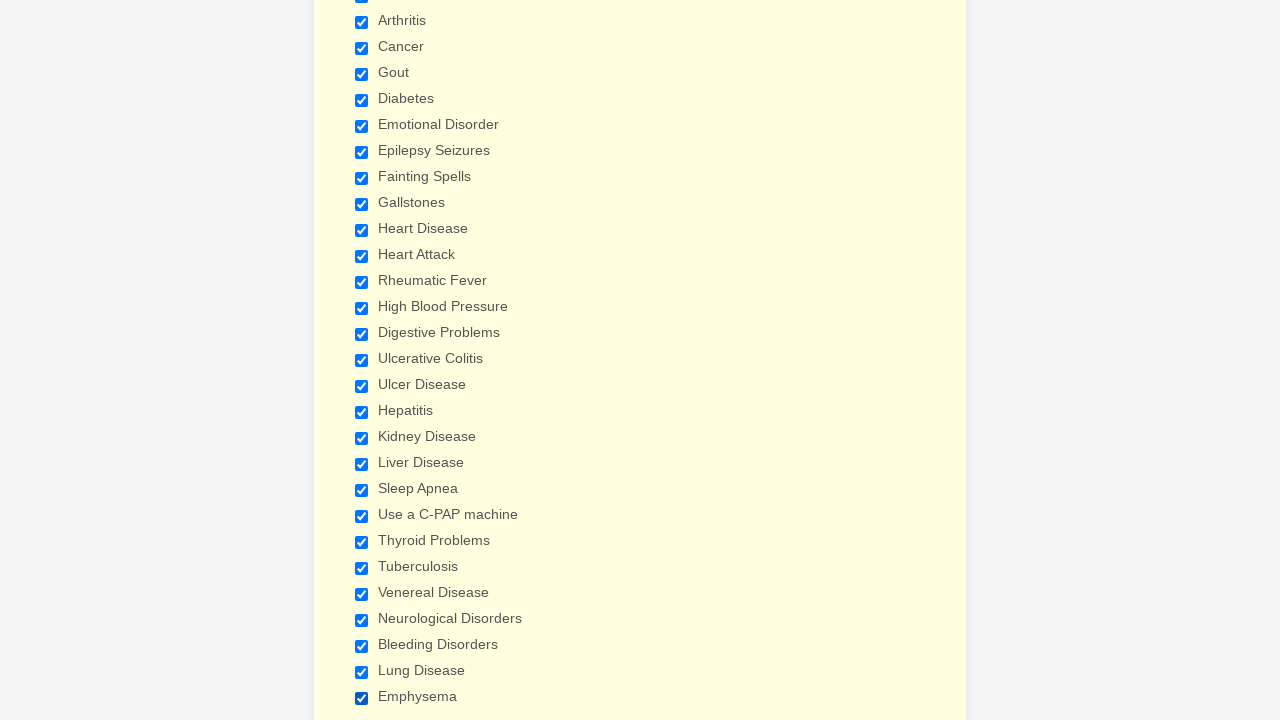

Clicked Arthritis checkbox to toggle its selection state at (362, 22) on input.form-checkbox[value='Arthritis']
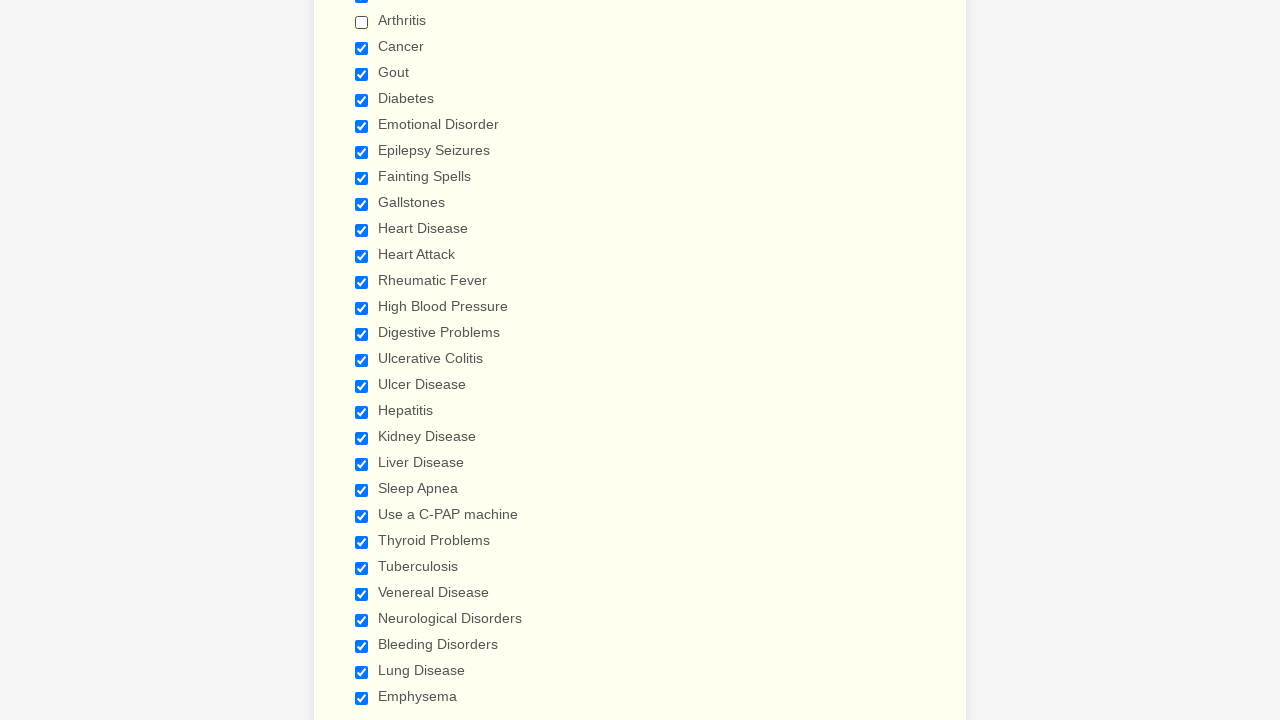

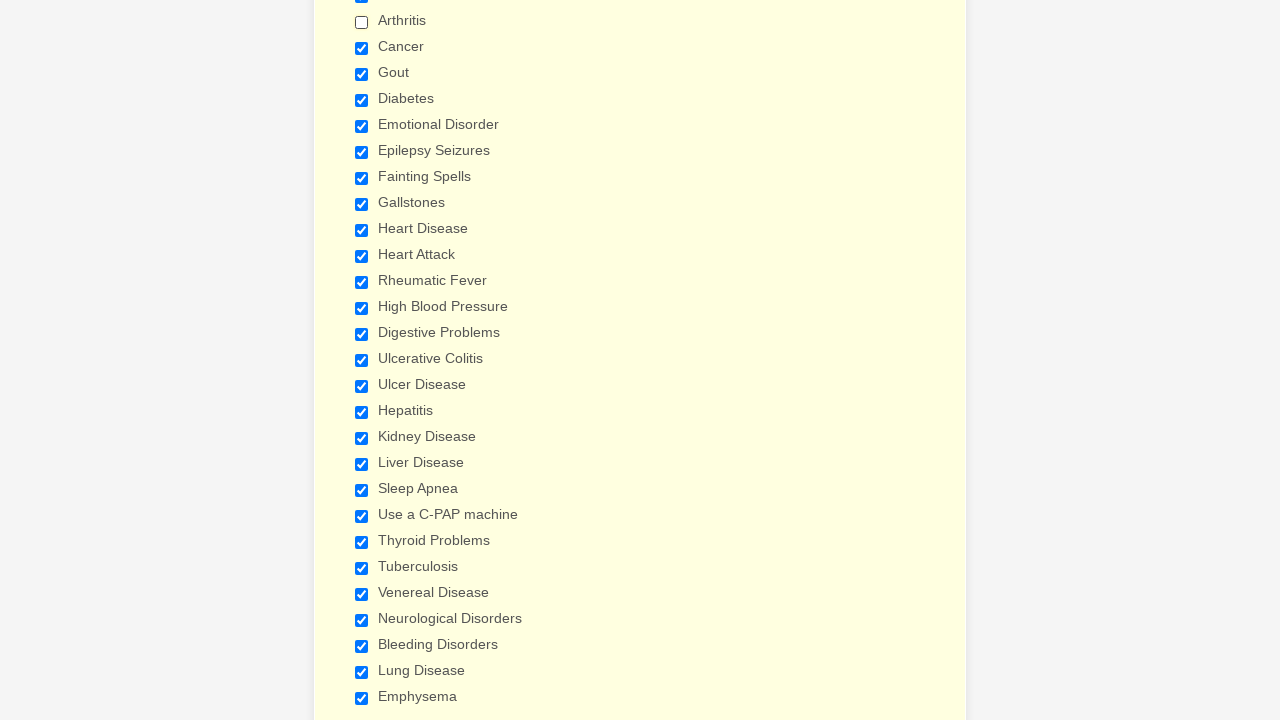